Fills all input fields in a large form with the same text value and submits it

Starting URL: http://suninjuly.github.io/huge_form.html

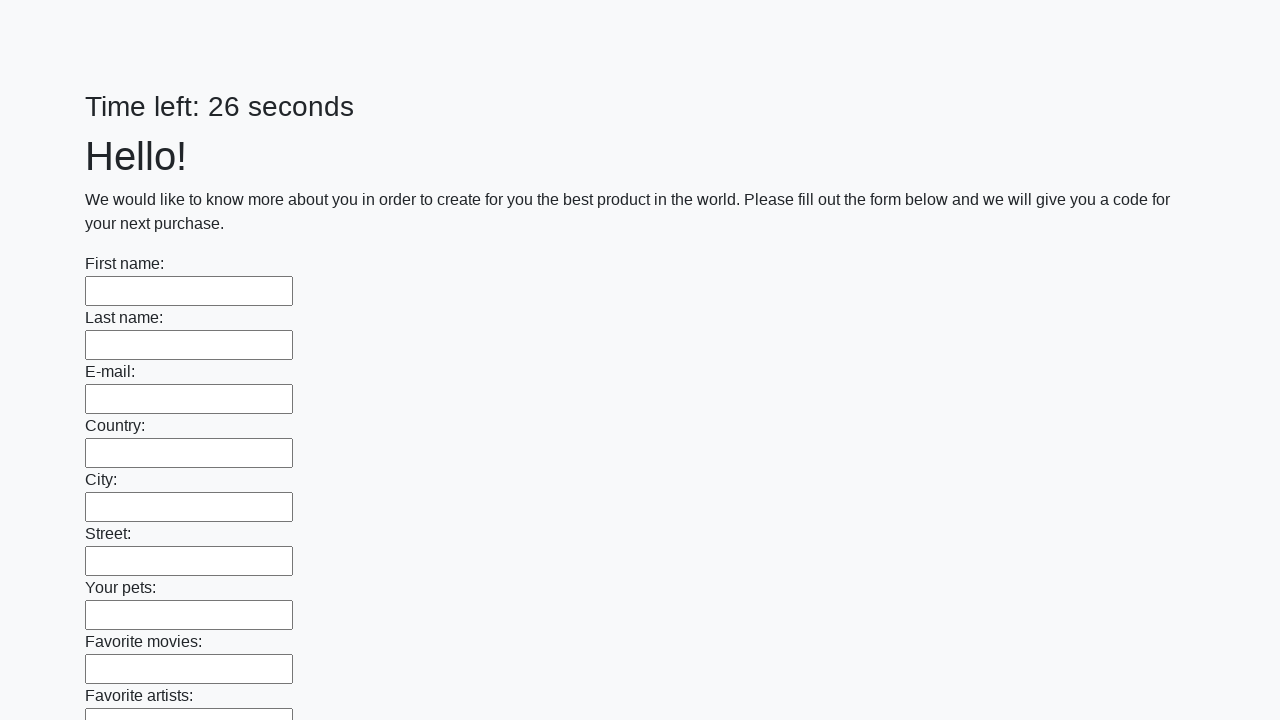

Filled input field with 'kekw'
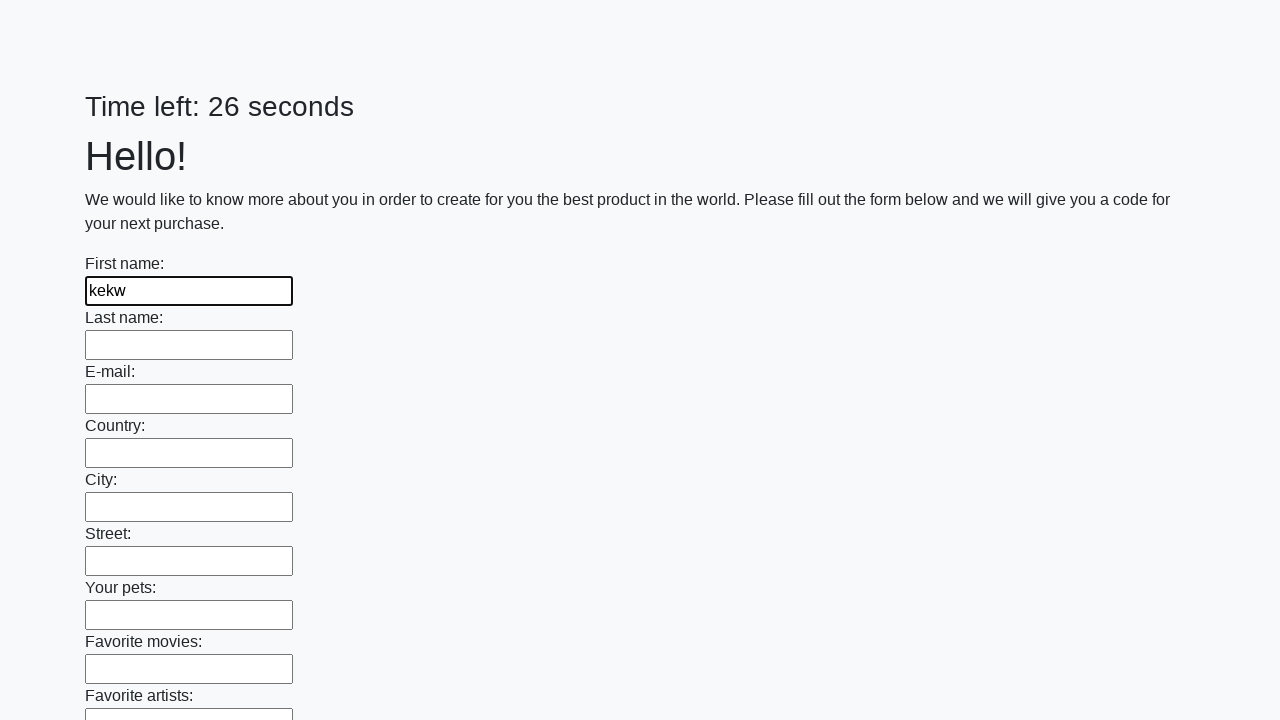

Filled input field with 'kekw'
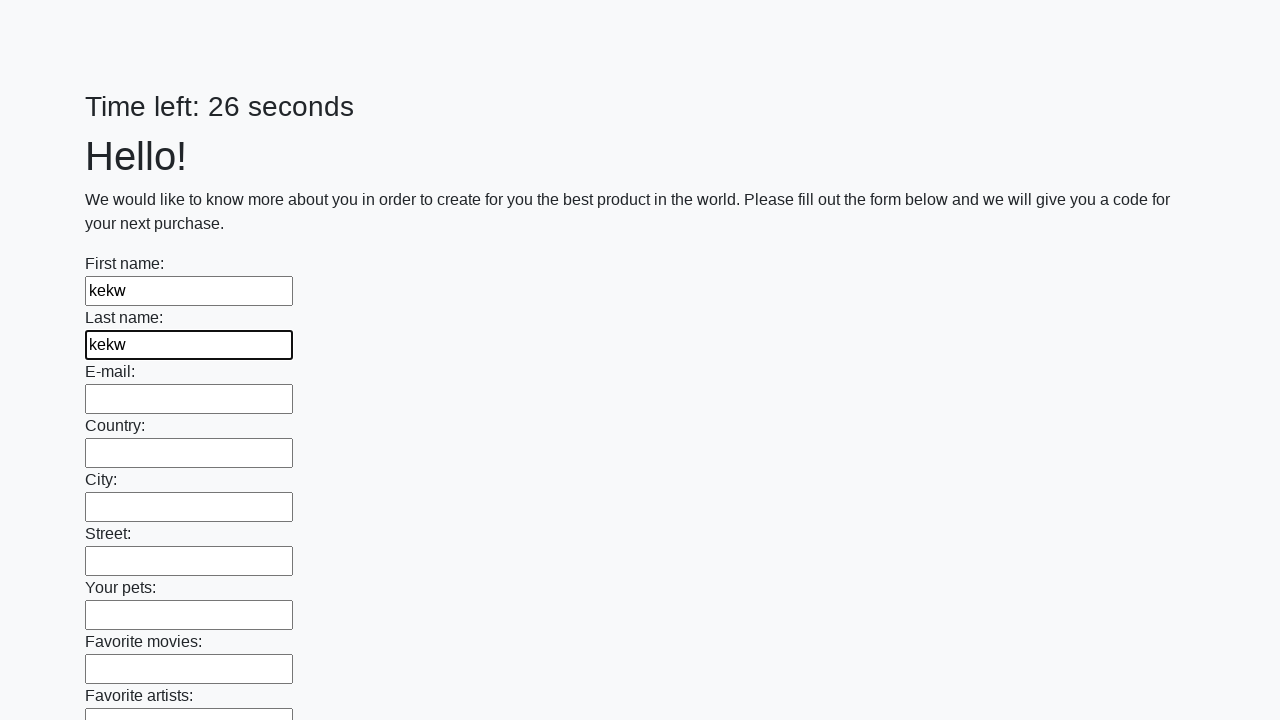

Filled input field with 'kekw'
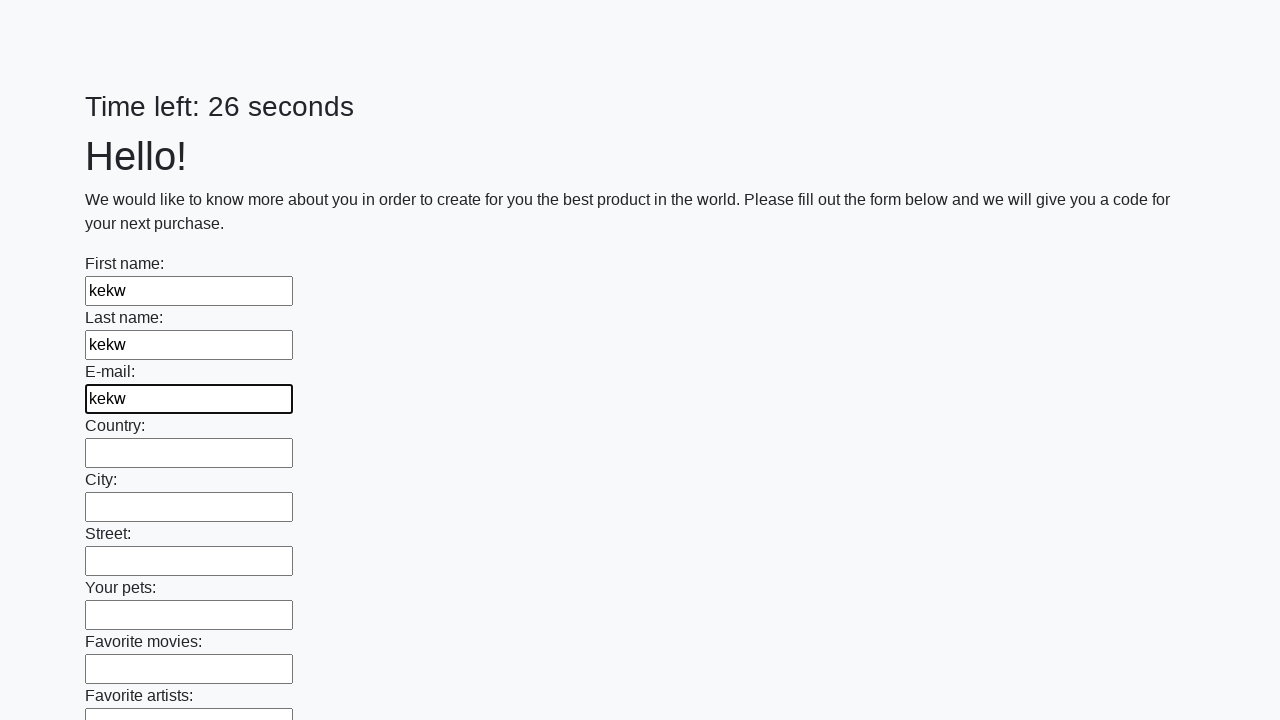

Filled input field with 'kekw'
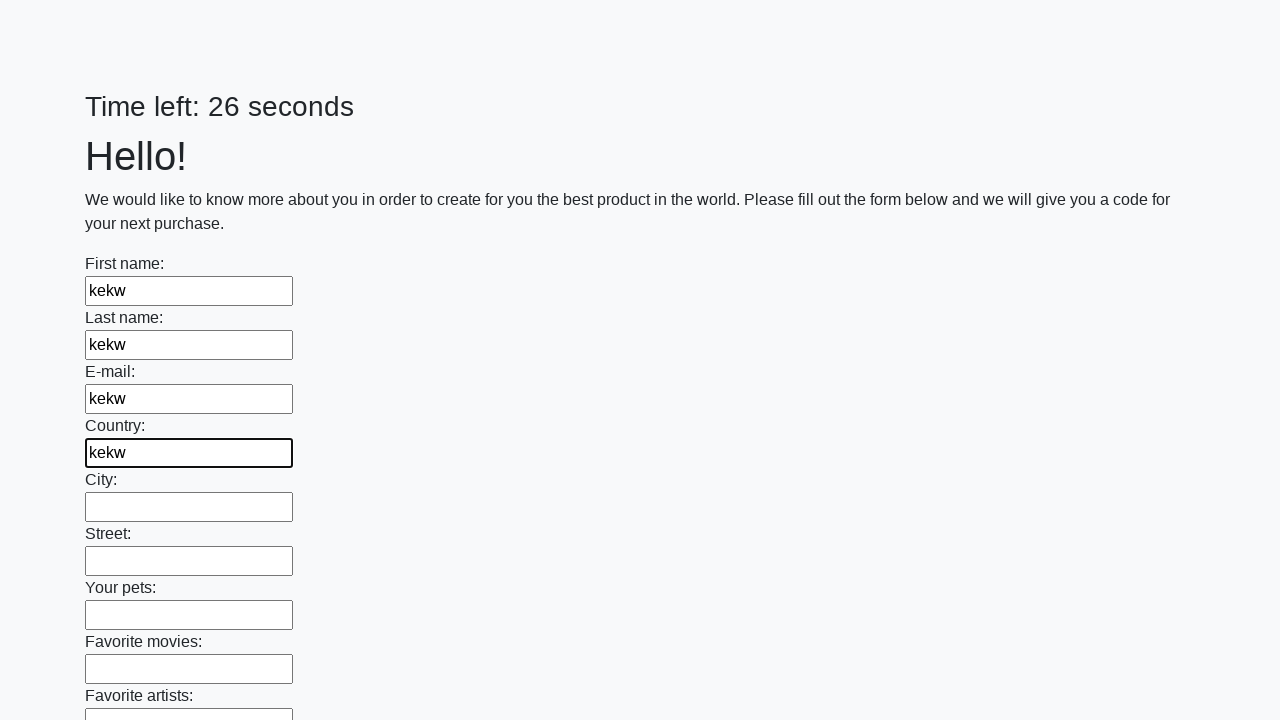

Filled input field with 'kekw'
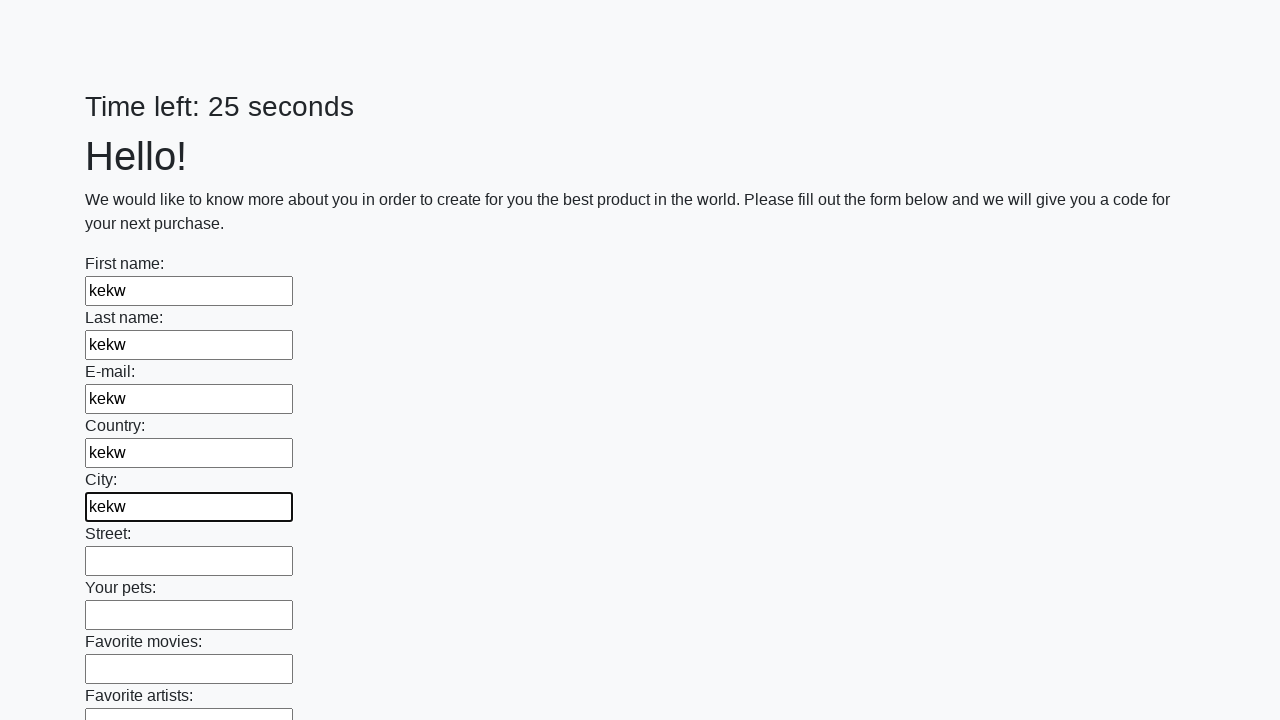

Filled input field with 'kekw'
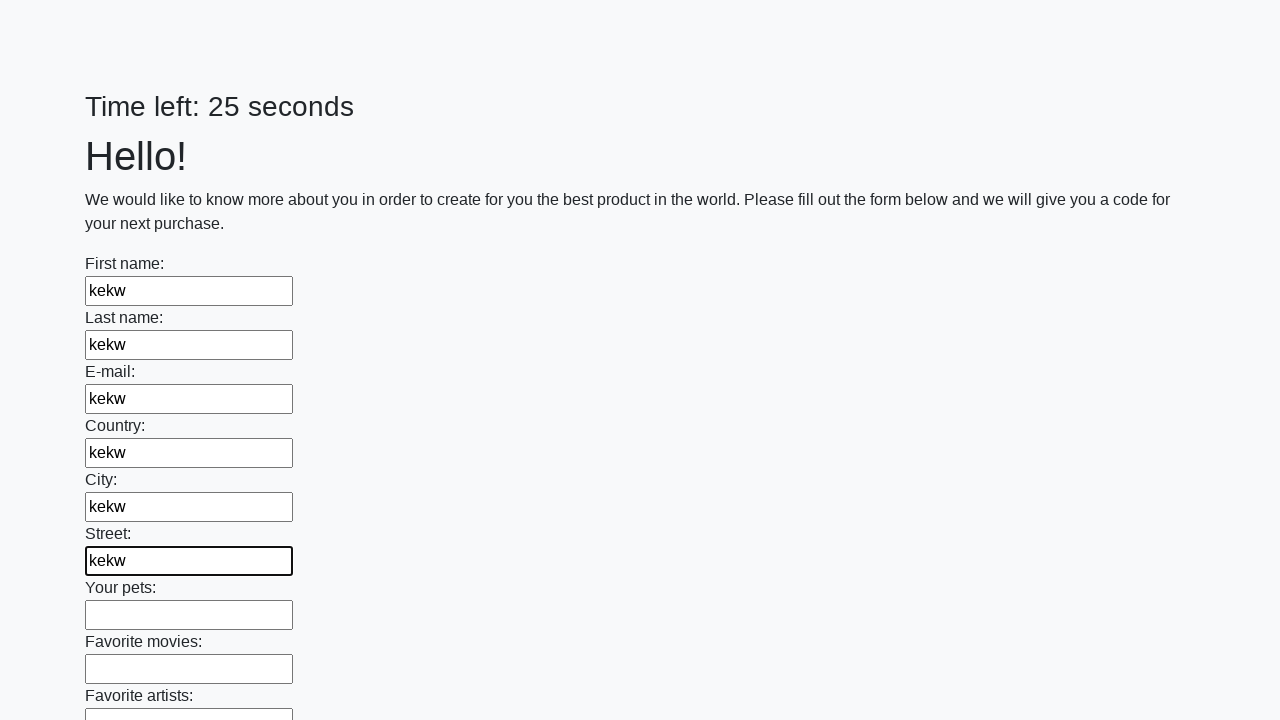

Filled input field with 'kekw'
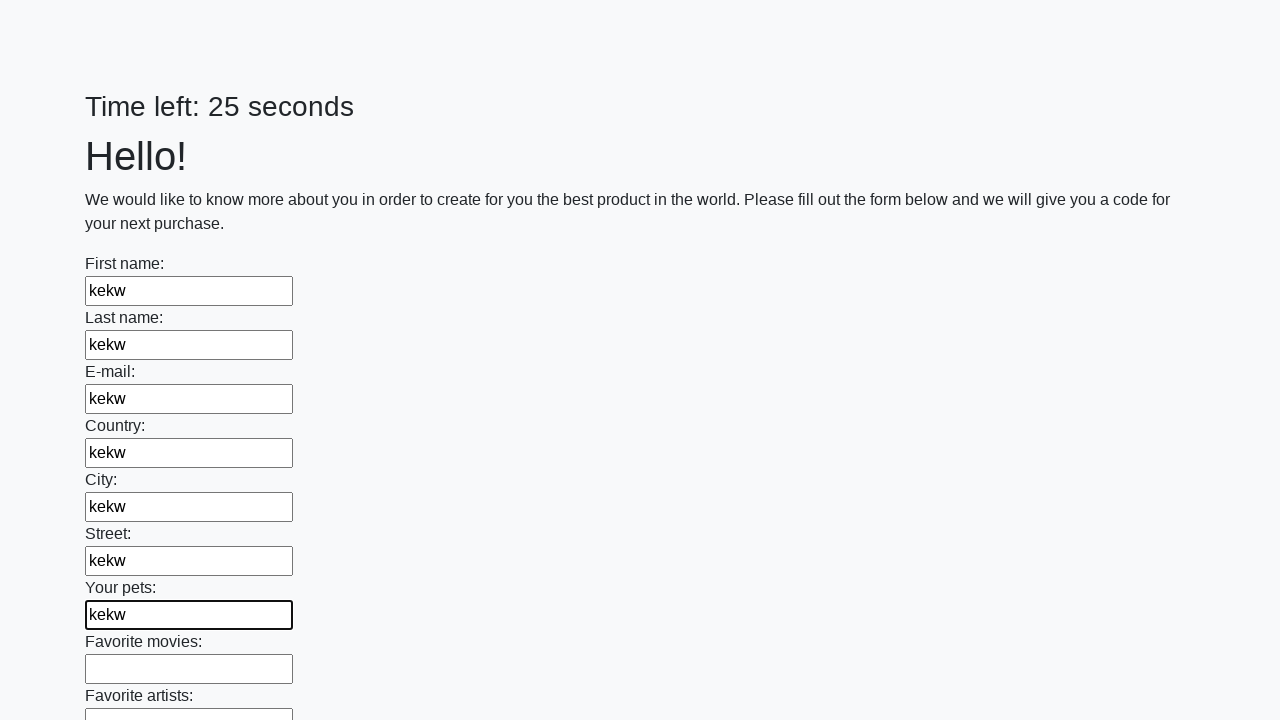

Filled input field with 'kekw'
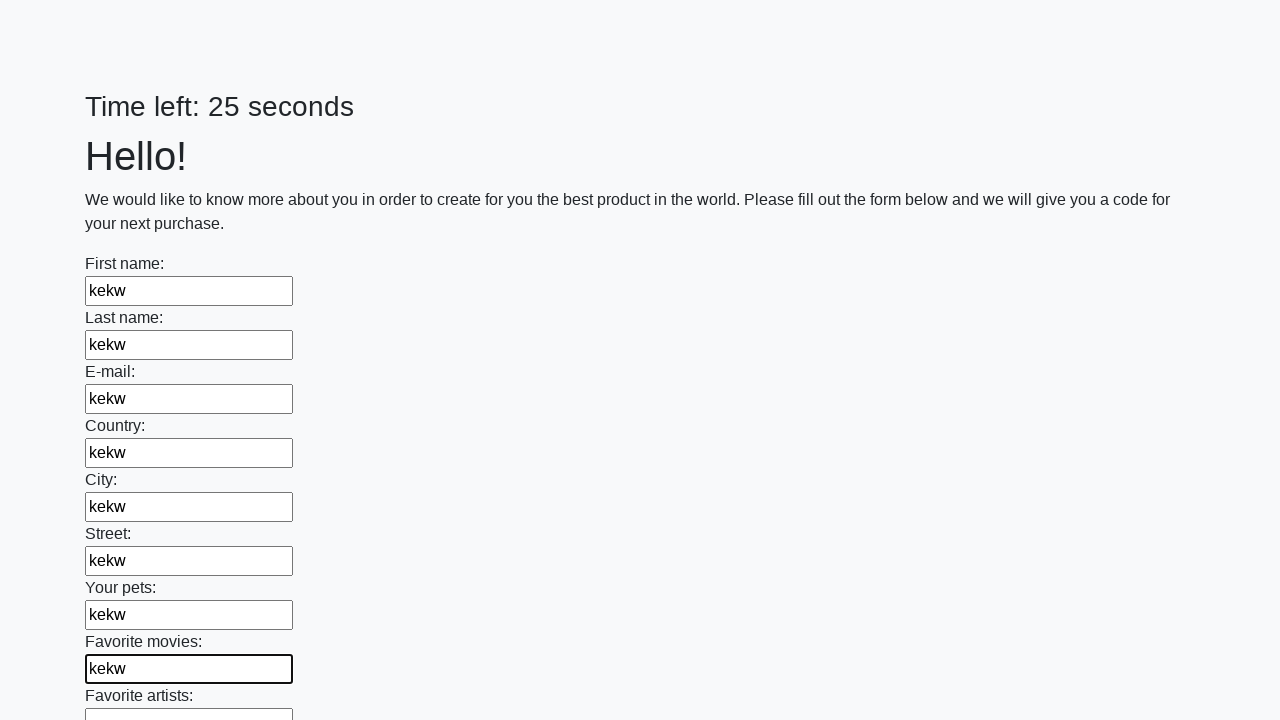

Filled input field with 'kekw'
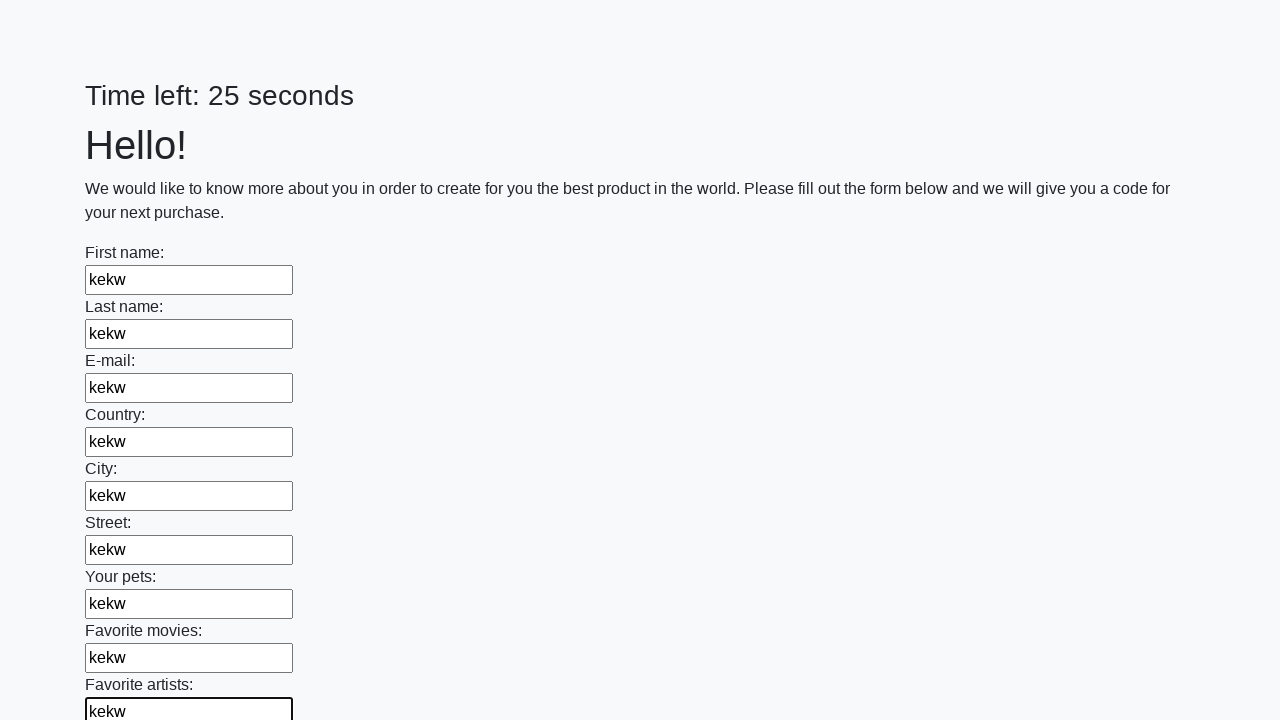

Filled input field with 'kekw'
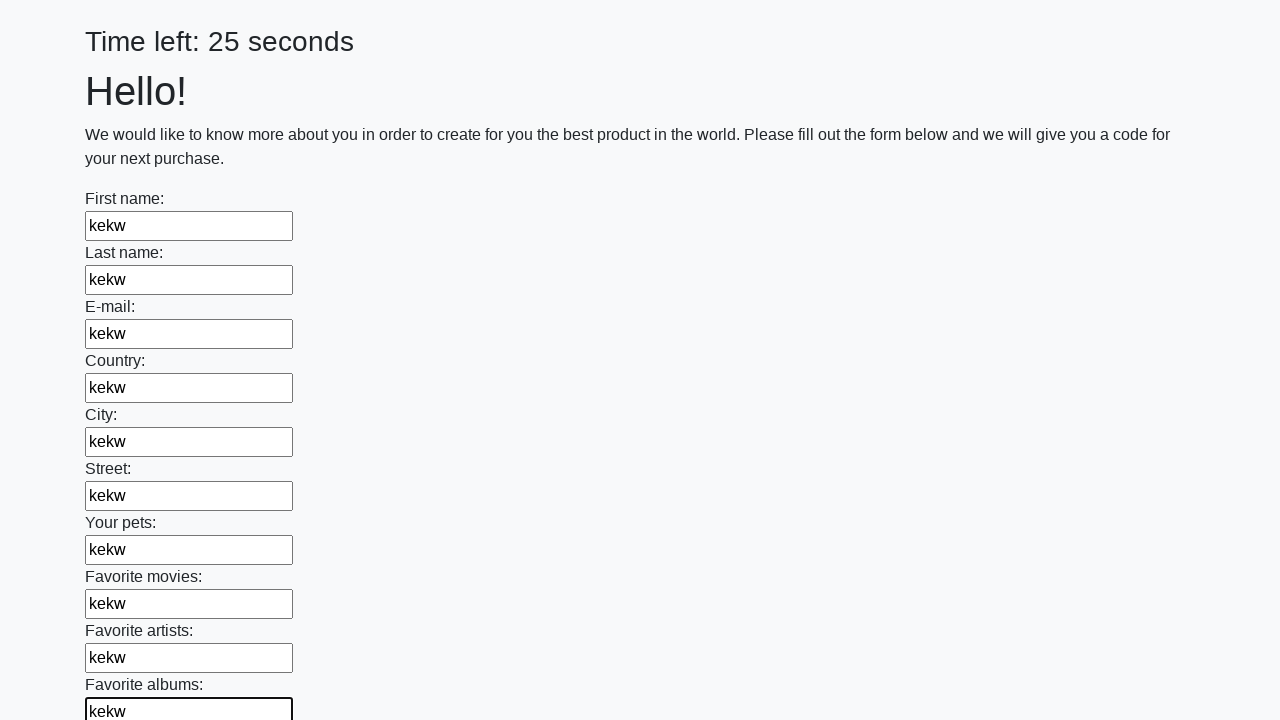

Filled input field with 'kekw'
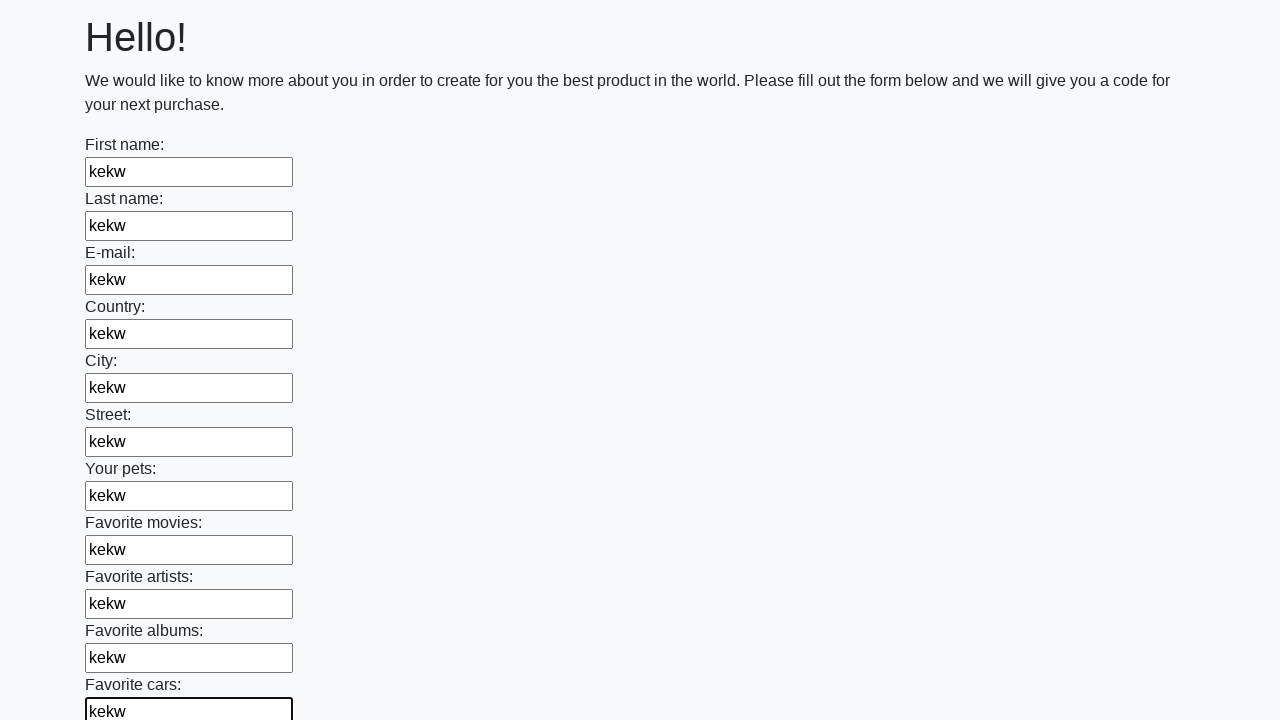

Filled input field with 'kekw'
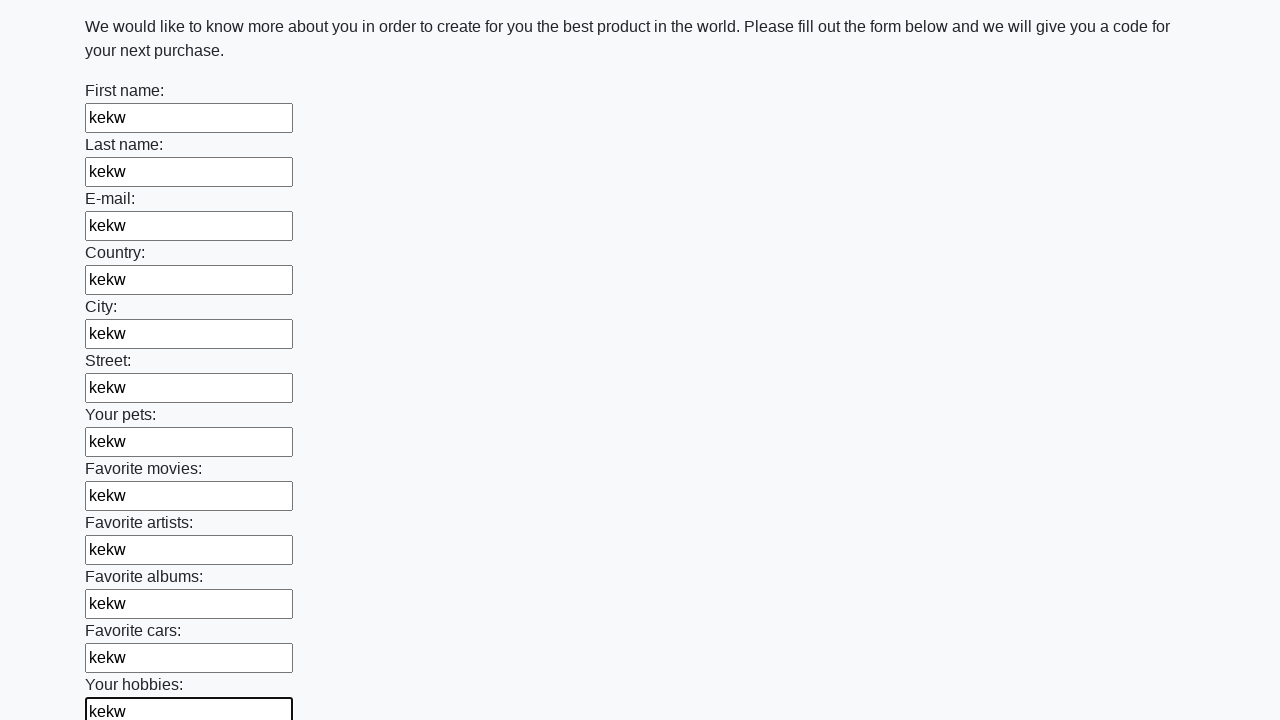

Filled input field with 'kekw'
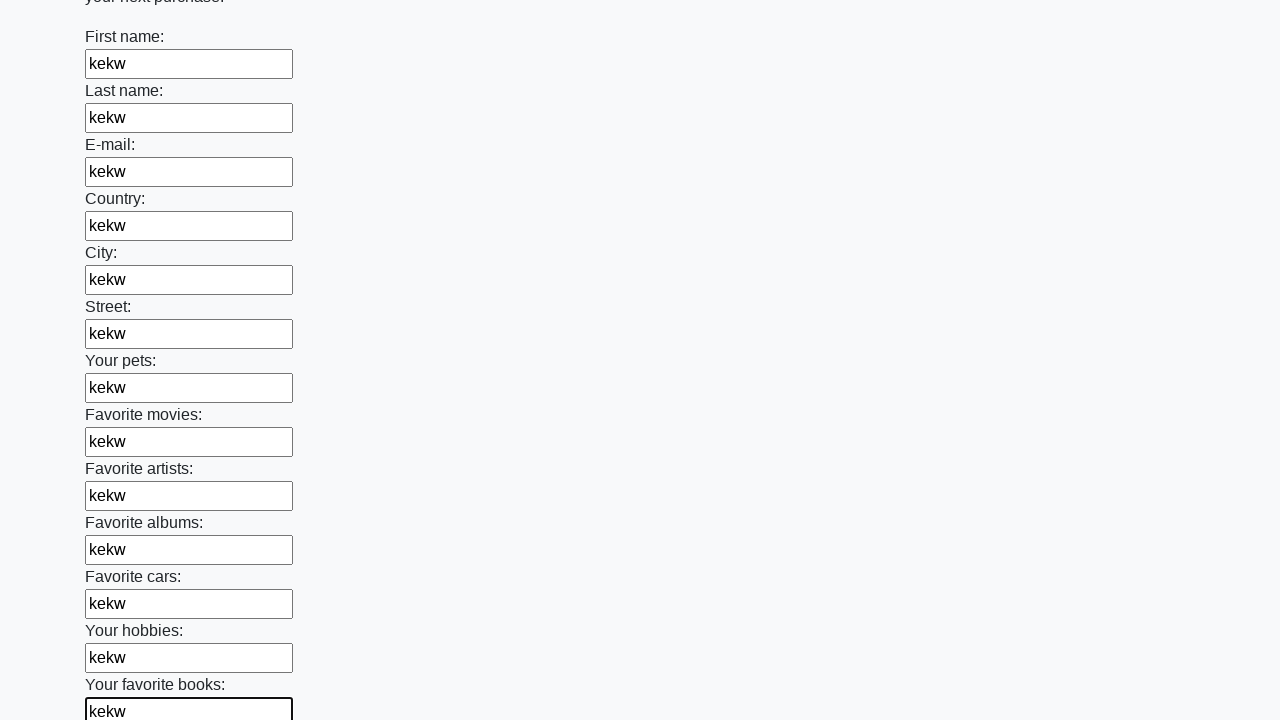

Filled input field with 'kekw'
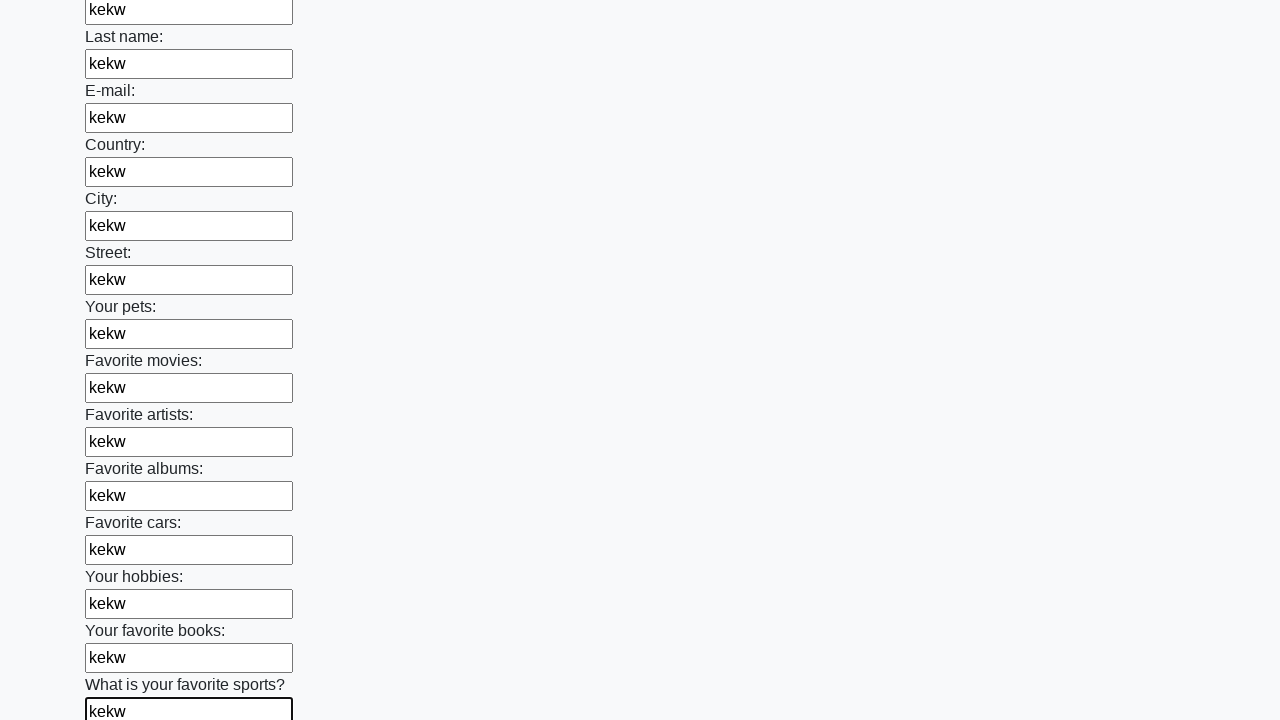

Filled input field with 'kekw'
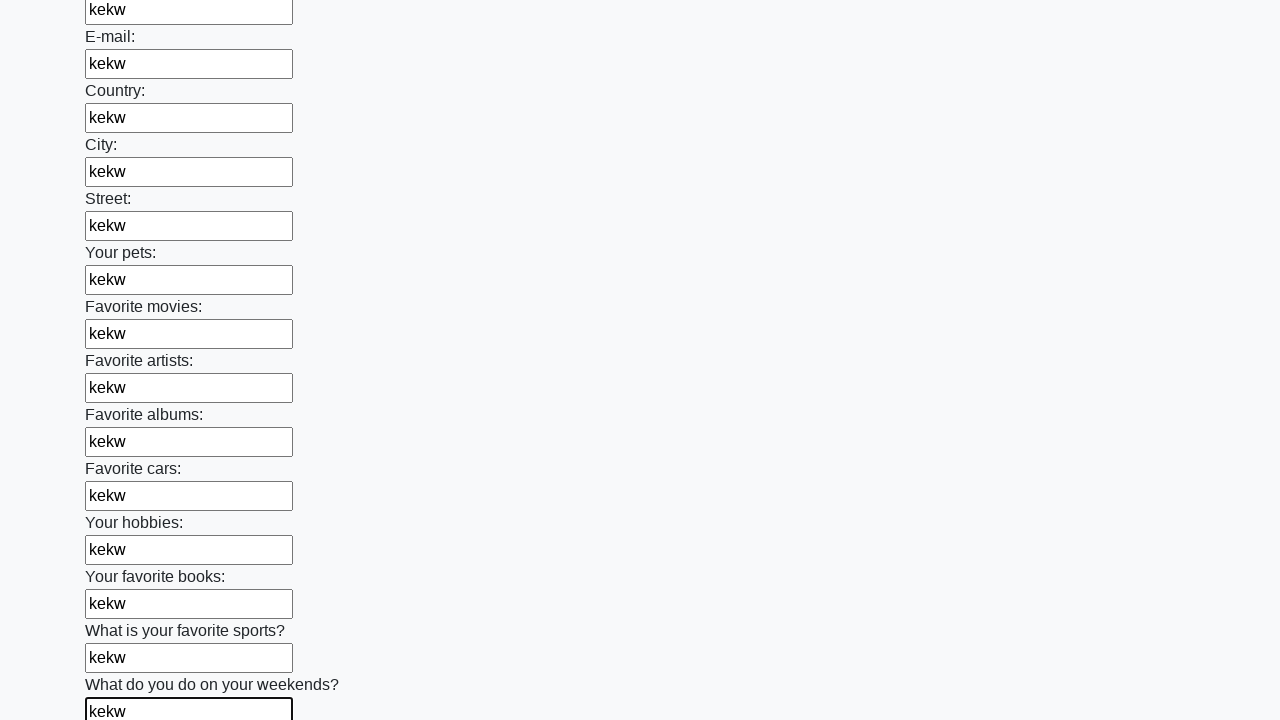

Filled input field with 'kekw'
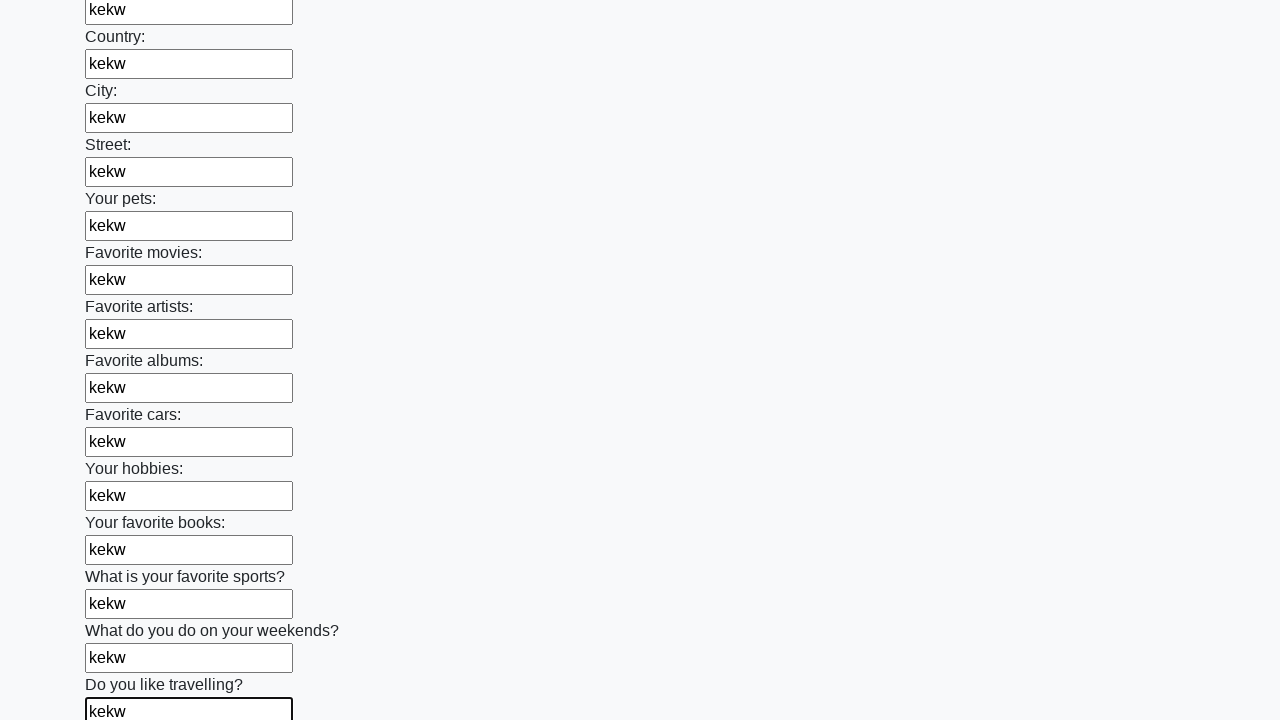

Filled input field with 'kekw'
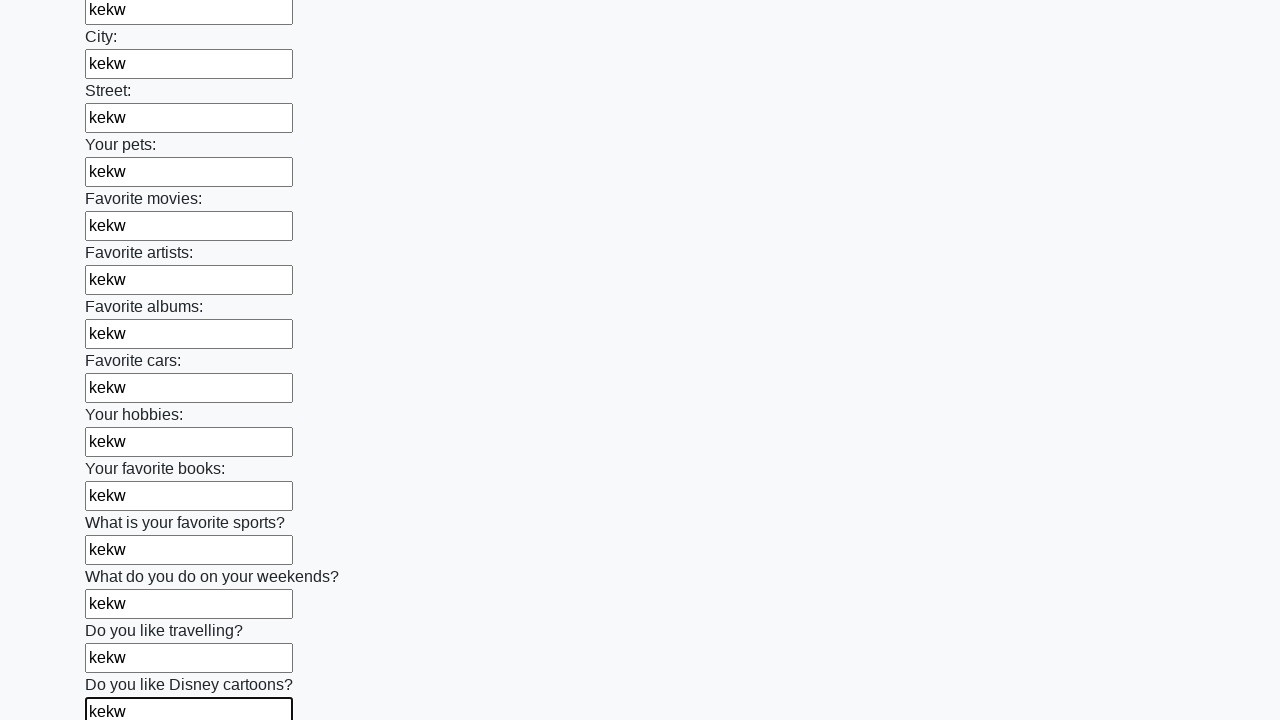

Filled input field with 'kekw'
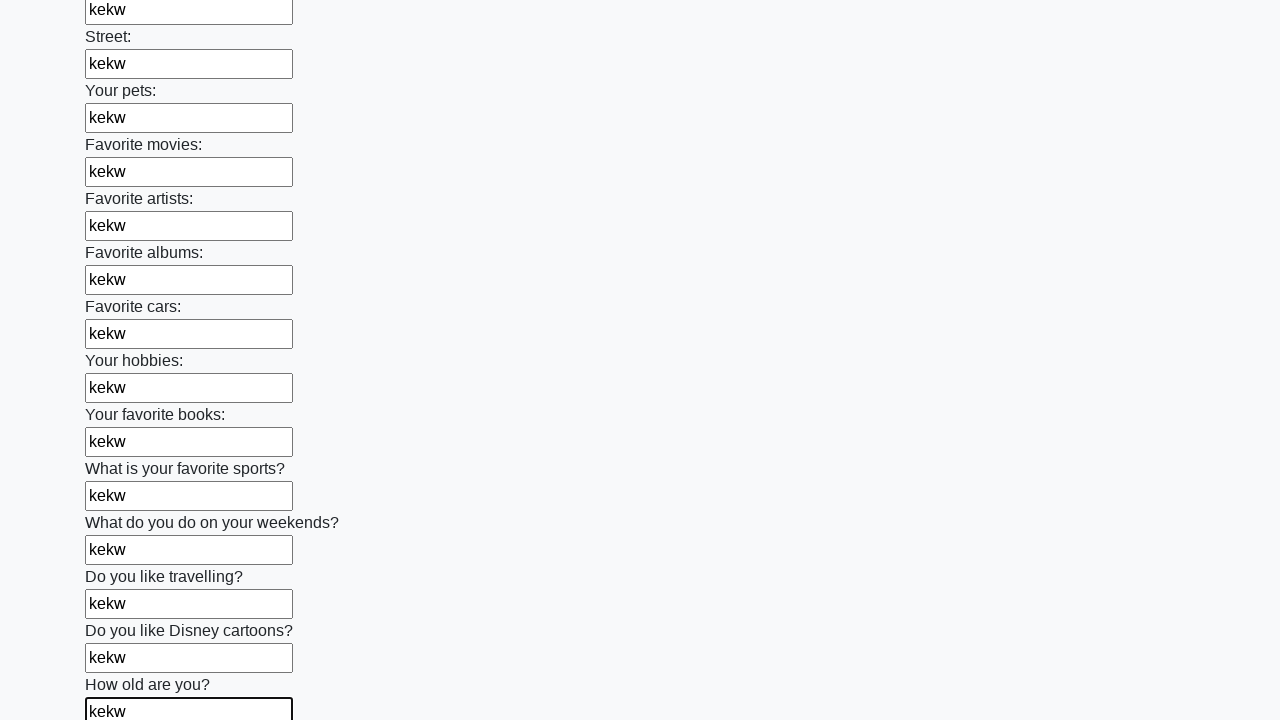

Filled input field with 'kekw'
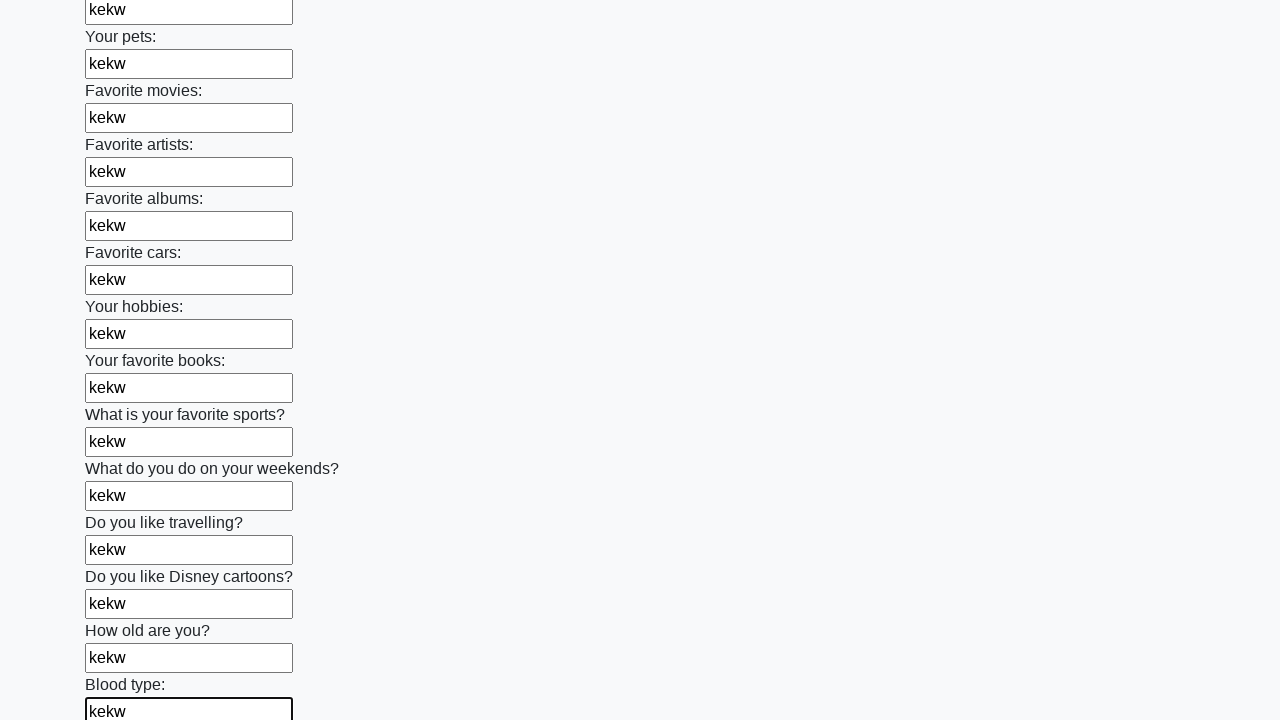

Filled input field with 'kekw'
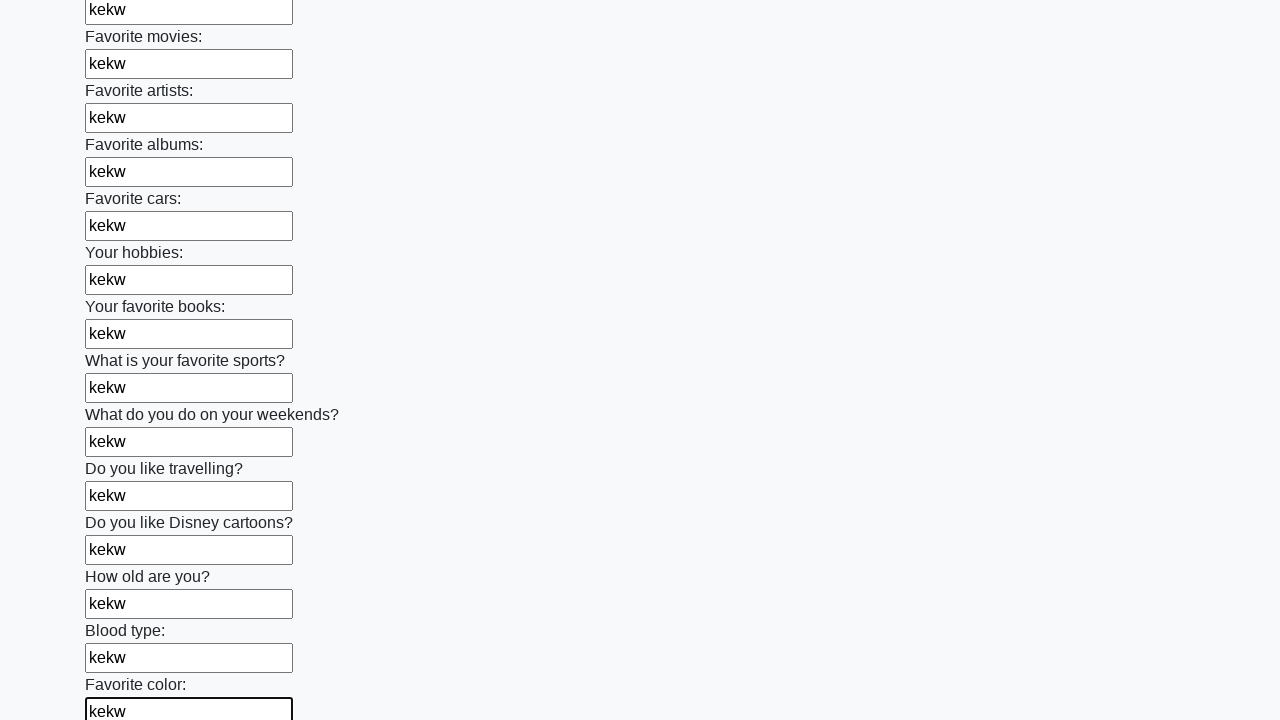

Filled input field with 'kekw'
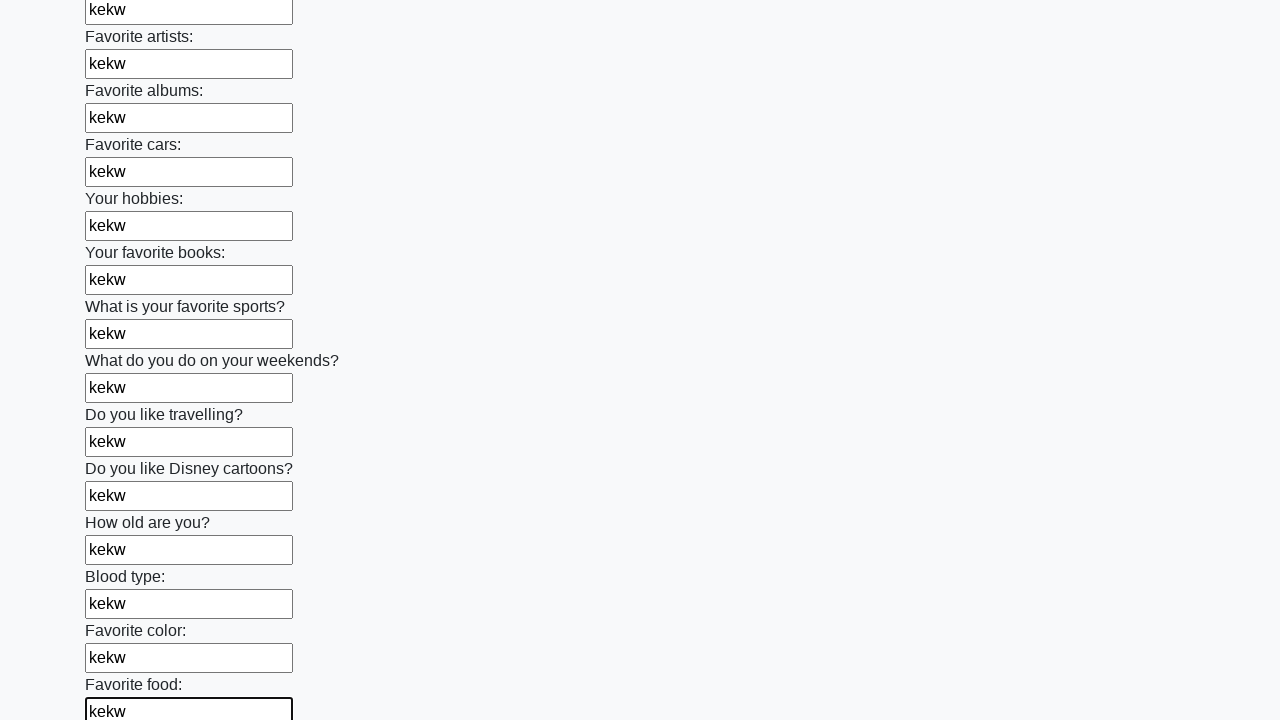

Filled input field with 'kekw'
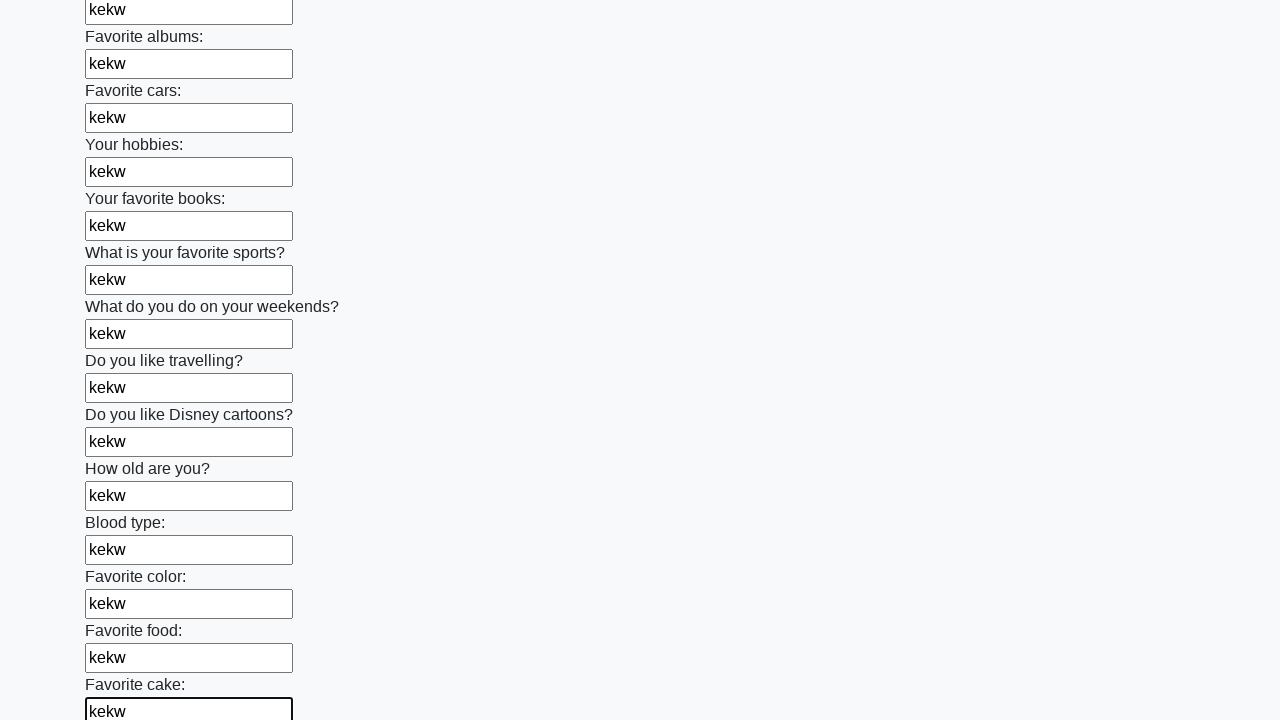

Filled input field with 'kekw'
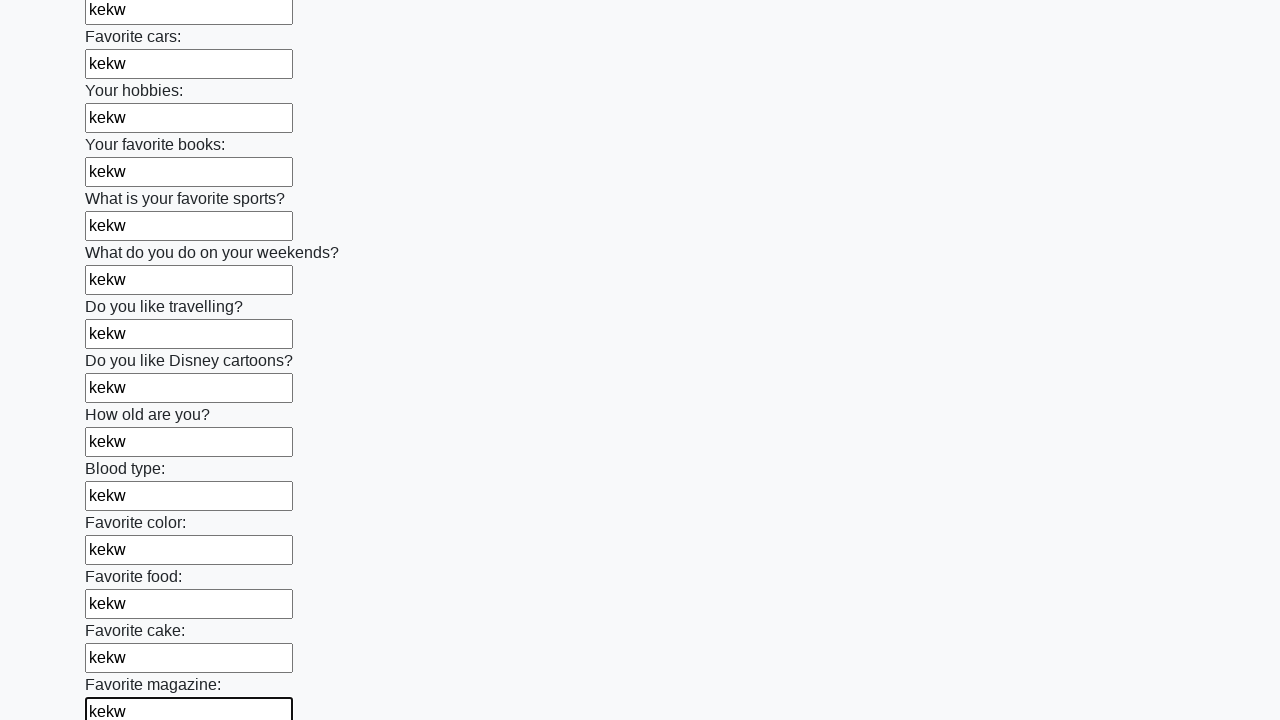

Filled input field with 'kekw'
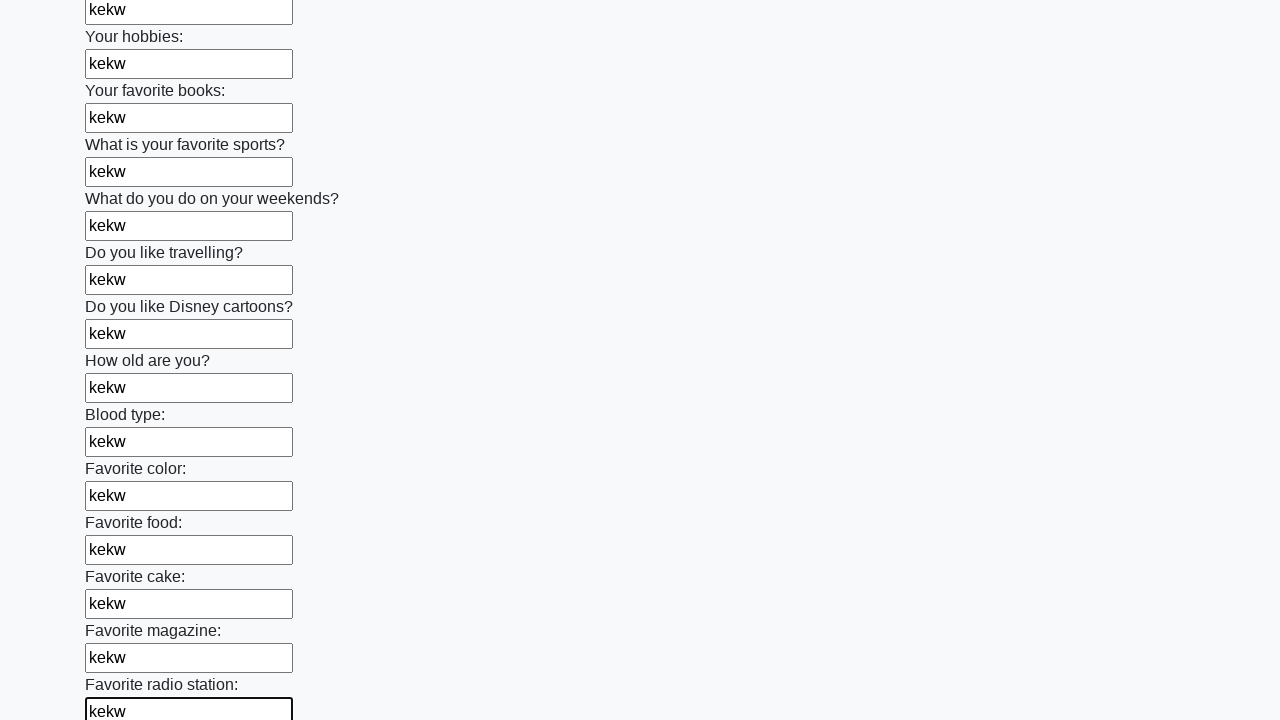

Filled input field with 'kekw'
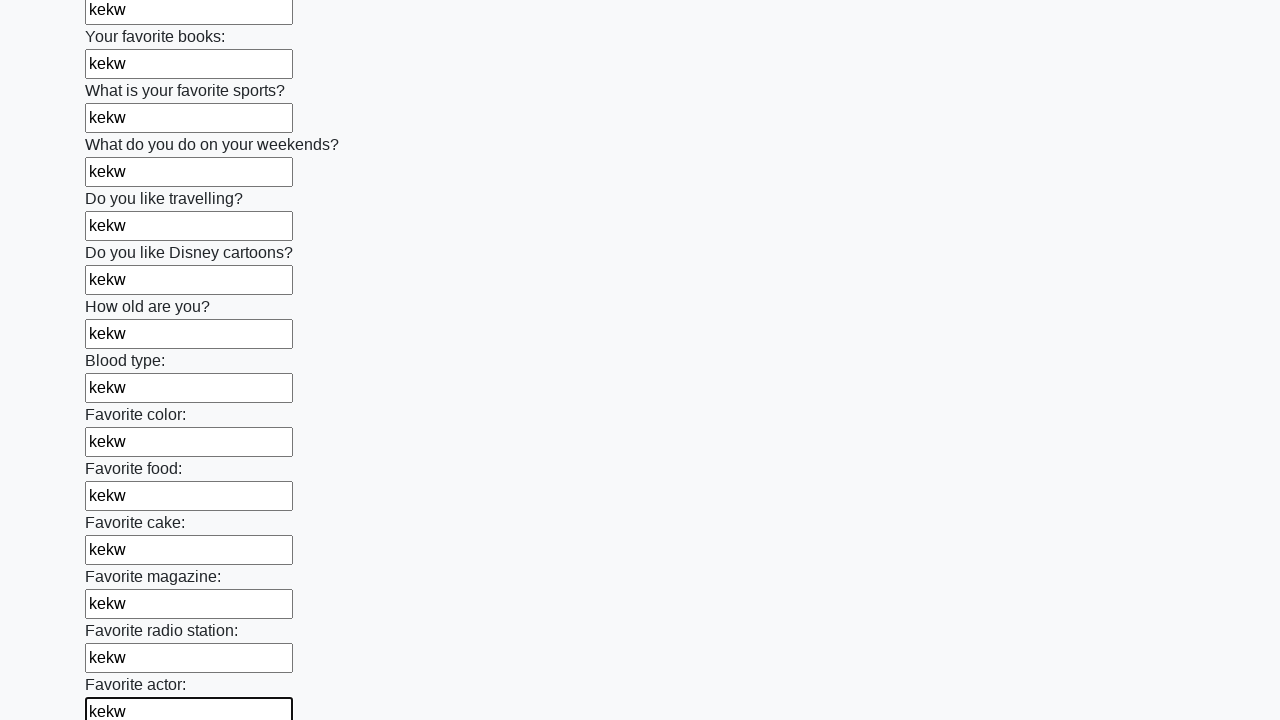

Filled input field with 'kekw'
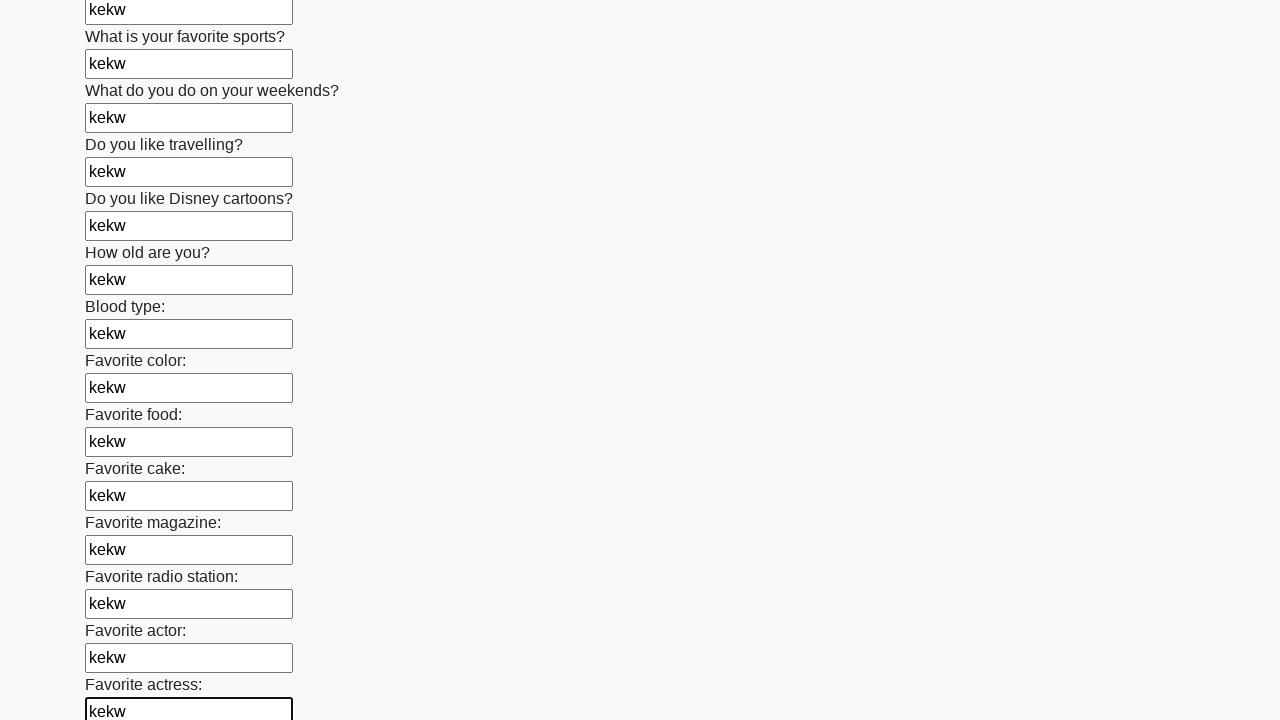

Filled input field with 'kekw'
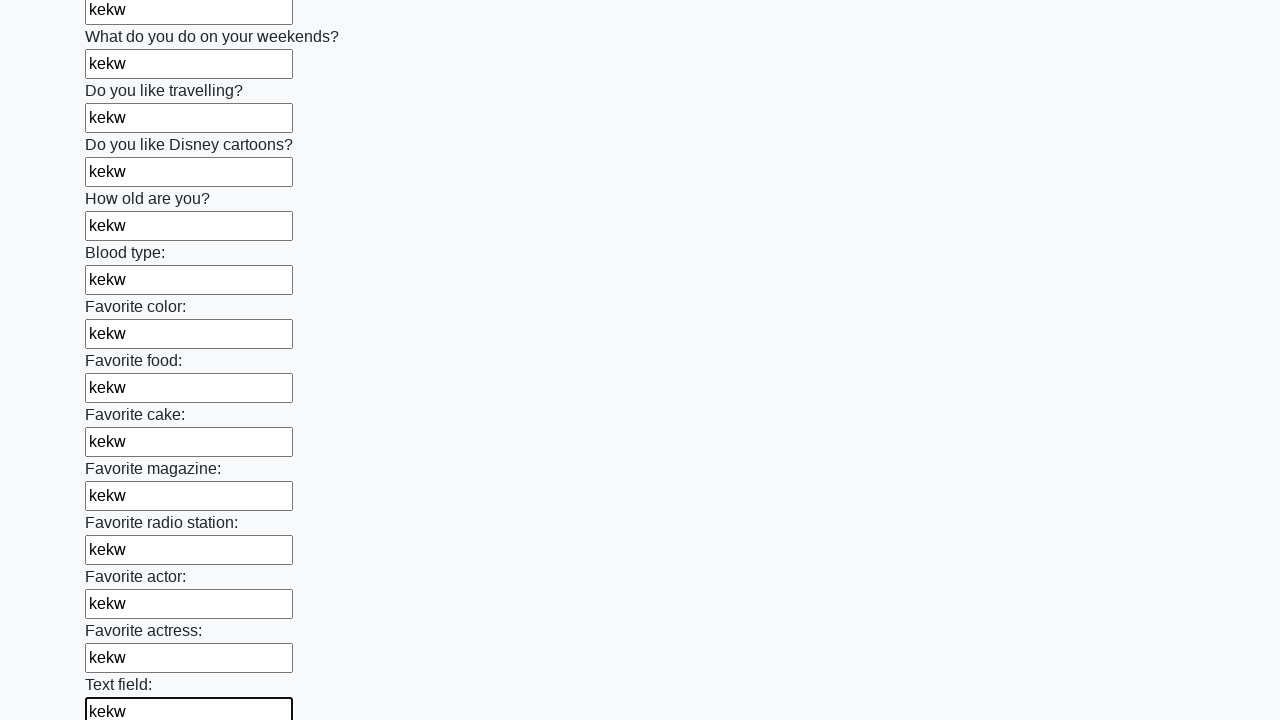

Filled input field with 'kekw'
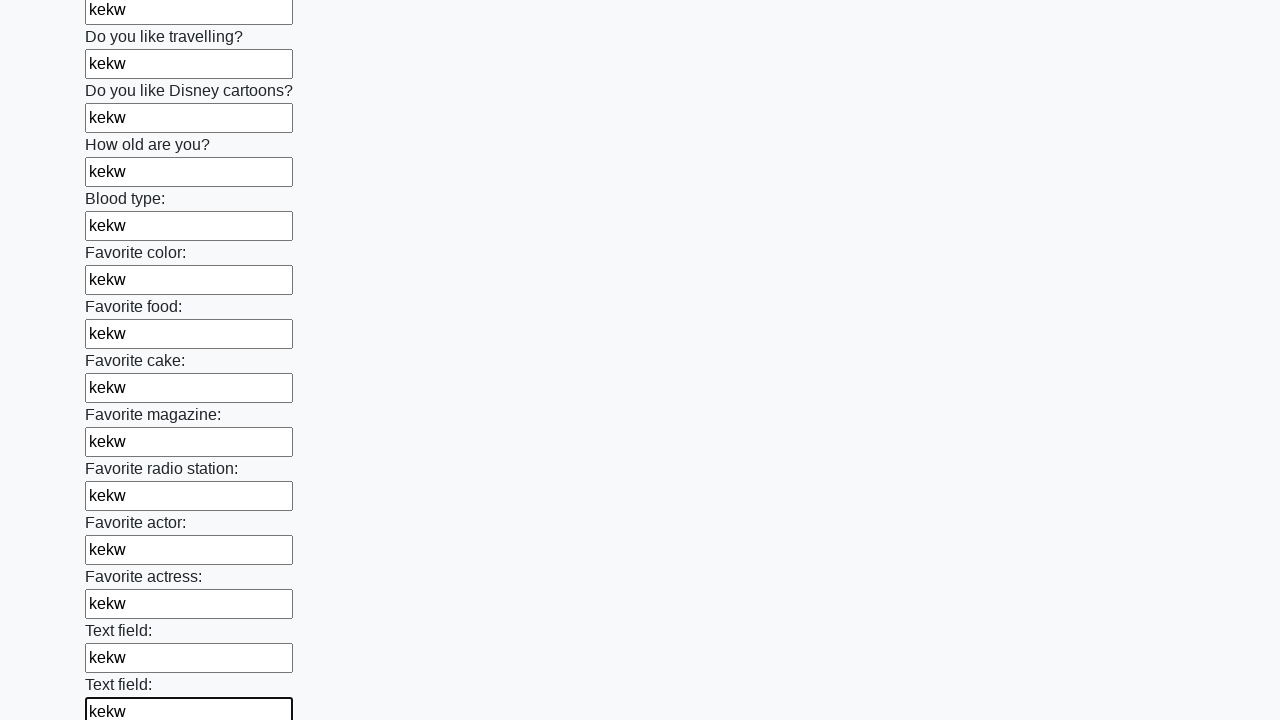

Filled input field with 'kekw'
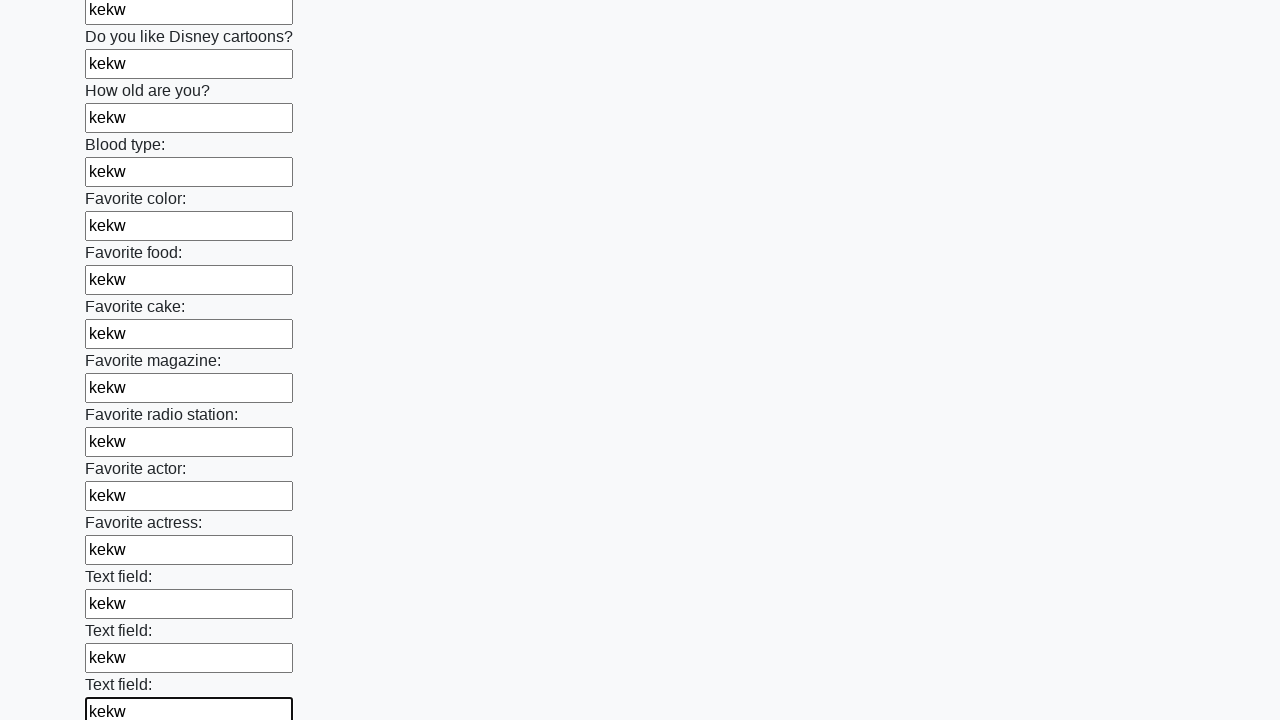

Filled input field with 'kekw'
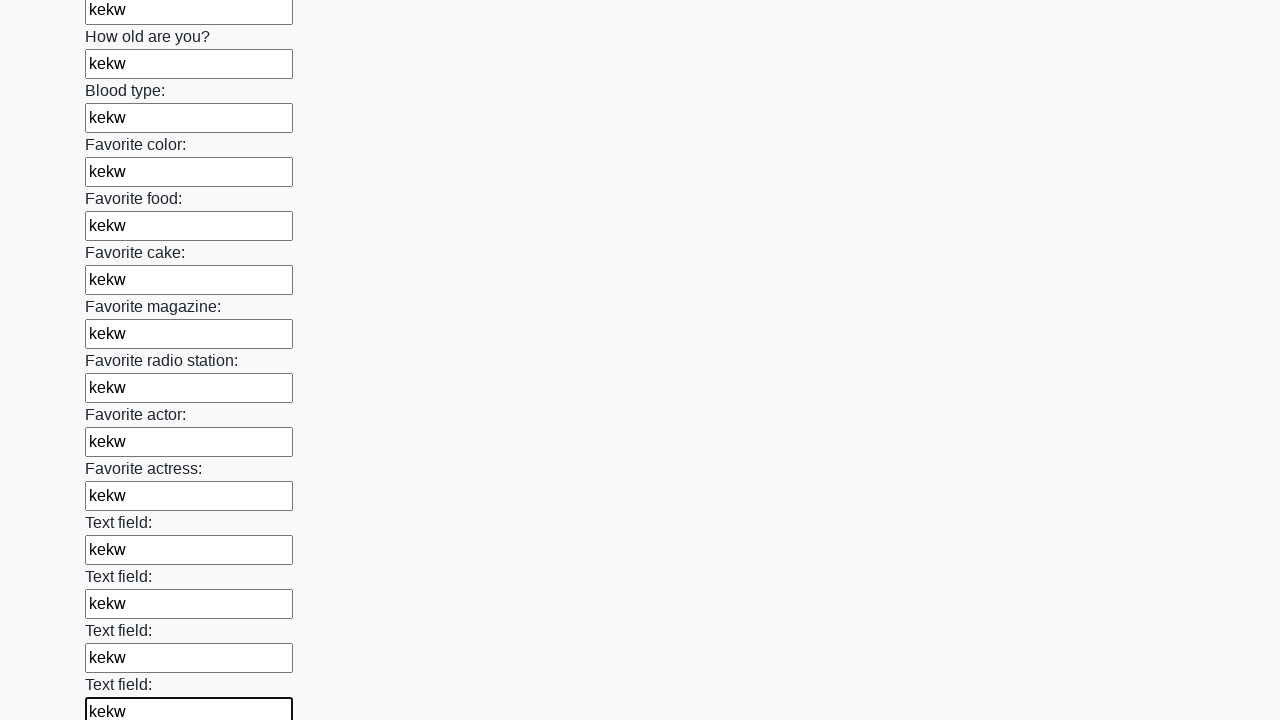

Filled input field with 'kekw'
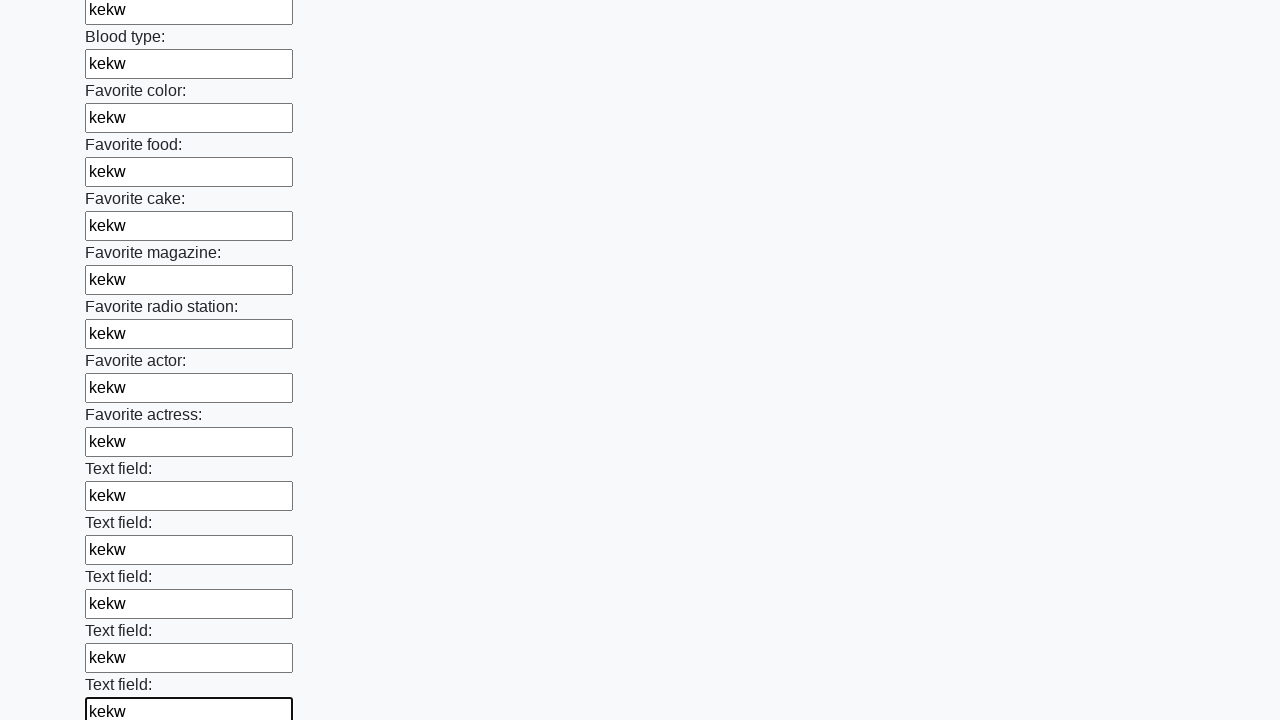

Filled input field with 'kekw'
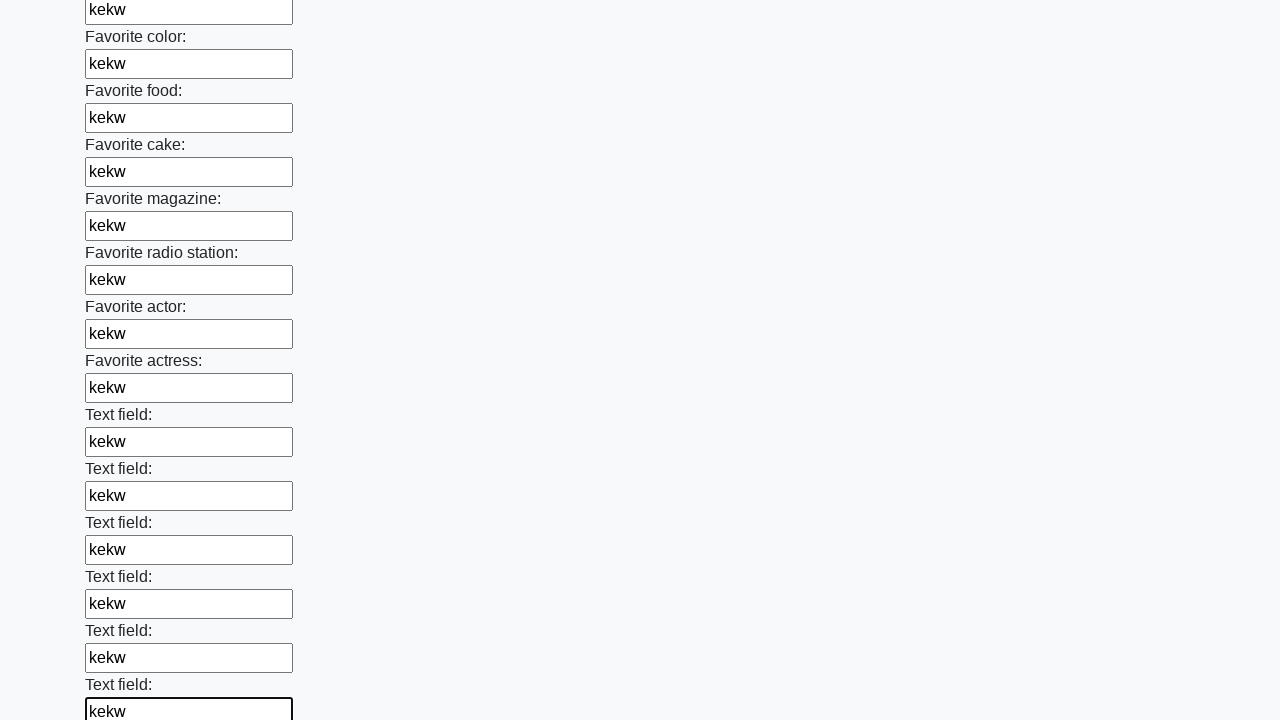

Filled input field with 'kekw'
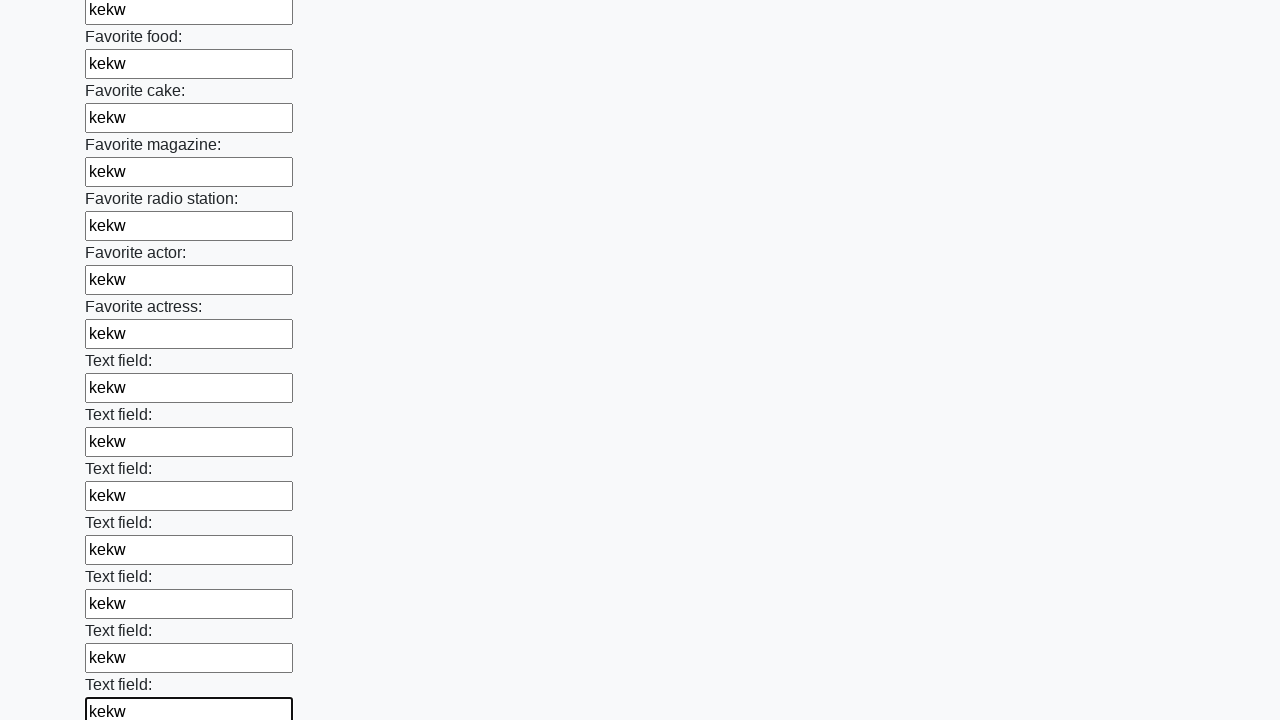

Filled input field with 'kekw'
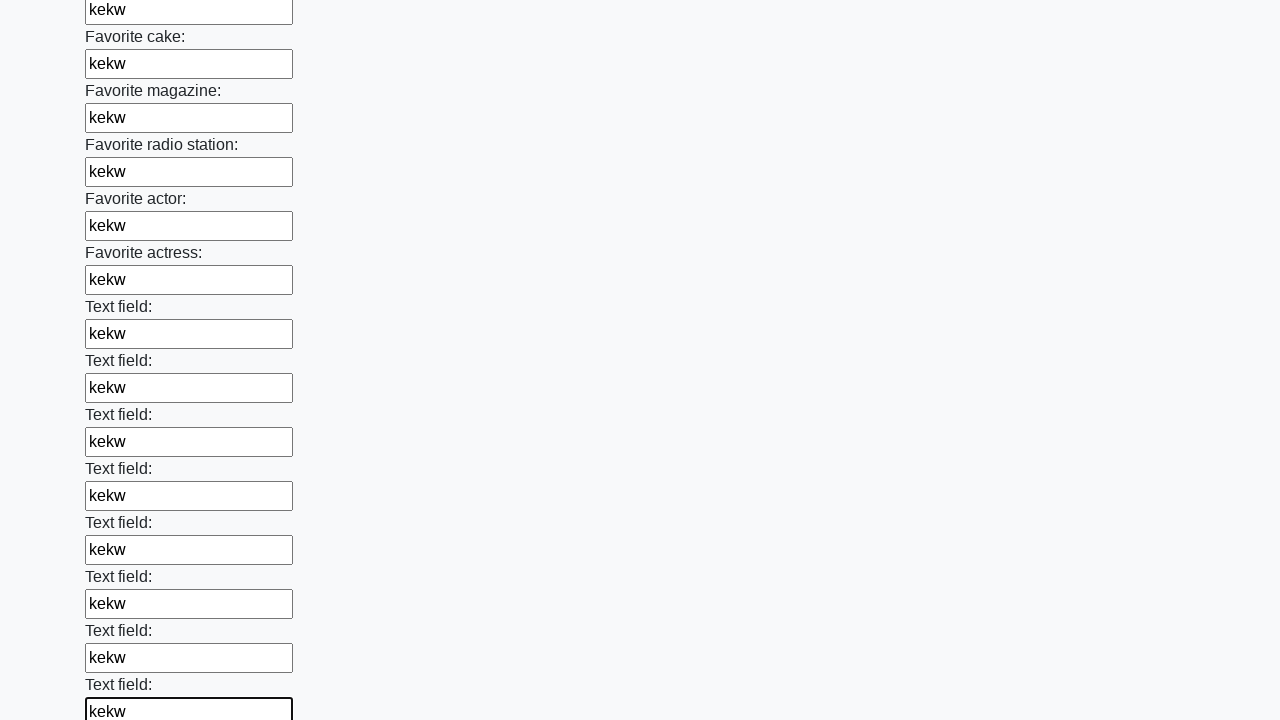

Filled input field with 'kekw'
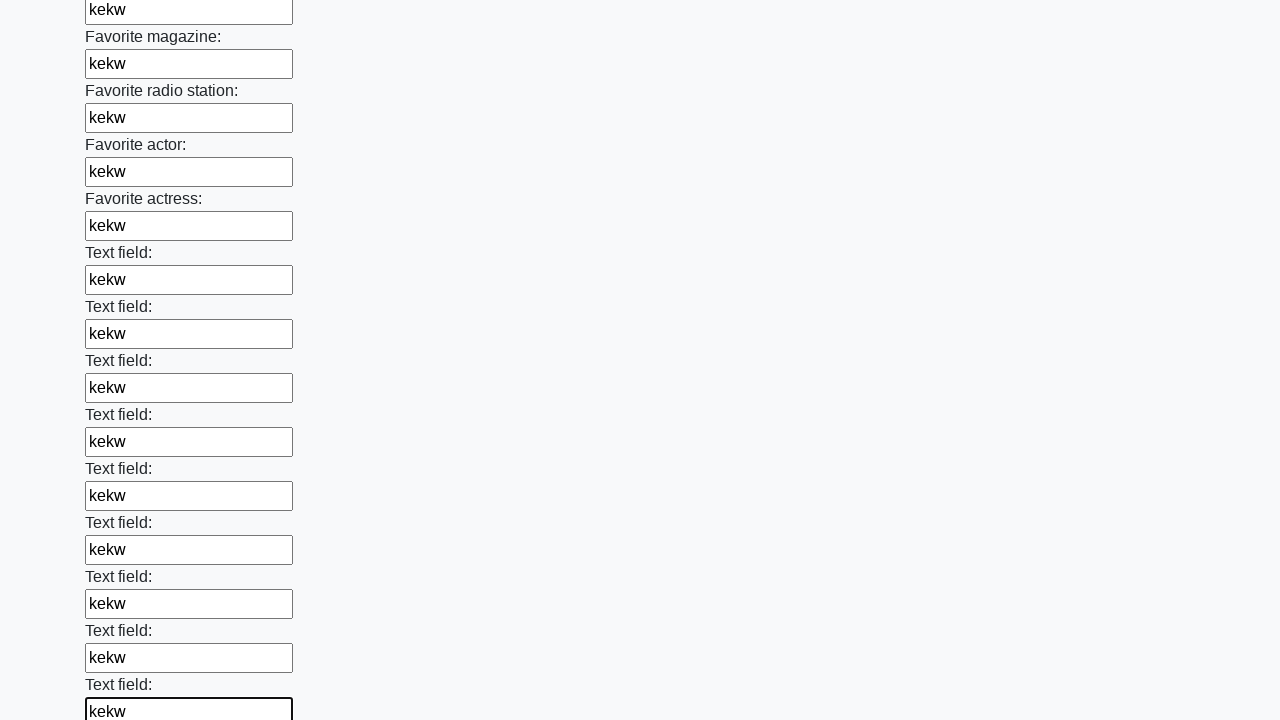

Filled input field with 'kekw'
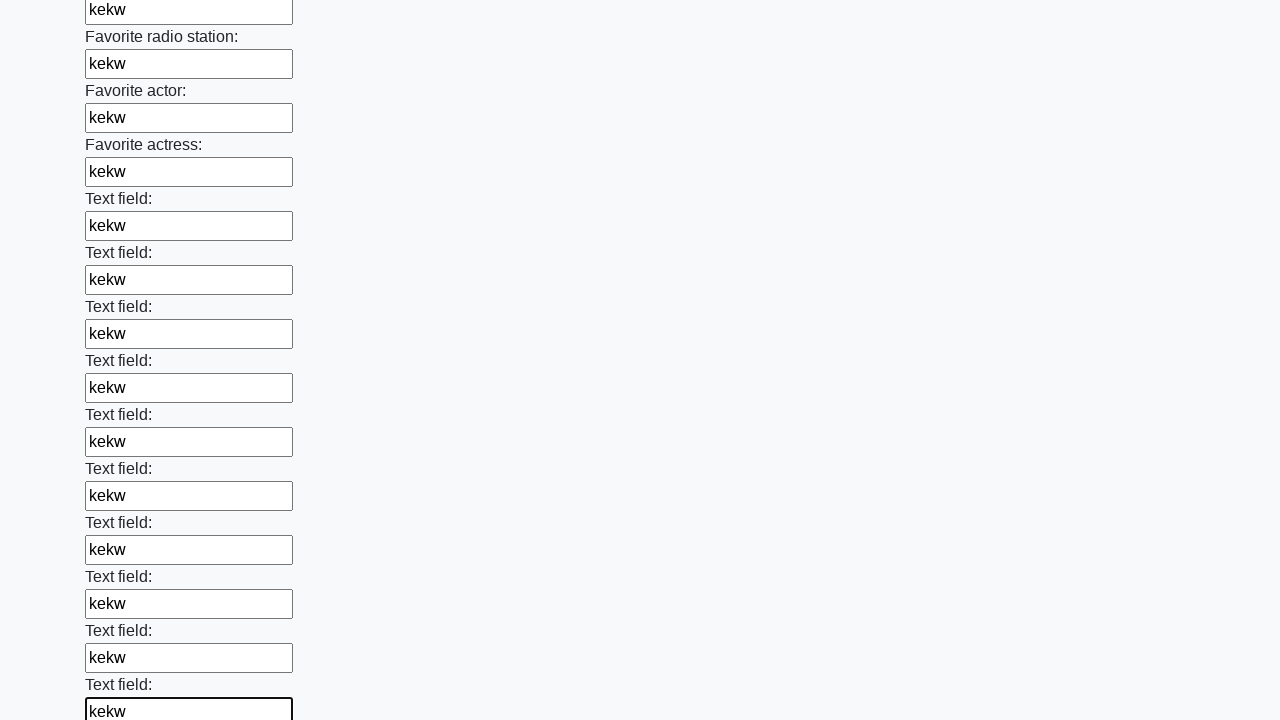

Filled input field with 'kekw'
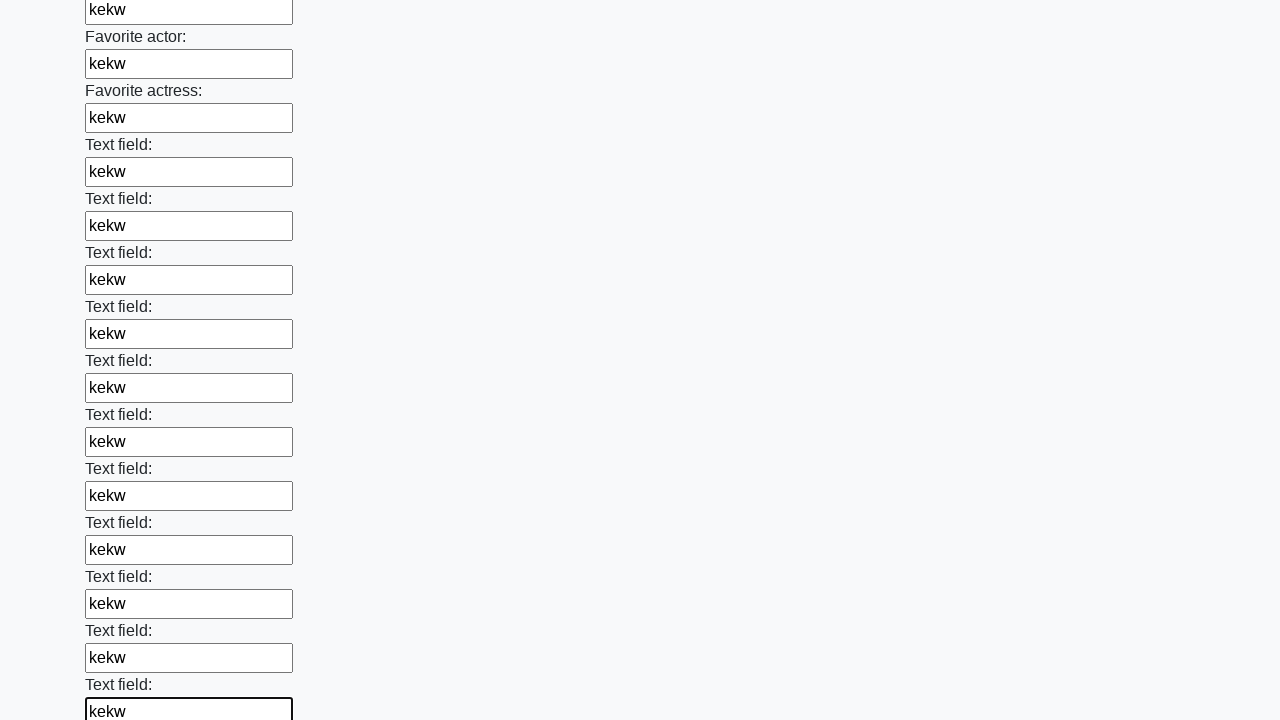

Filled input field with 'kekw'
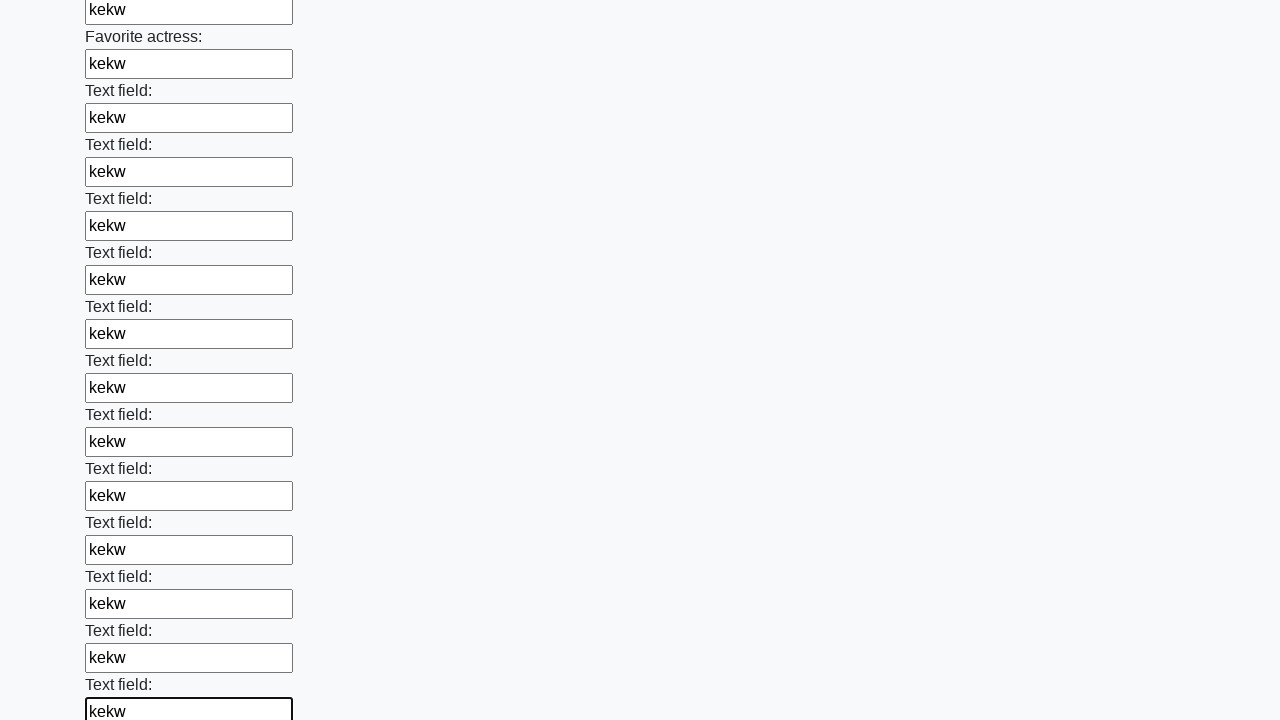

Filled input field with 'kekw'
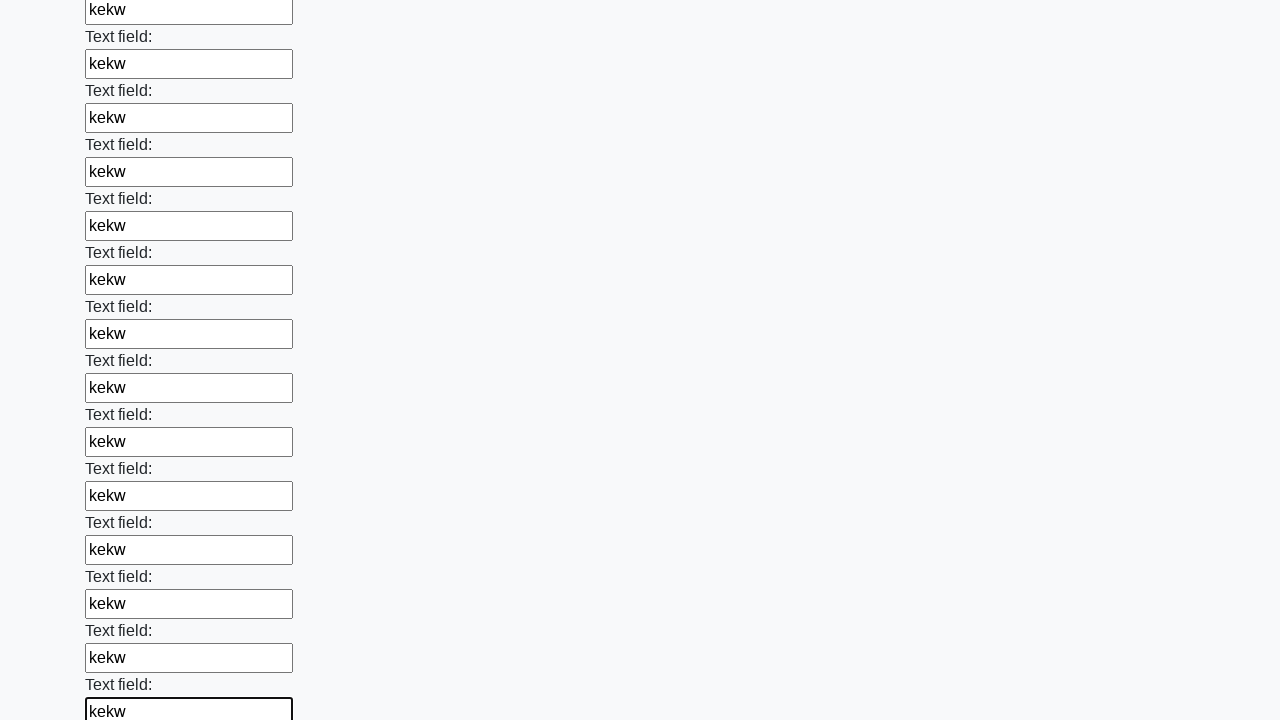

Filled input field with 'kekw'
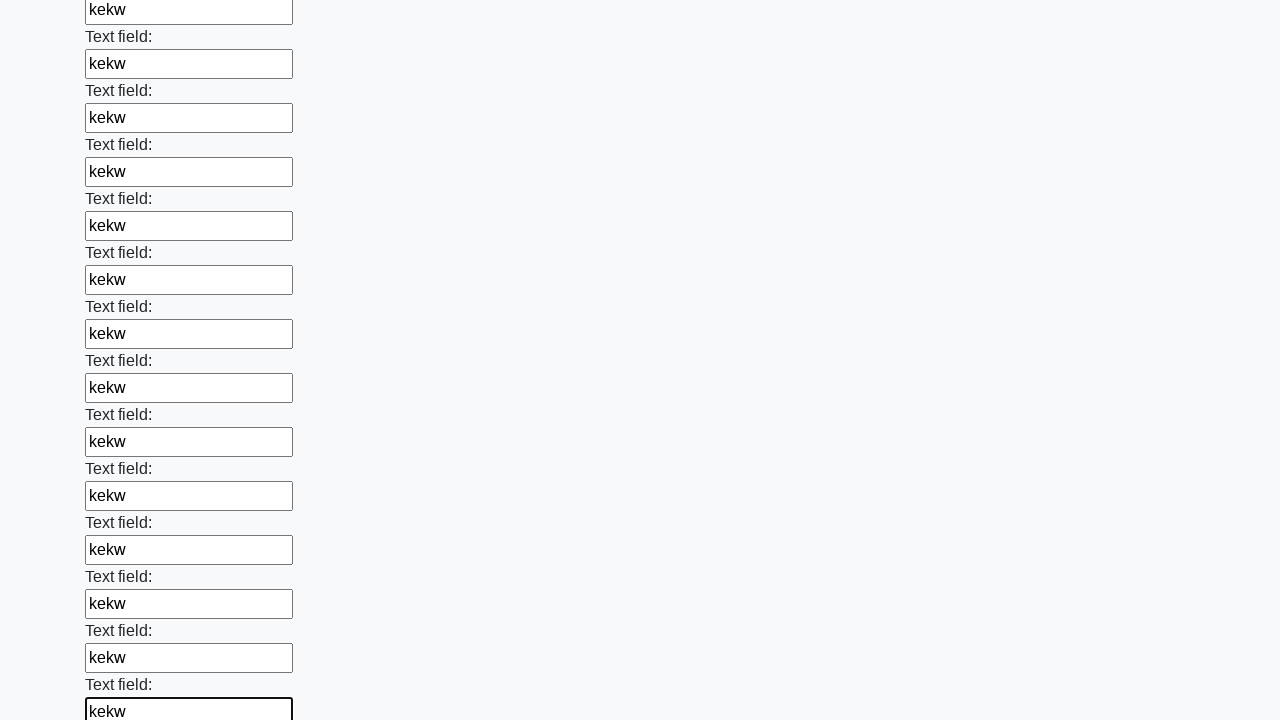

Filled input field with 'kekw'
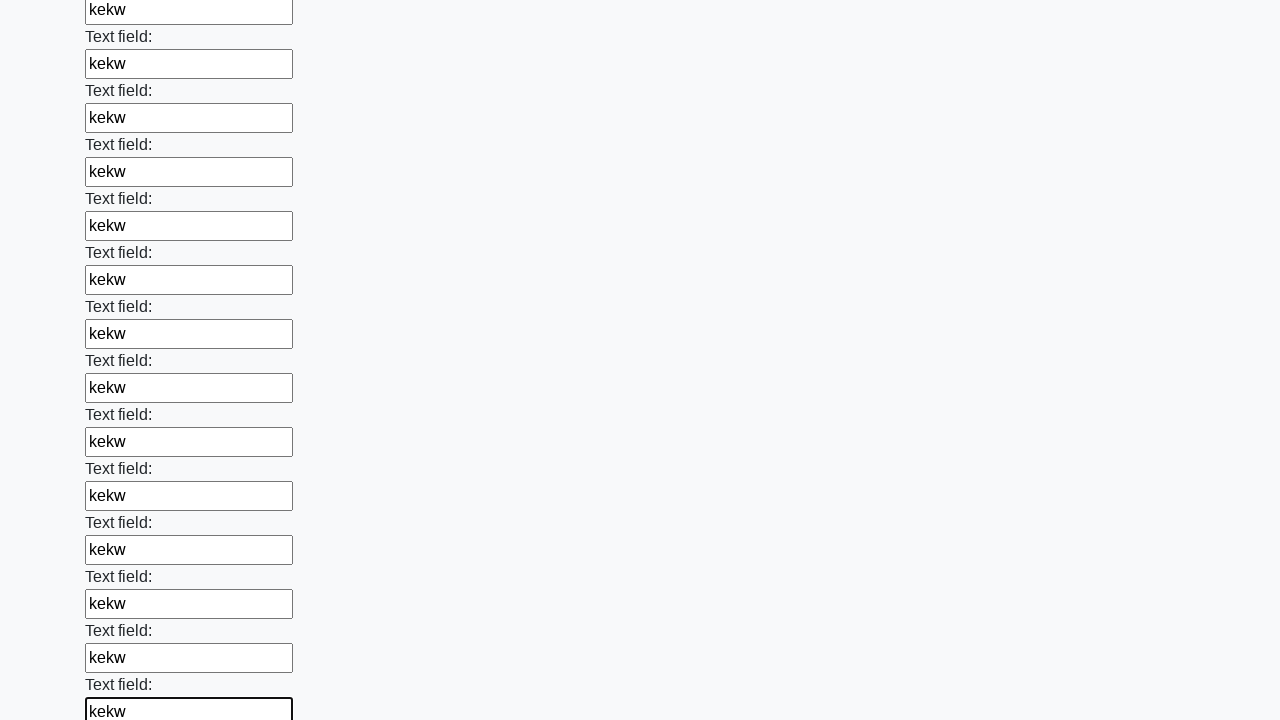

Filled input field with 'kekw'
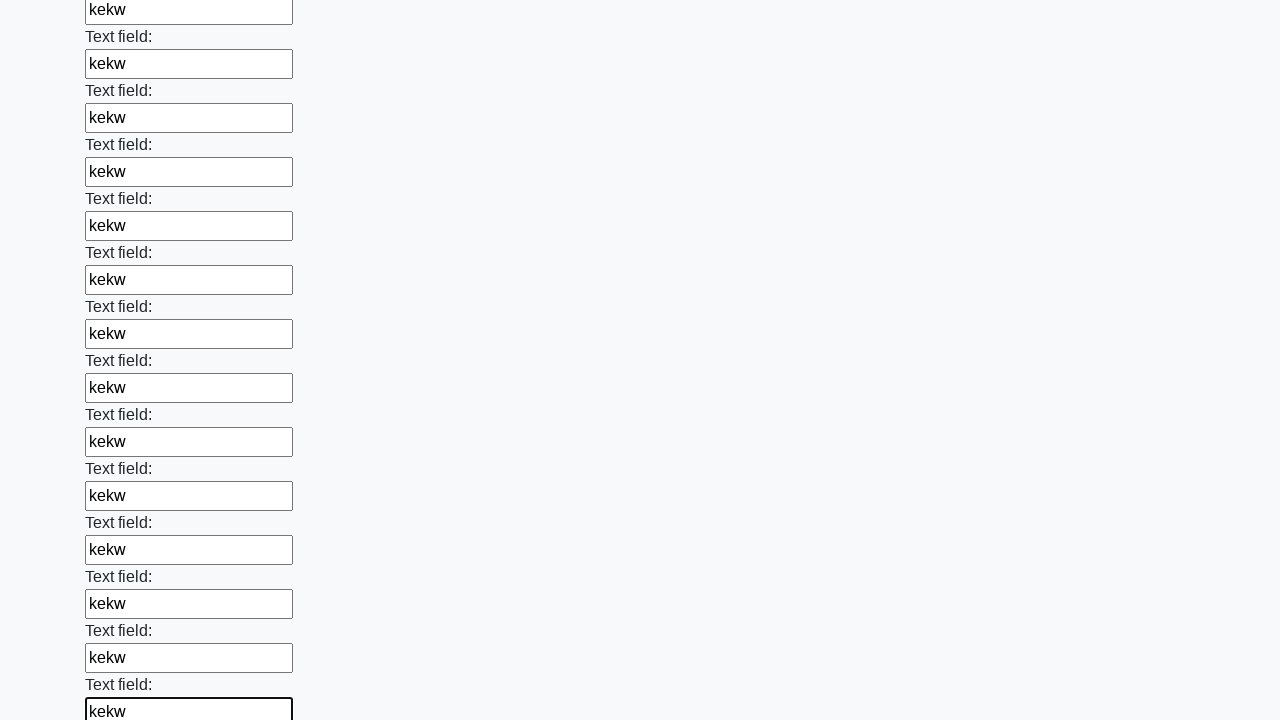

Filled input field with 'kekw'
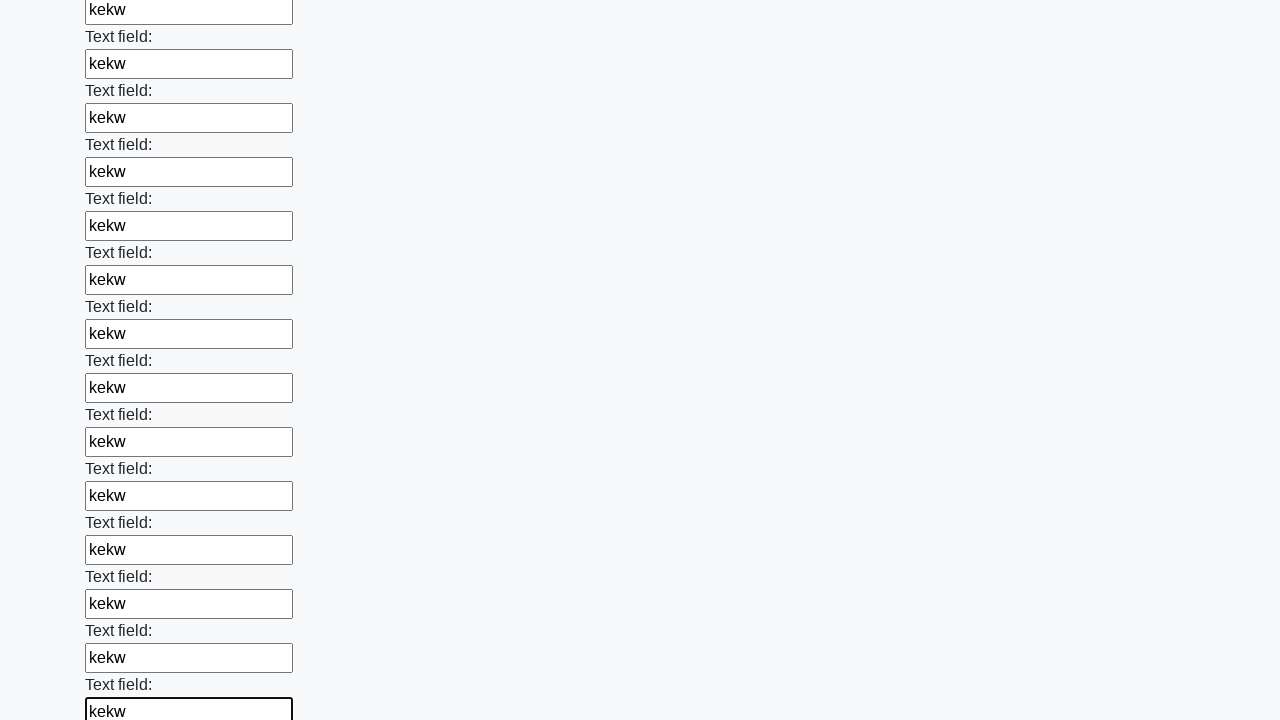

Filled input field with 'kekw'
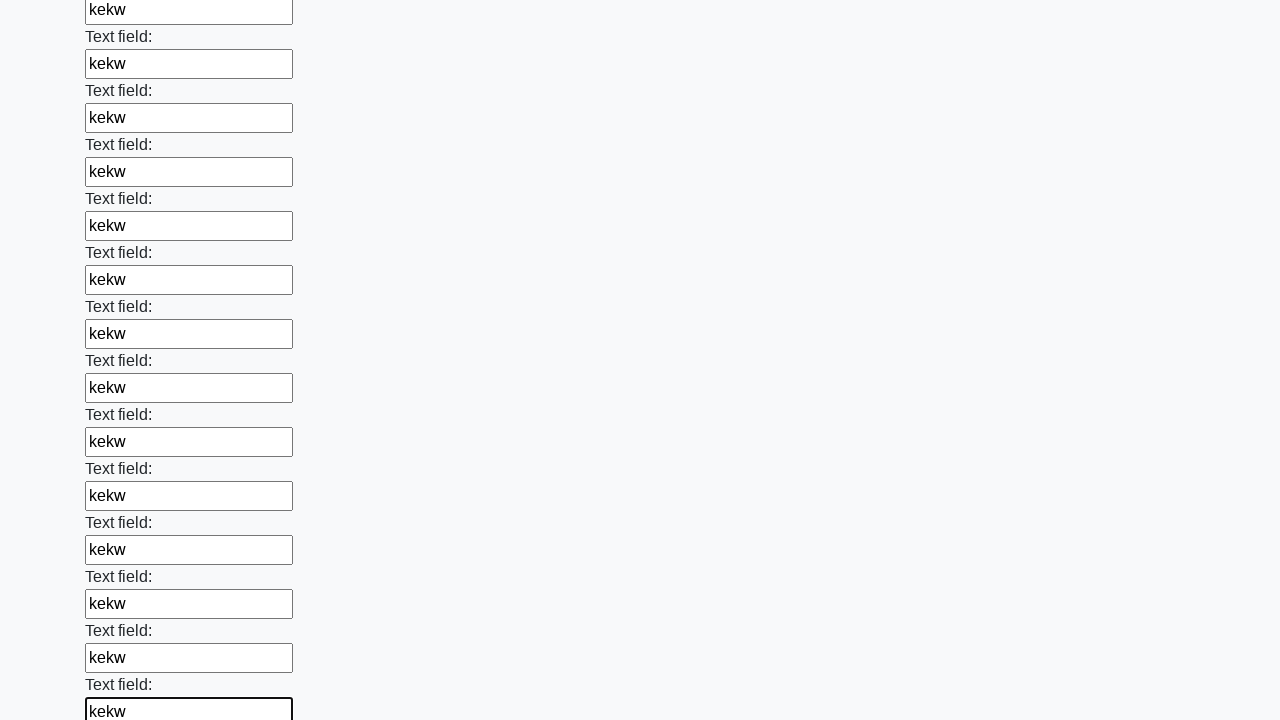

Filled input field with 'kekw'
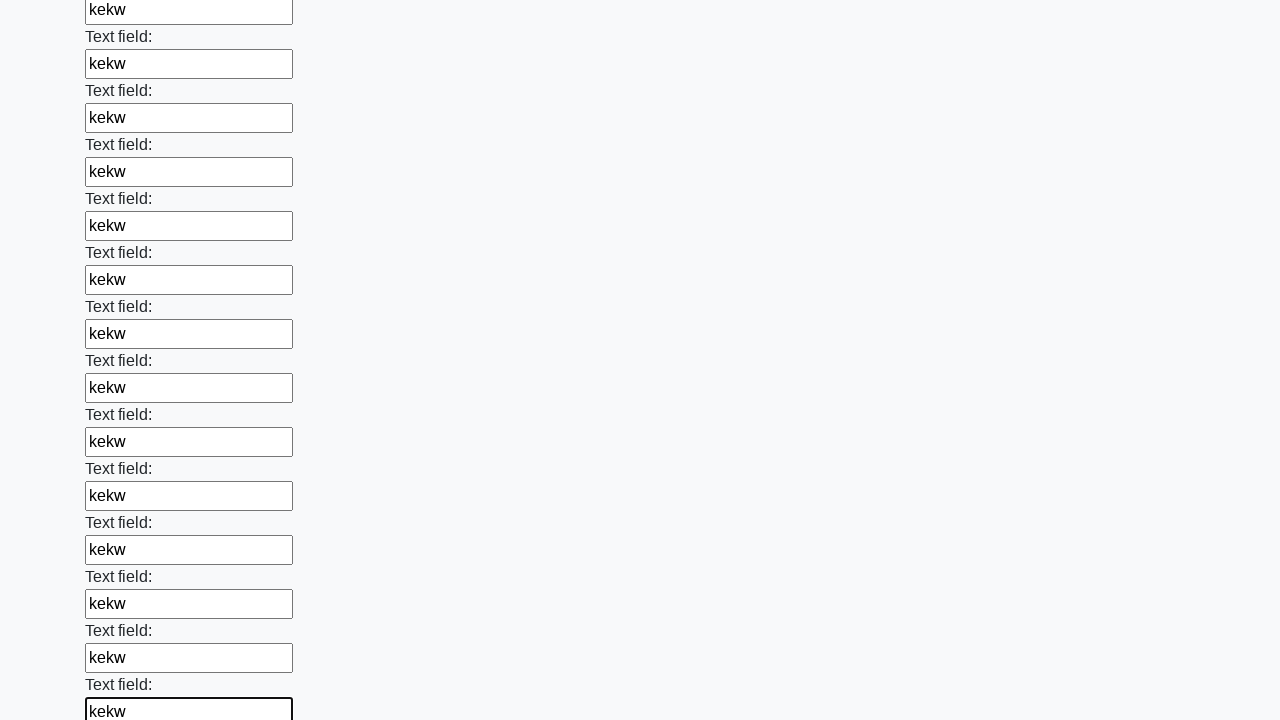

Filled input field with 'kekw'
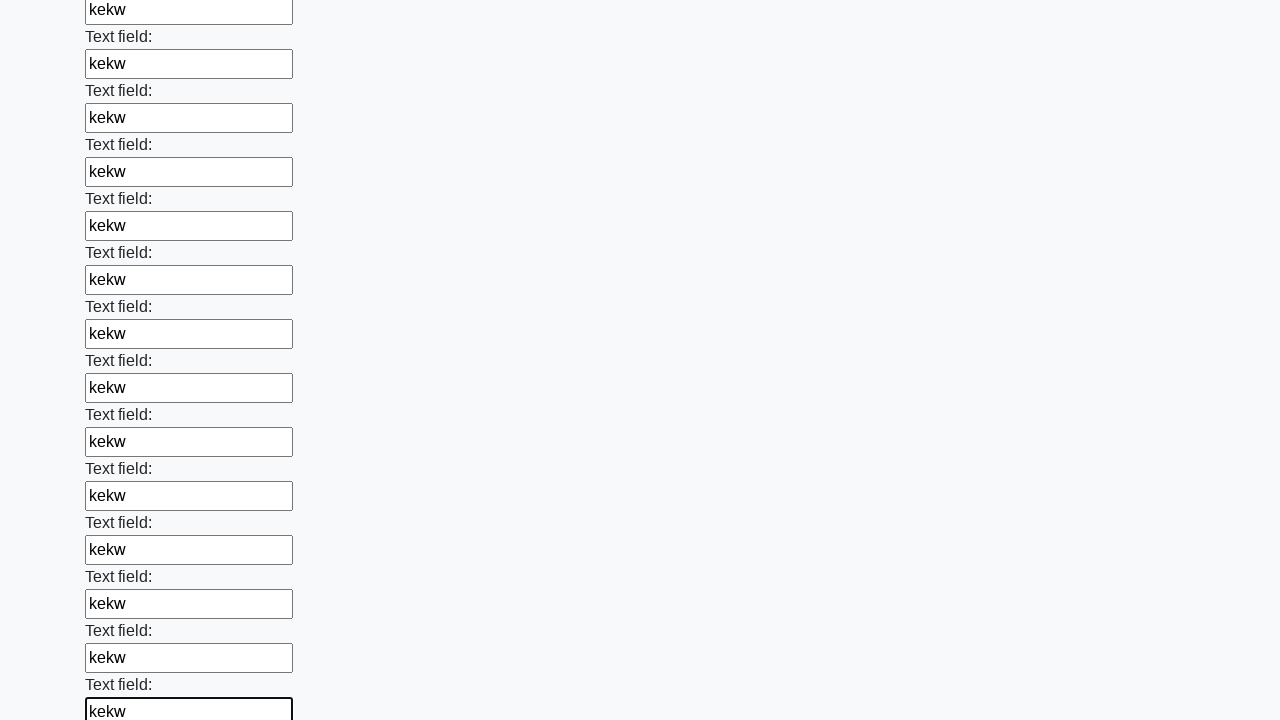

Filled input field with 'kekw'
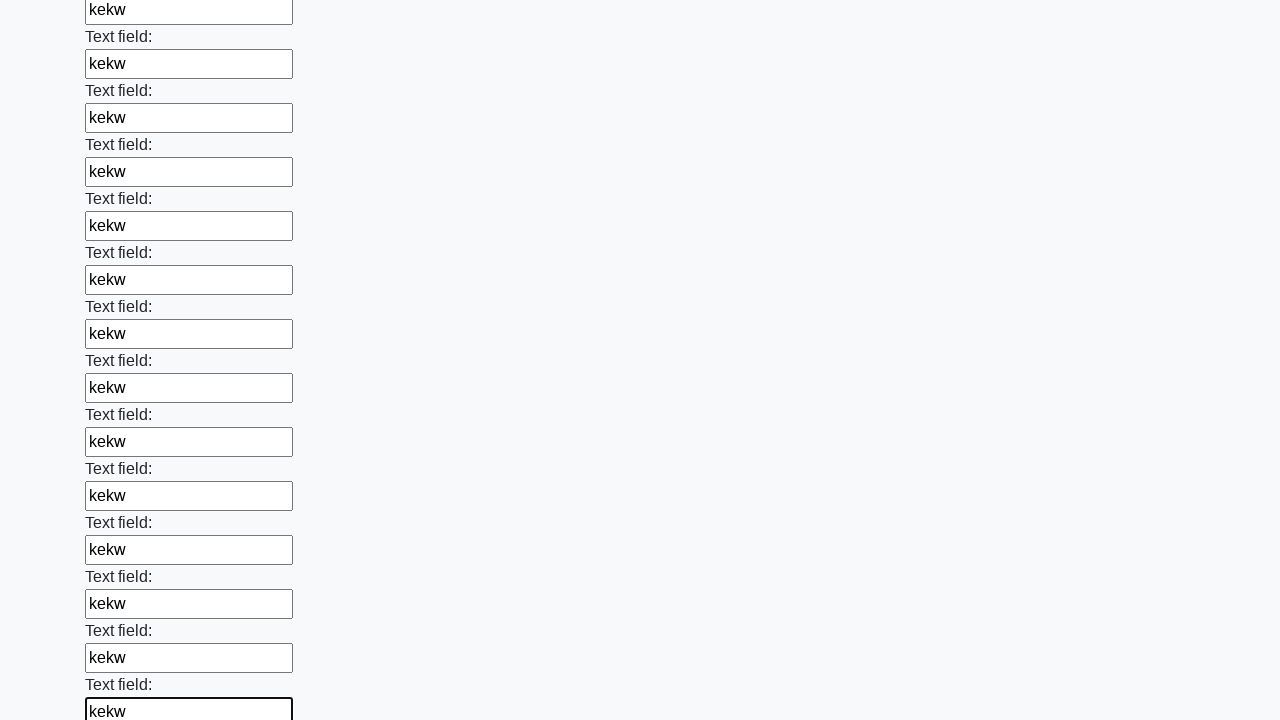

Filled input field with 'kekw'
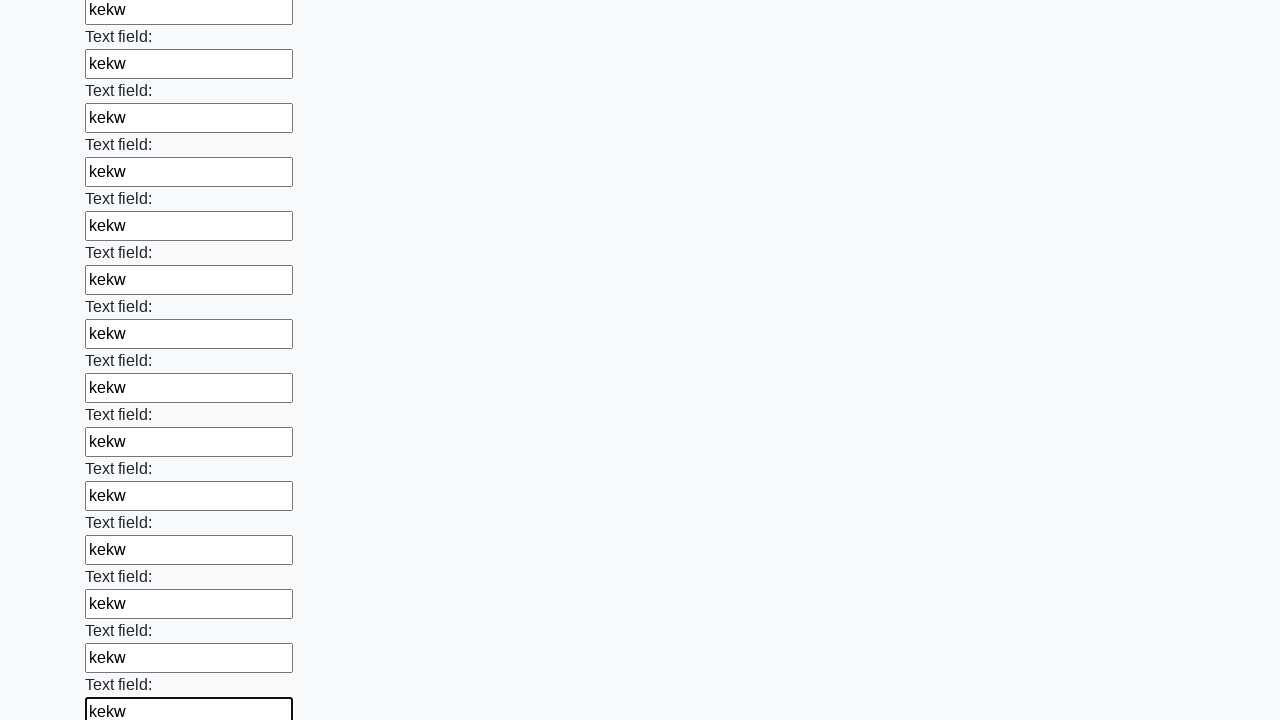

Filled input field with 'kekw'
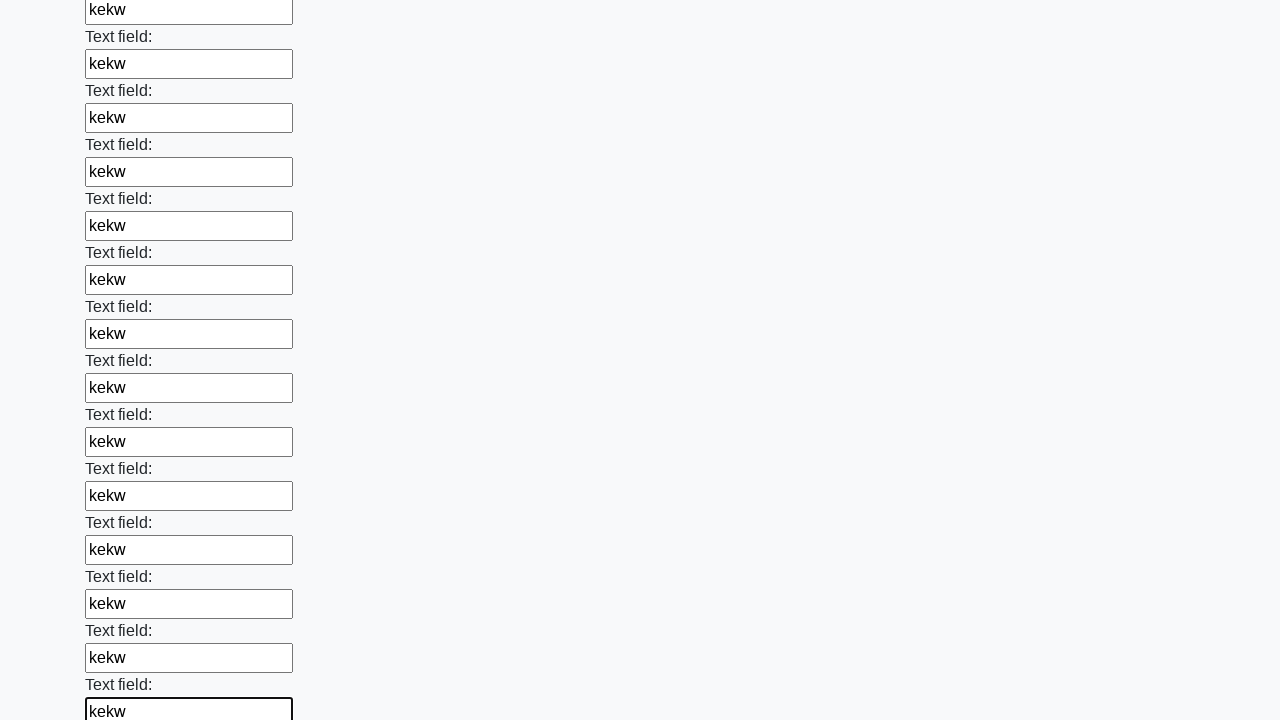

Filled input field with 'kekw'
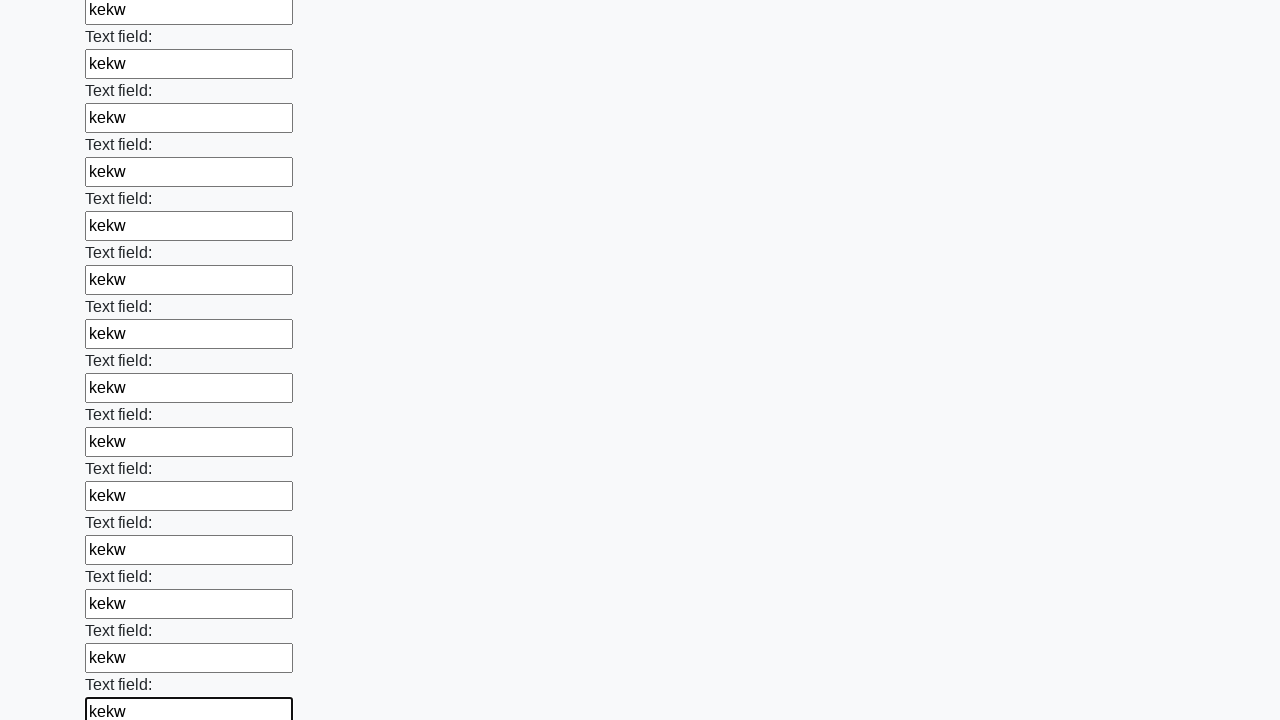

Filled input field with 'kekw'
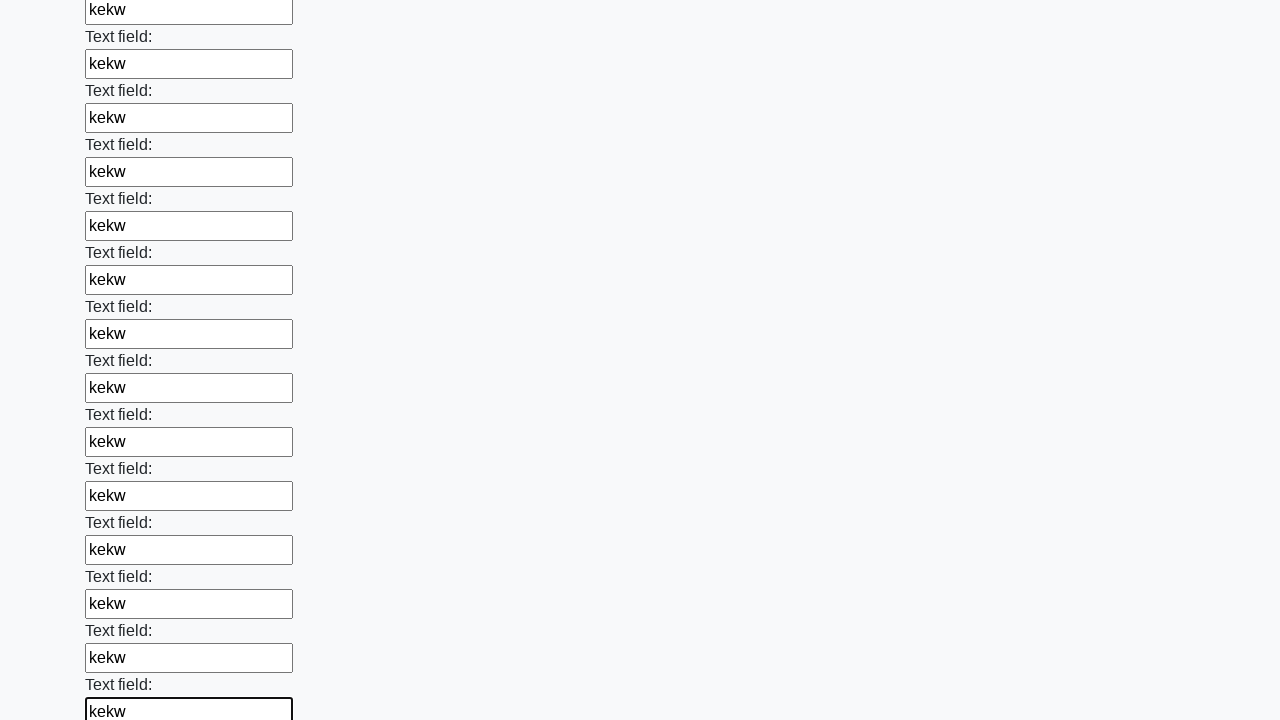

Filled input field with 'kekw'
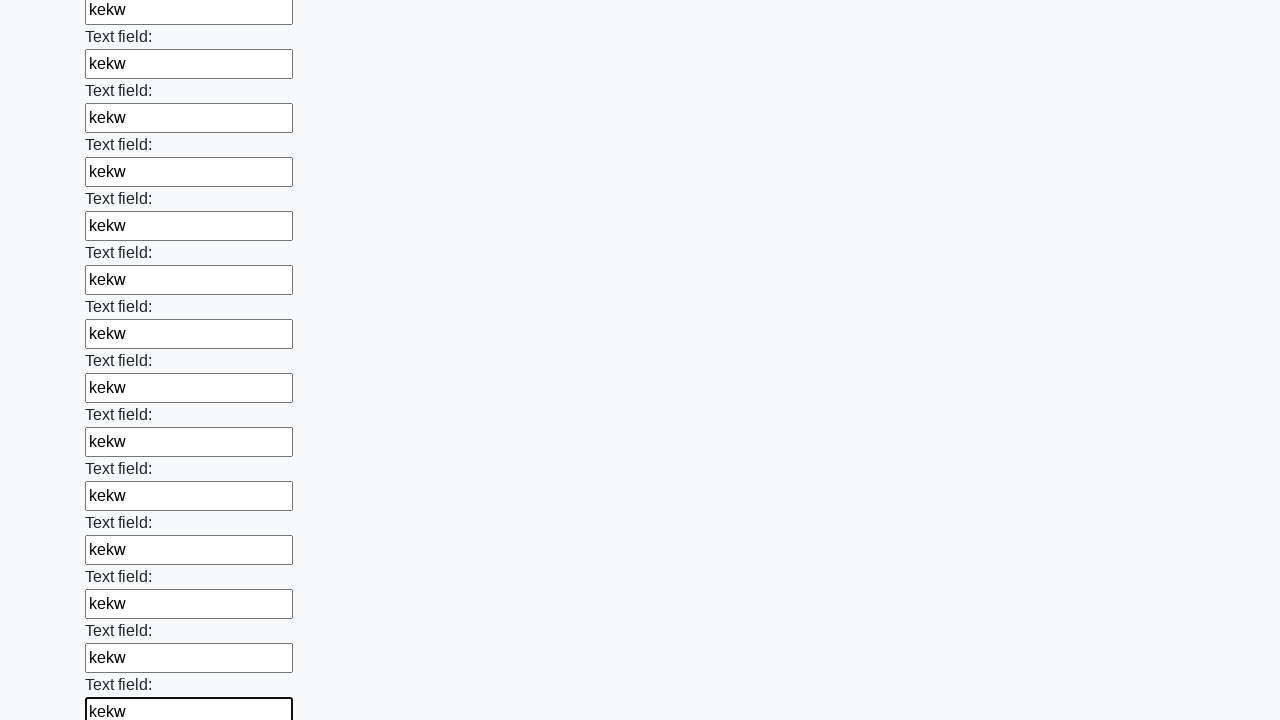

Filled input field with 'kekw'
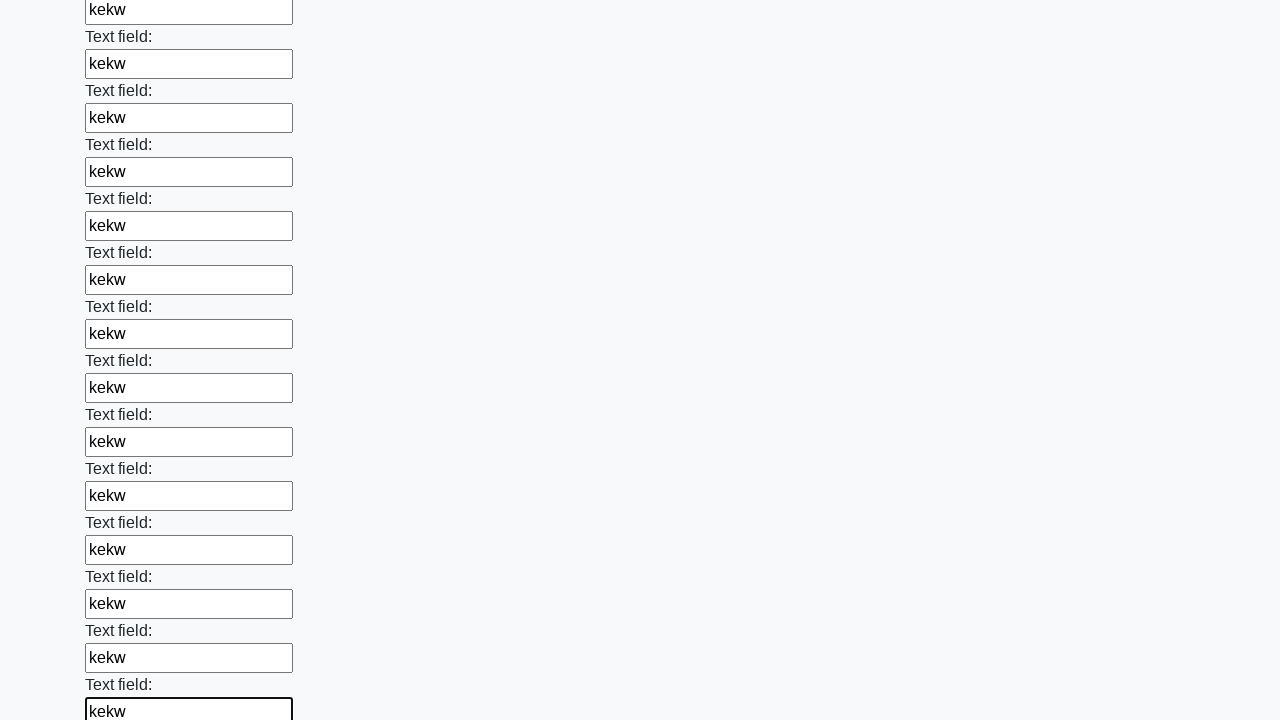

Filled input field with 'kekw'
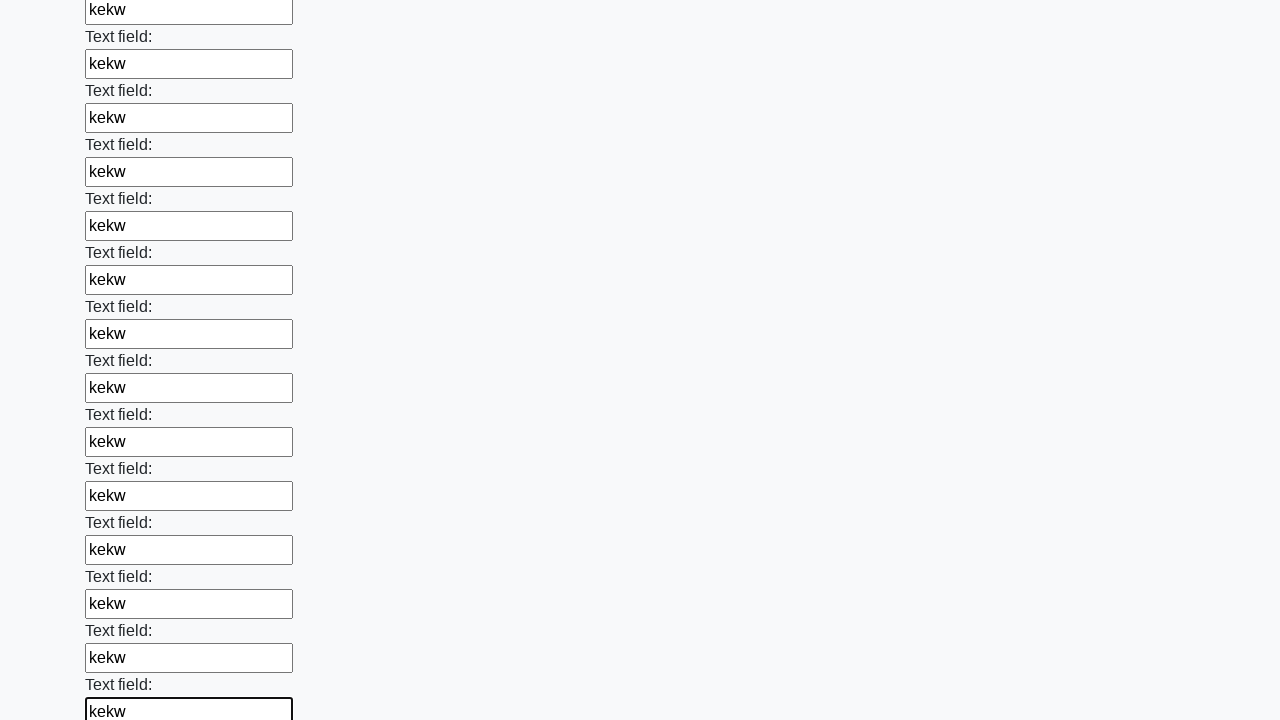

Filled input field with 'kekw'
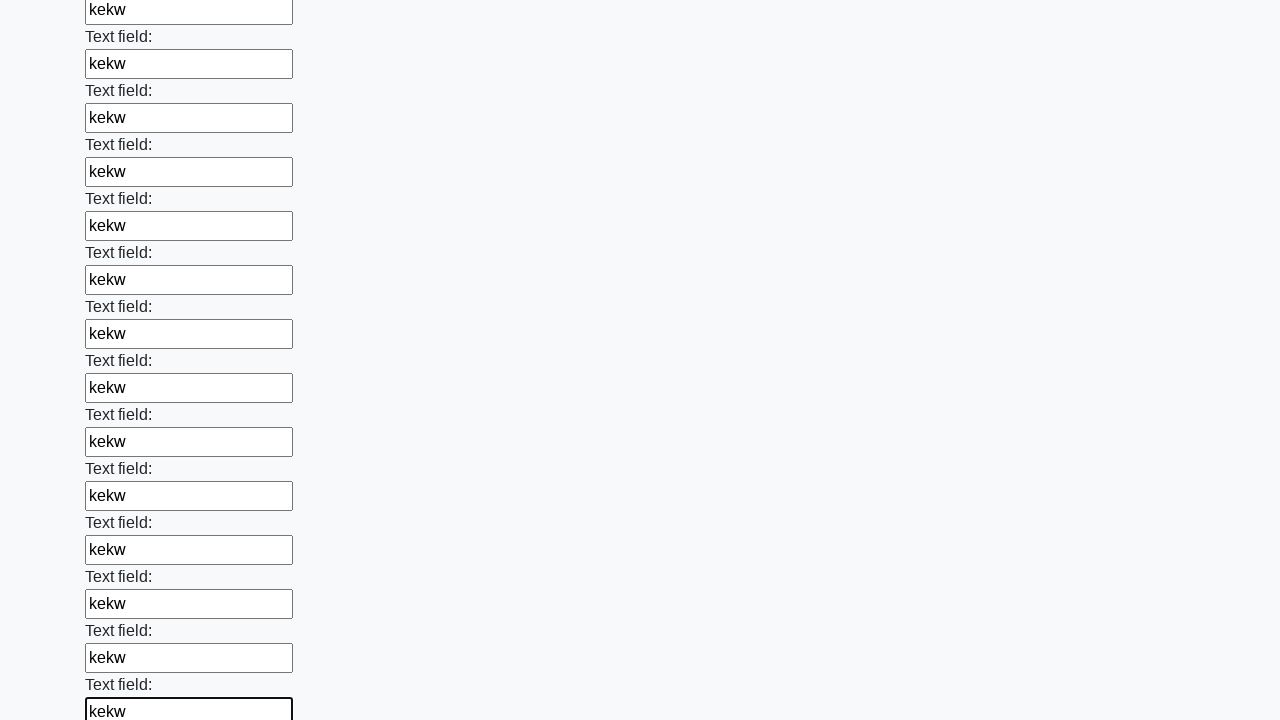

Filled input field with 'kekw'
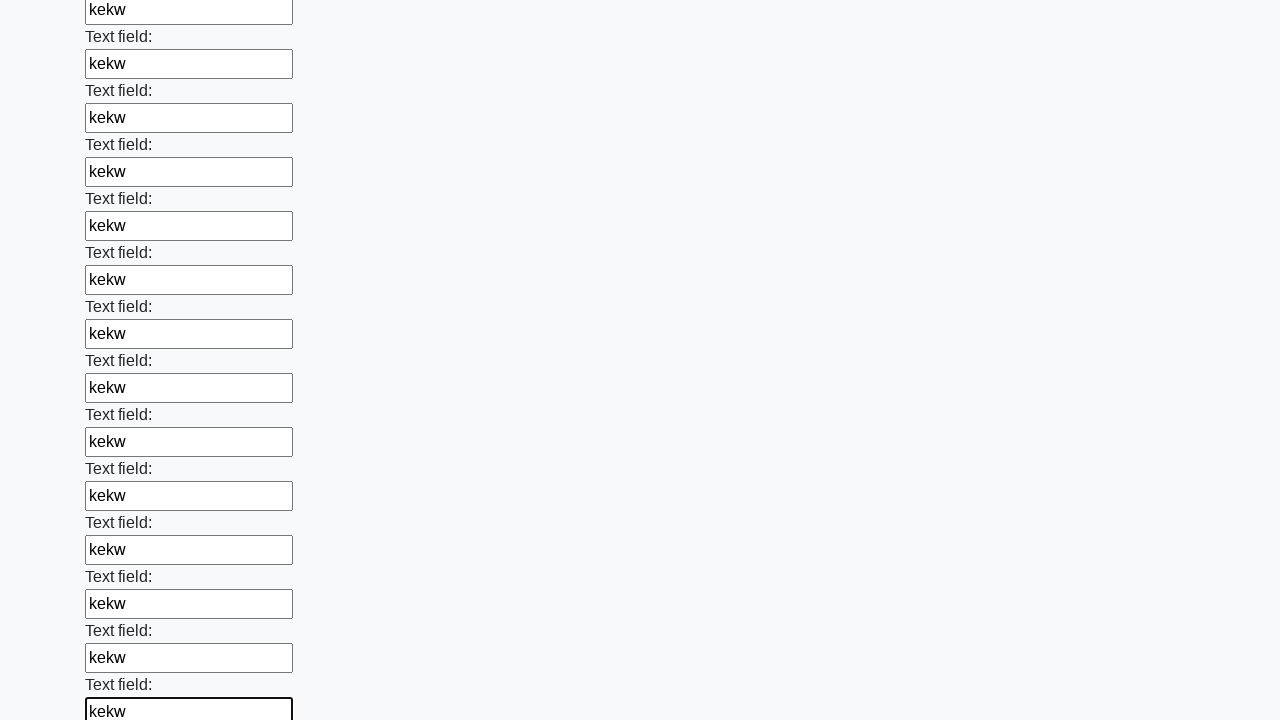

Filled input field with 'kekw'
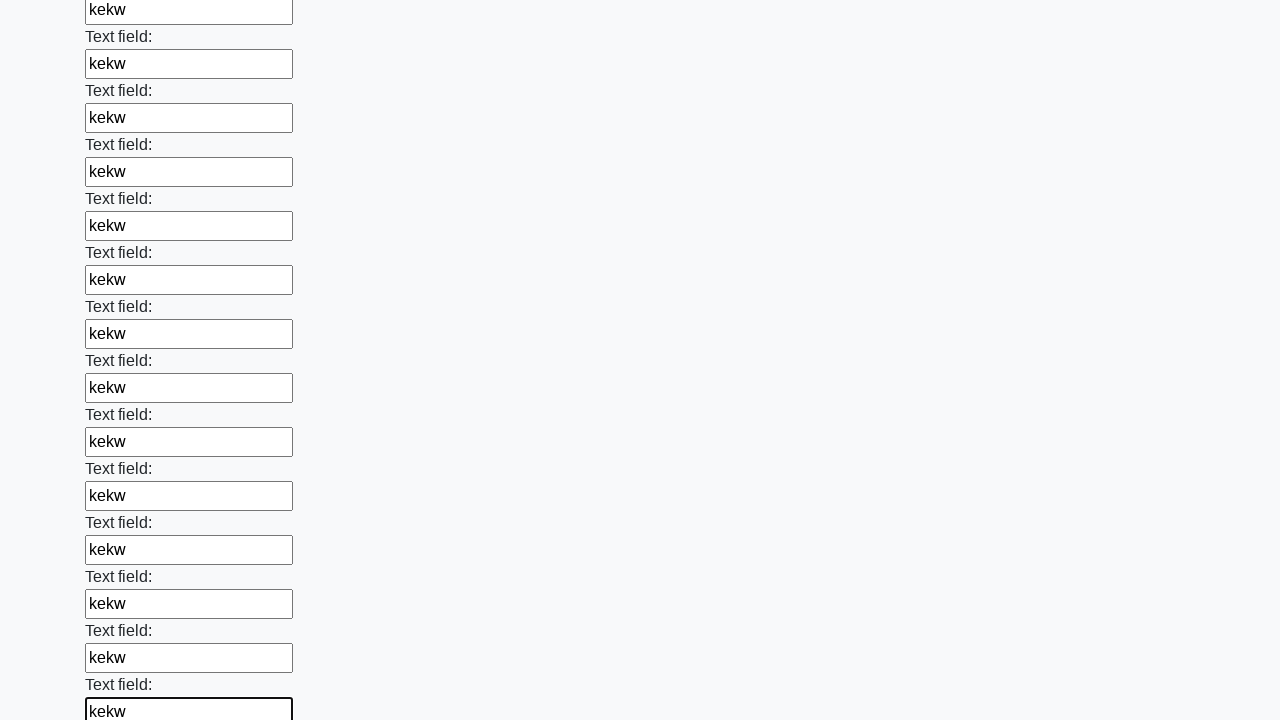

Filled input field with 'kekw'
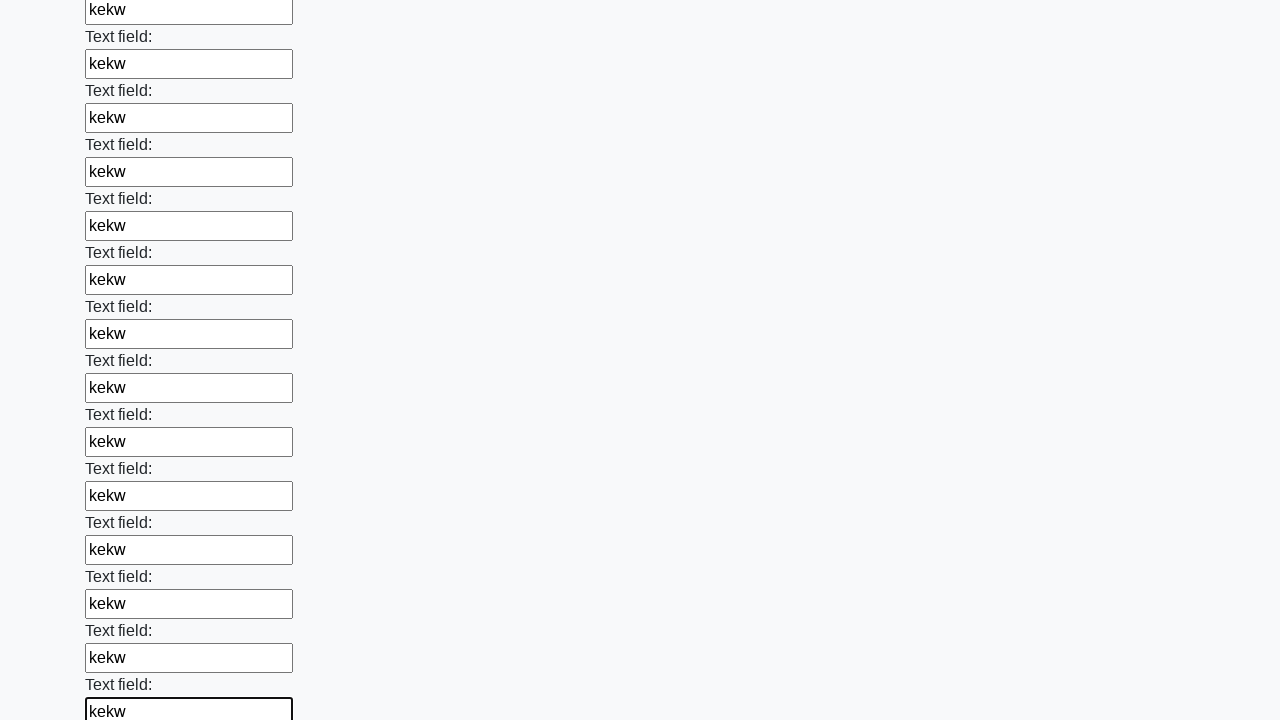

Filled input field with 'kekw'
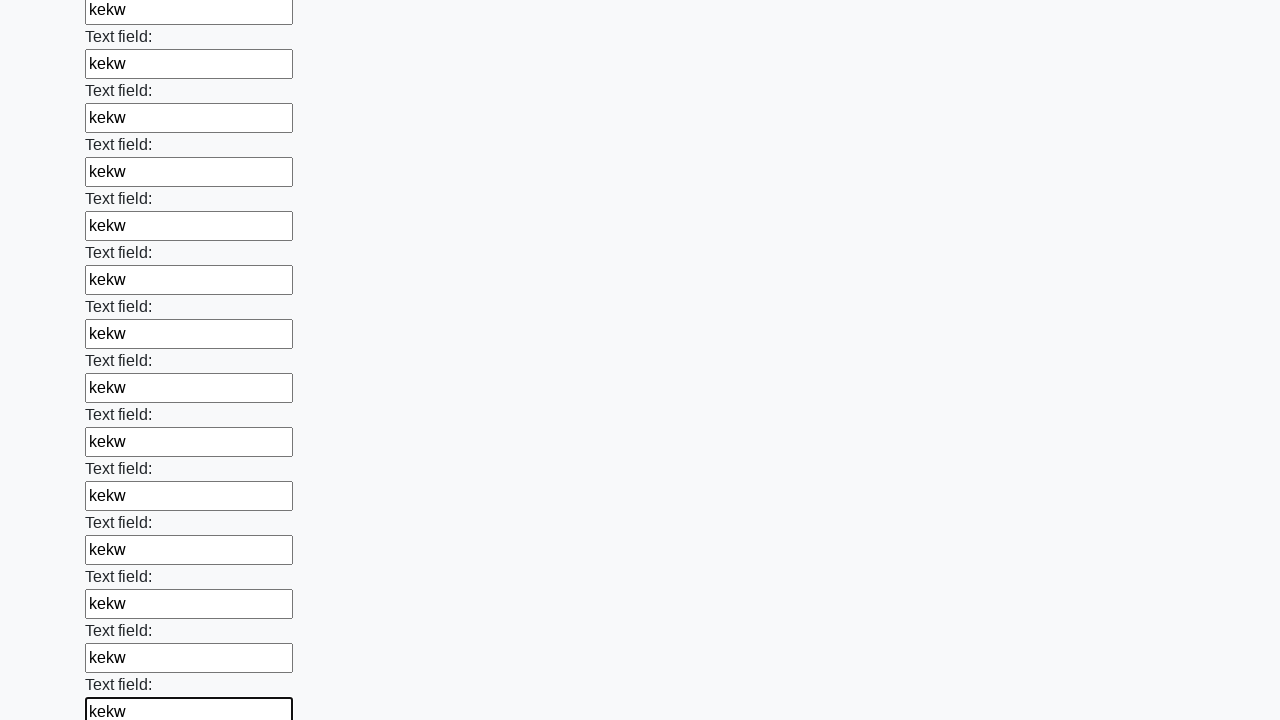

Filled input field with 'kekw'
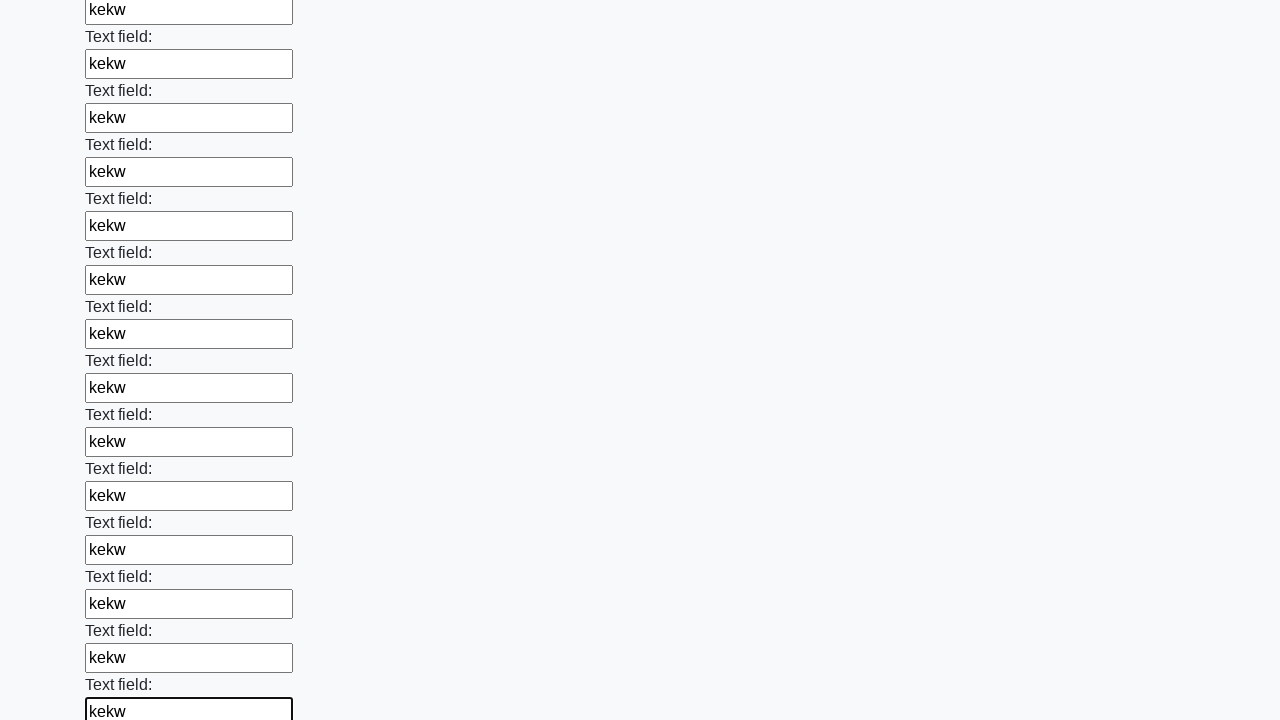

Filled input field with 'kekw'
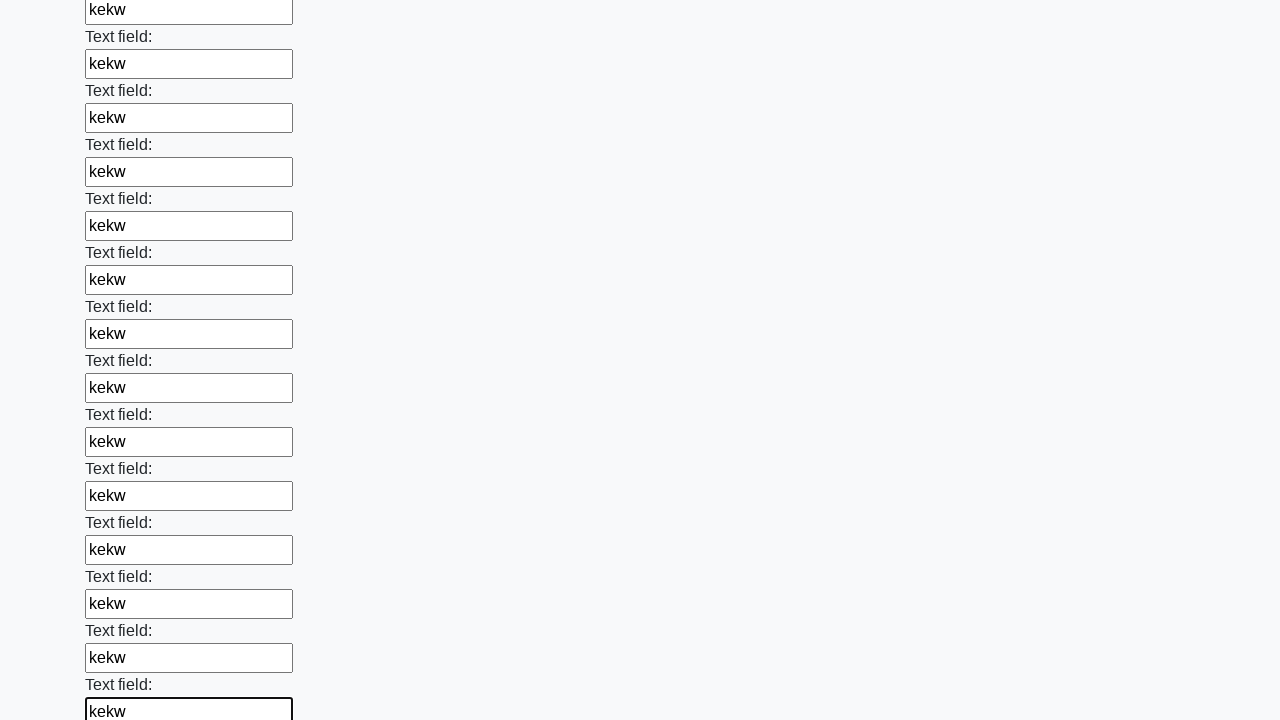

Filled input field with 'kekw'
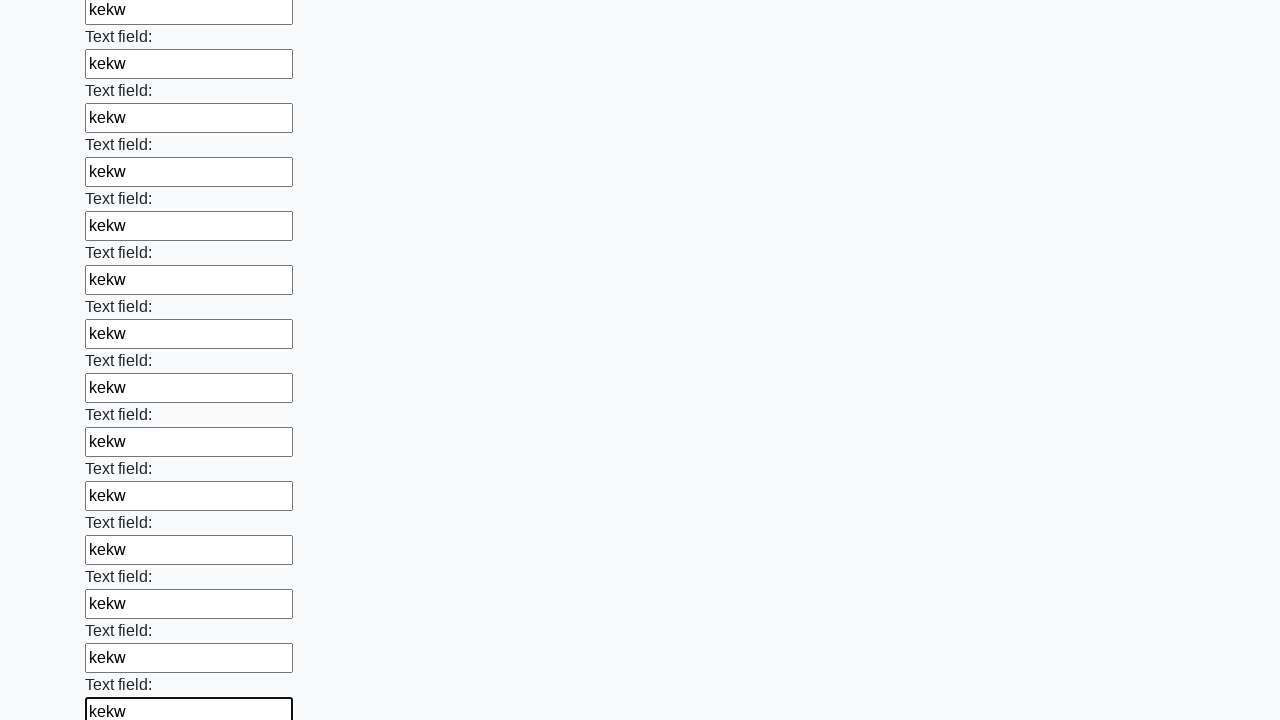

Filled input field with 'kekw'
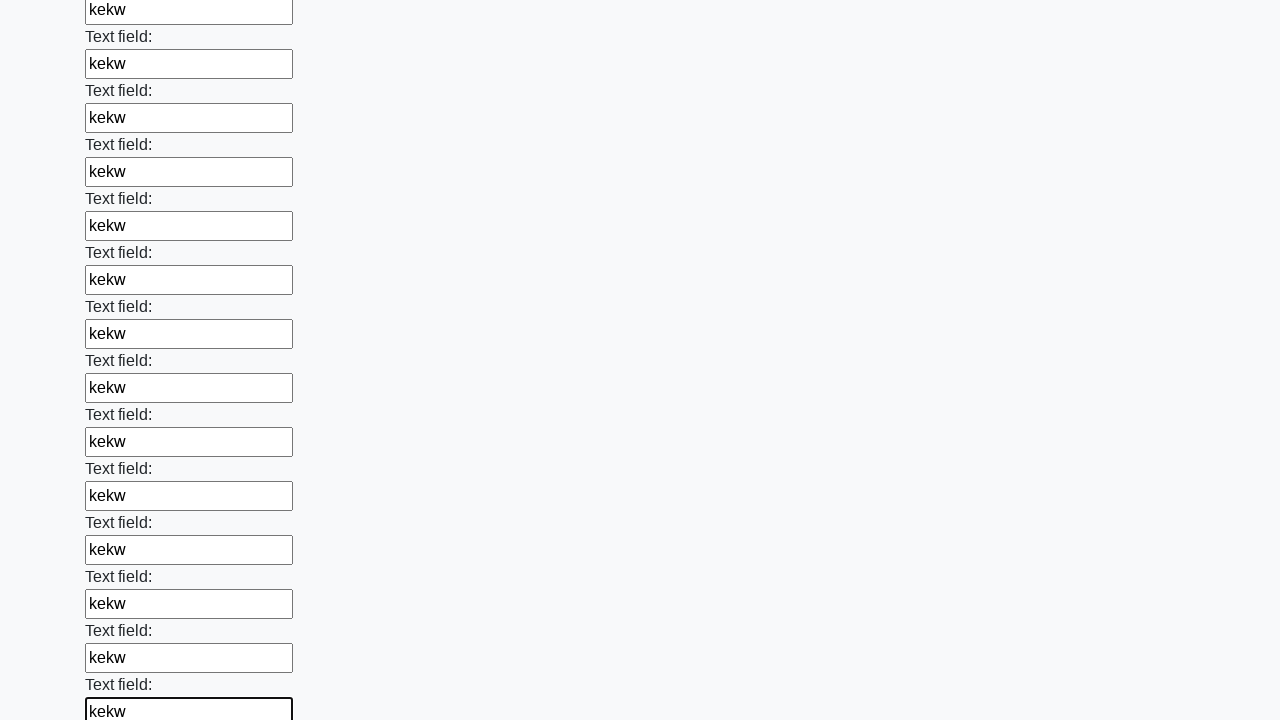

Filled input field with 'kekw'
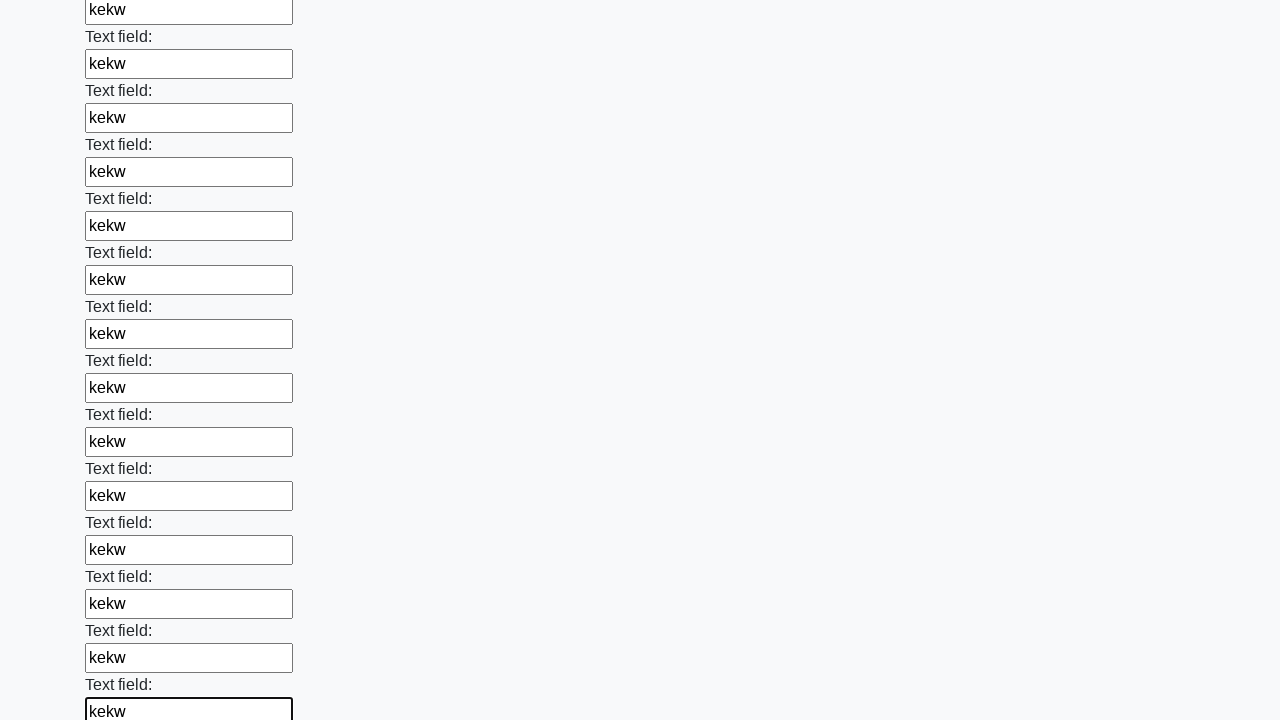

Filled input field with 'kekw'
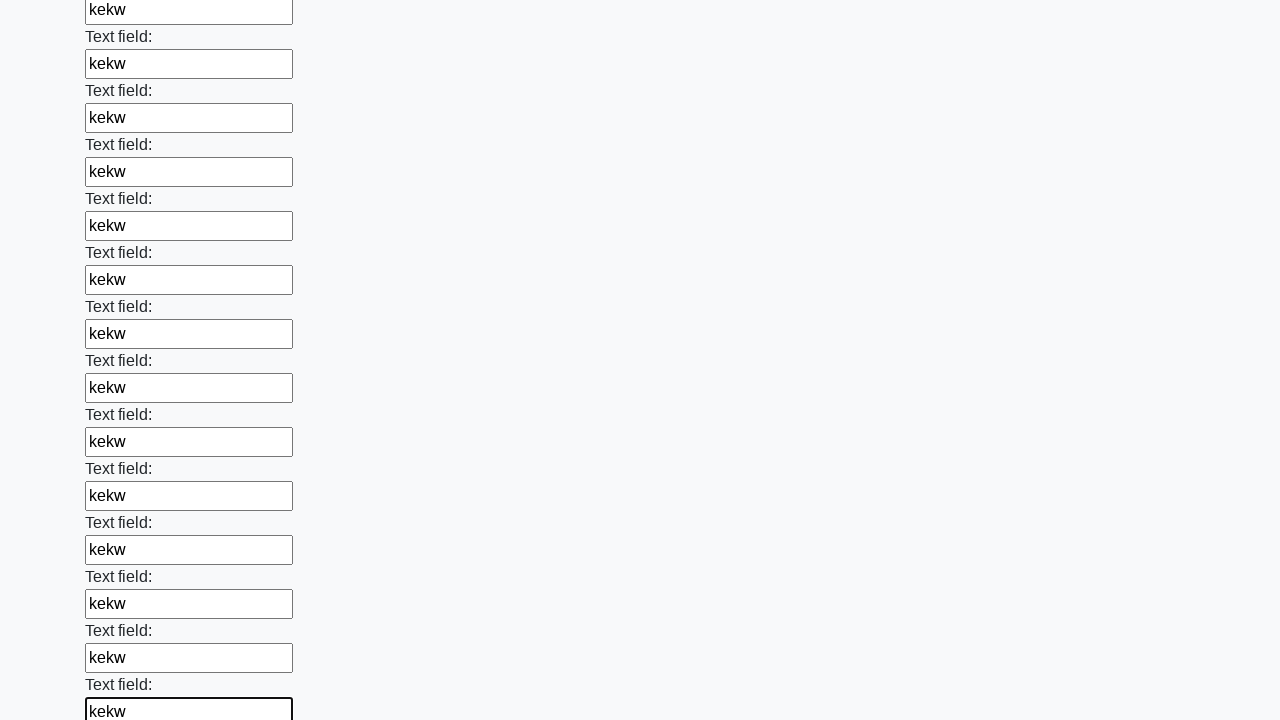

Filled input field with 'kekw'
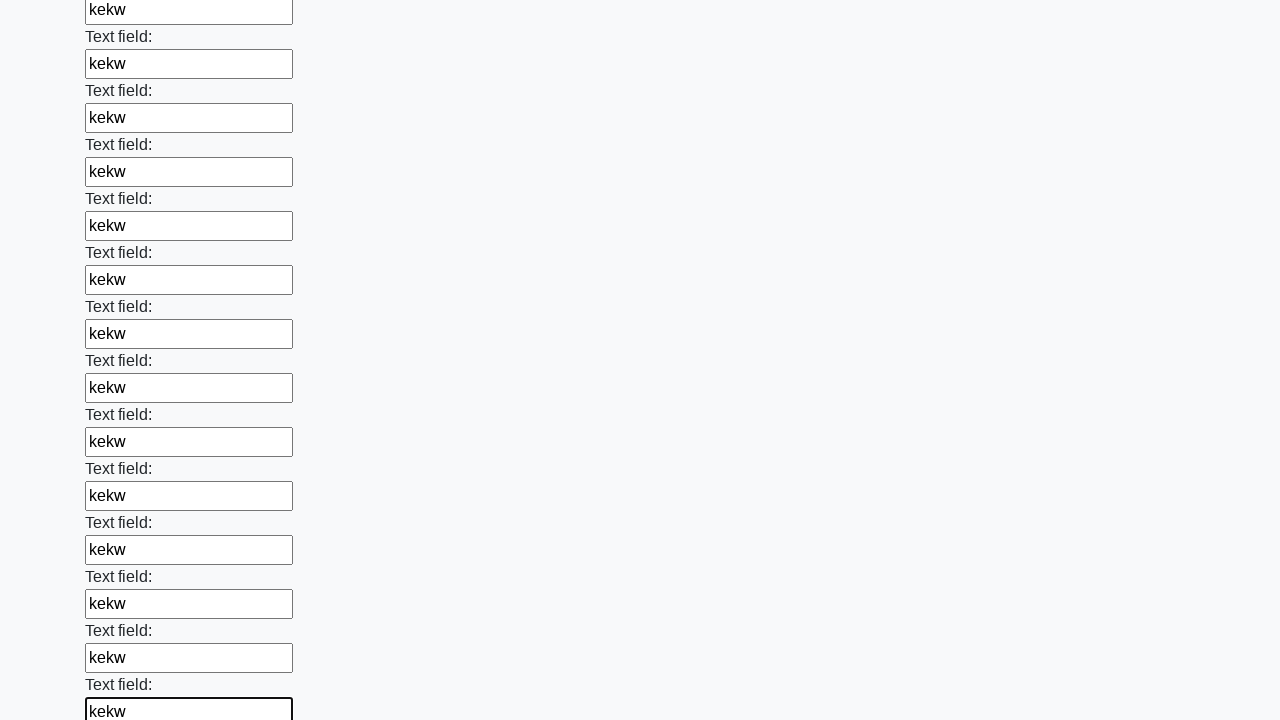

Filled input field with 'kekw'
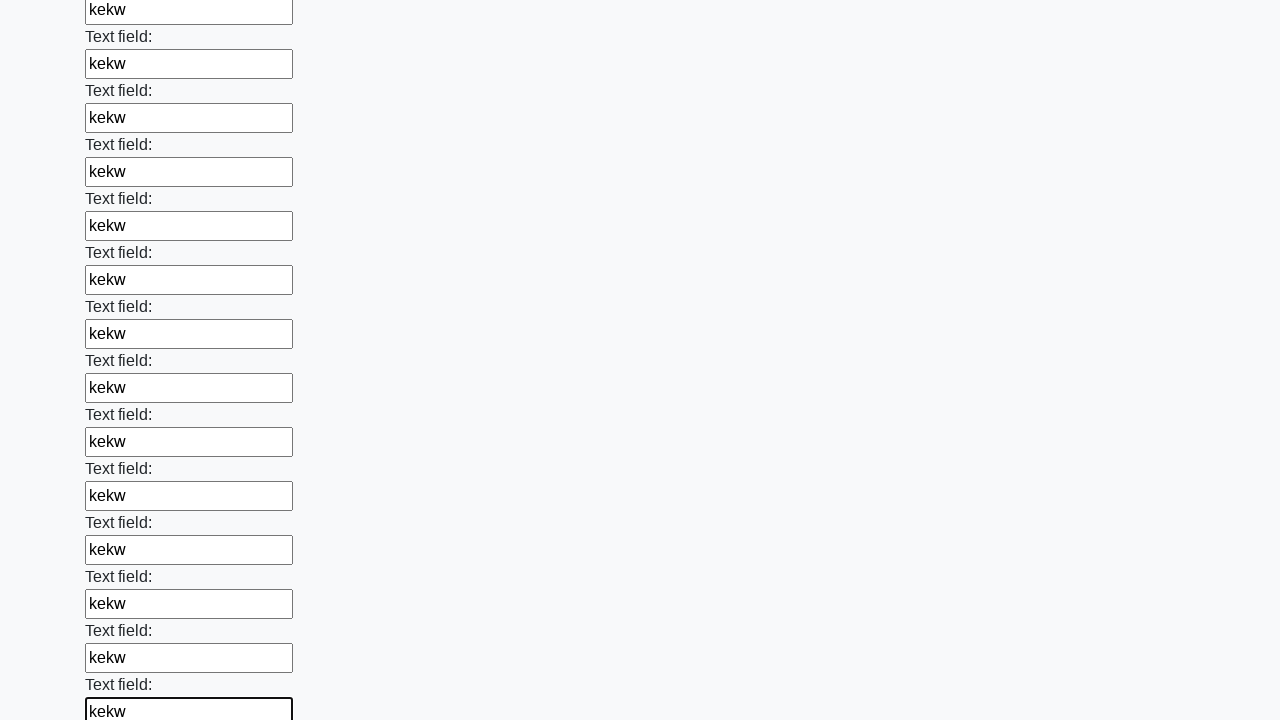

Filled input field with 'kekw'
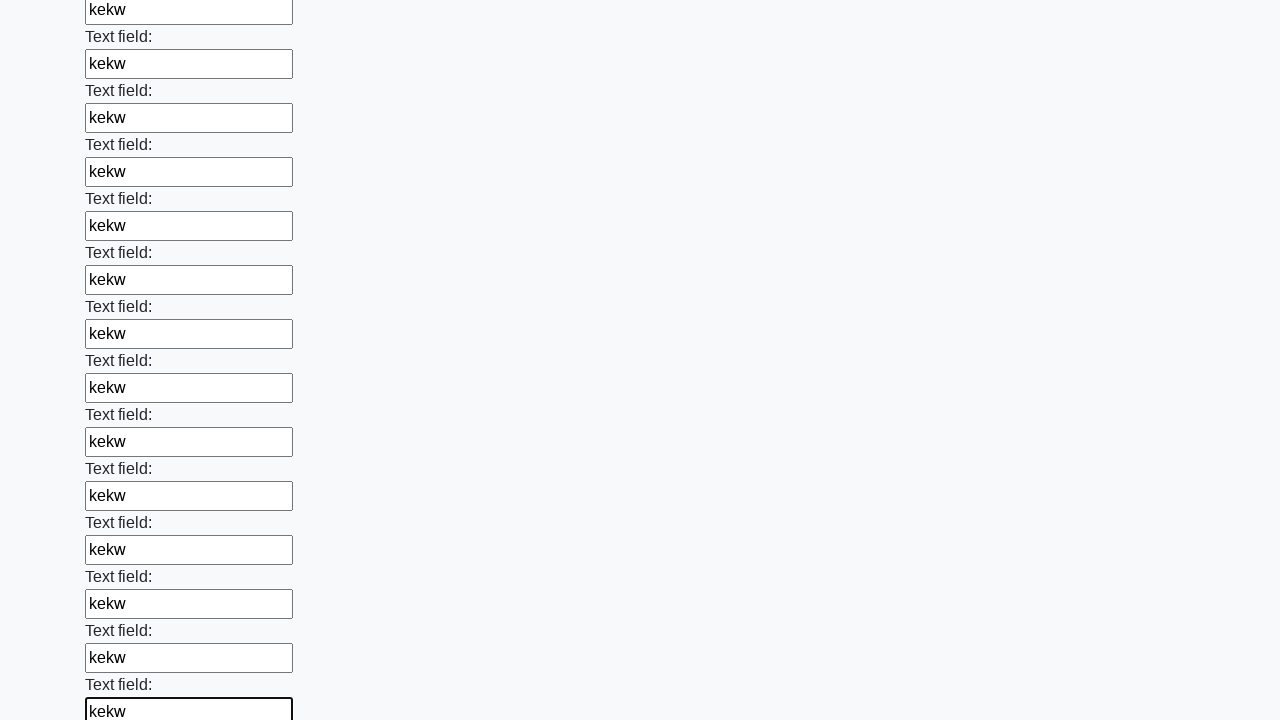

Filled input field with 'kekw'
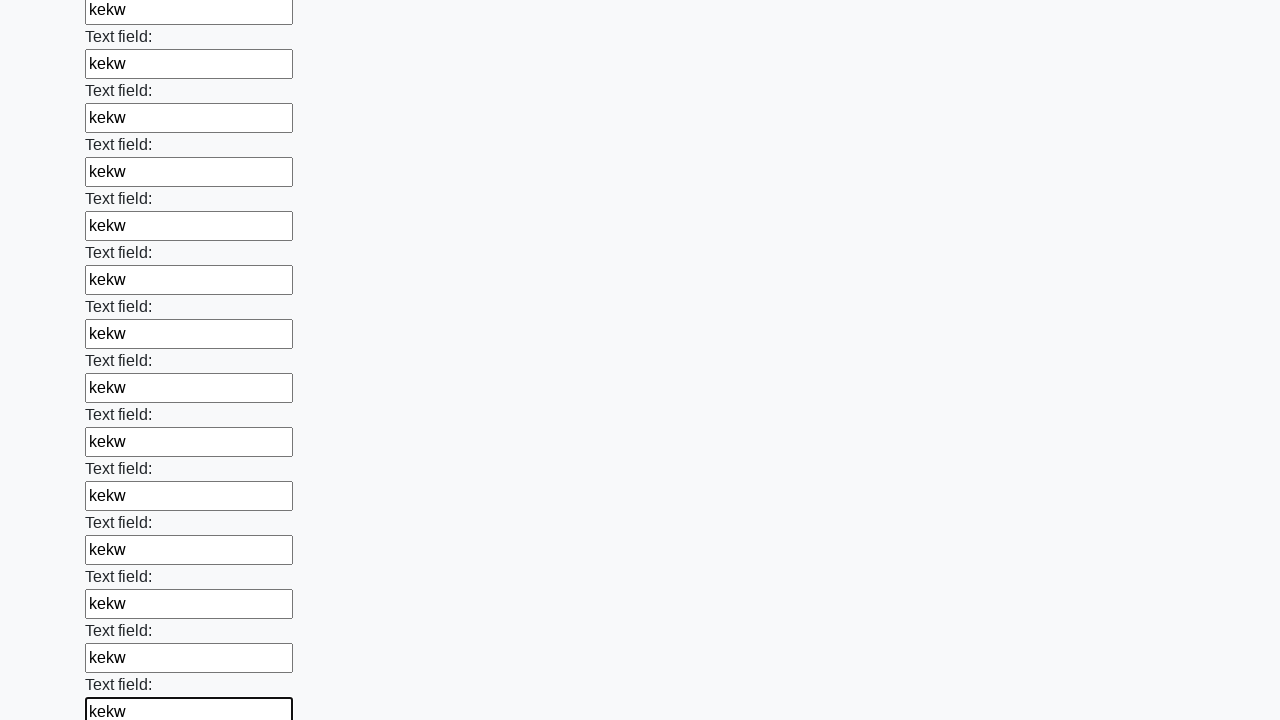

Filled input field with 'kekw'
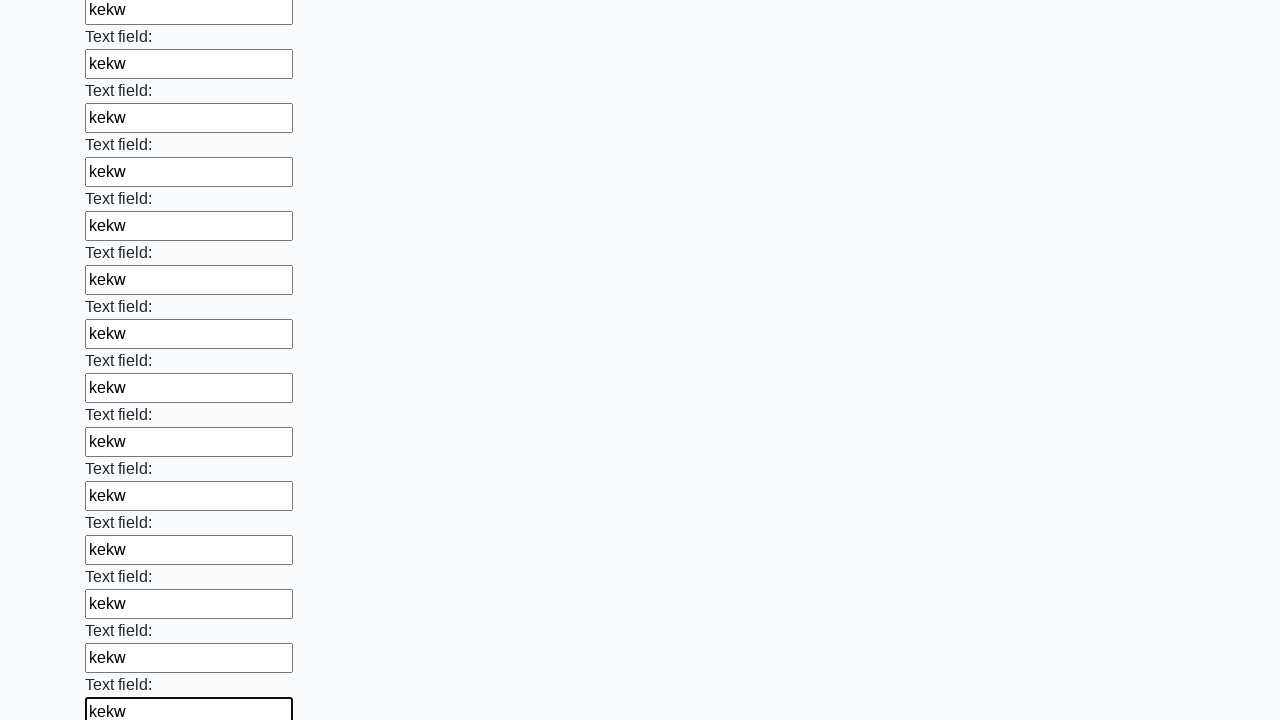

Filled input field with 'kekw'
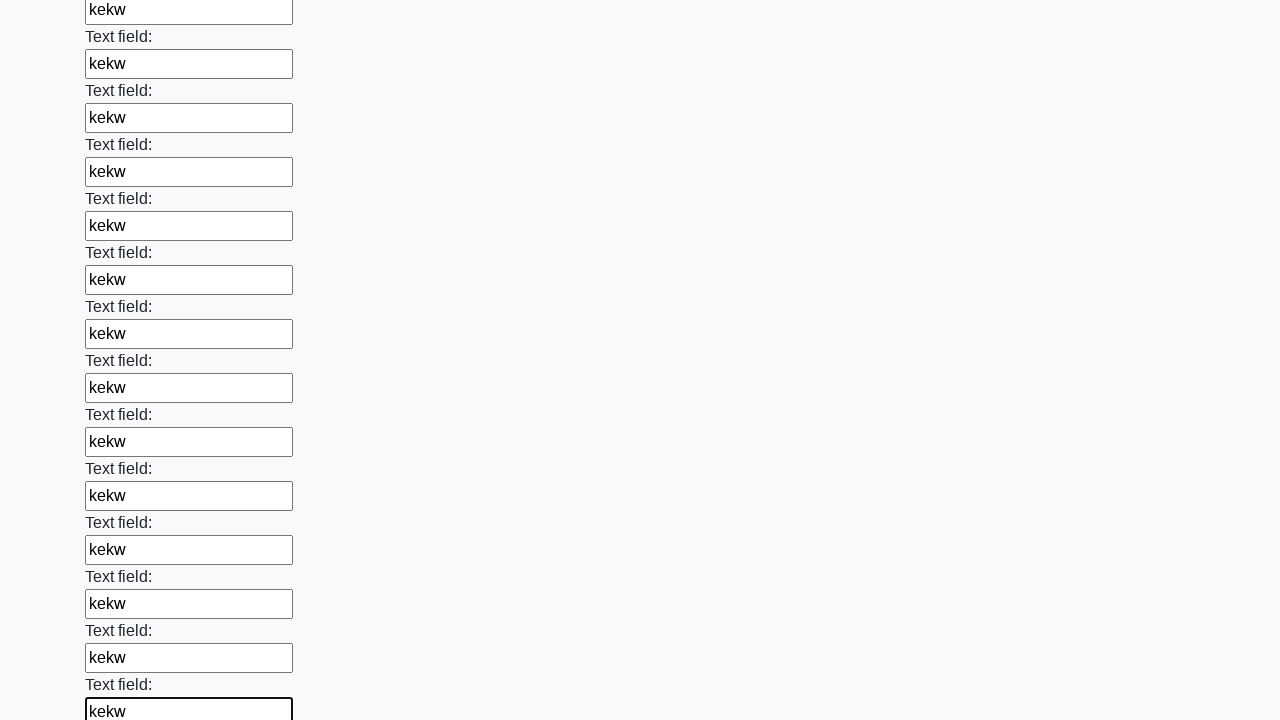

Filled input field with 'kekw'
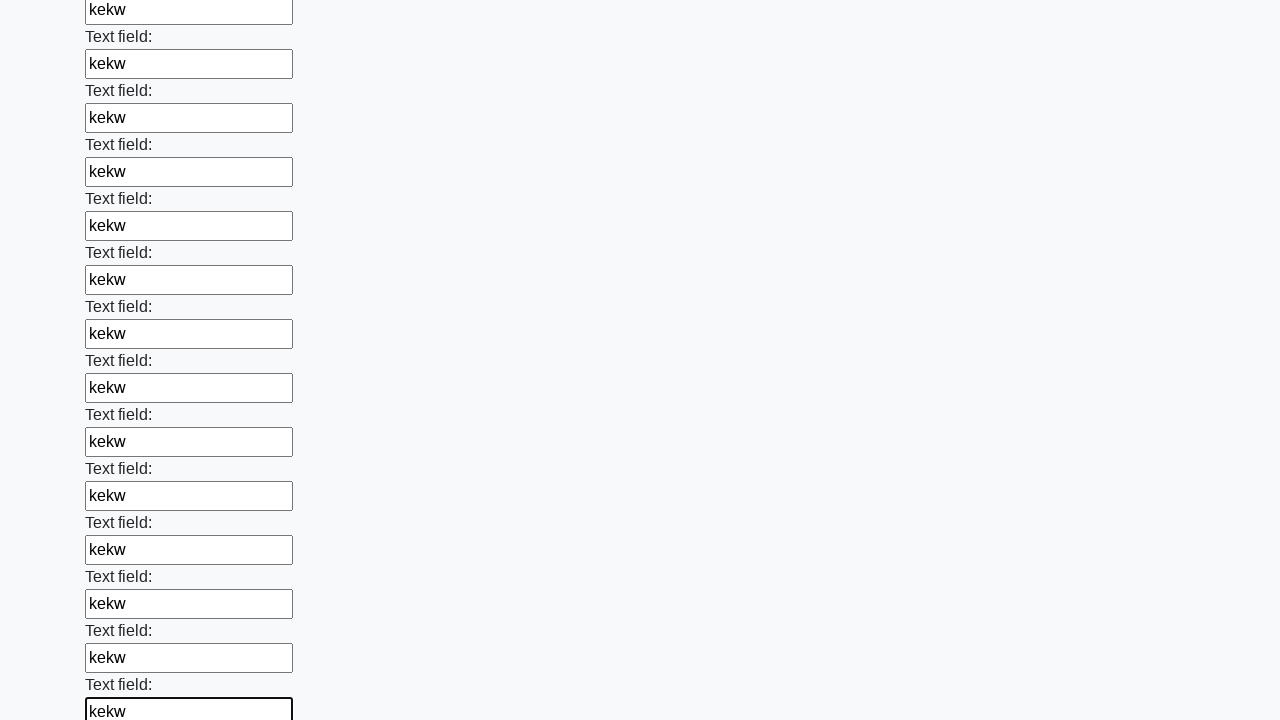

Filled input field with 'kekw'
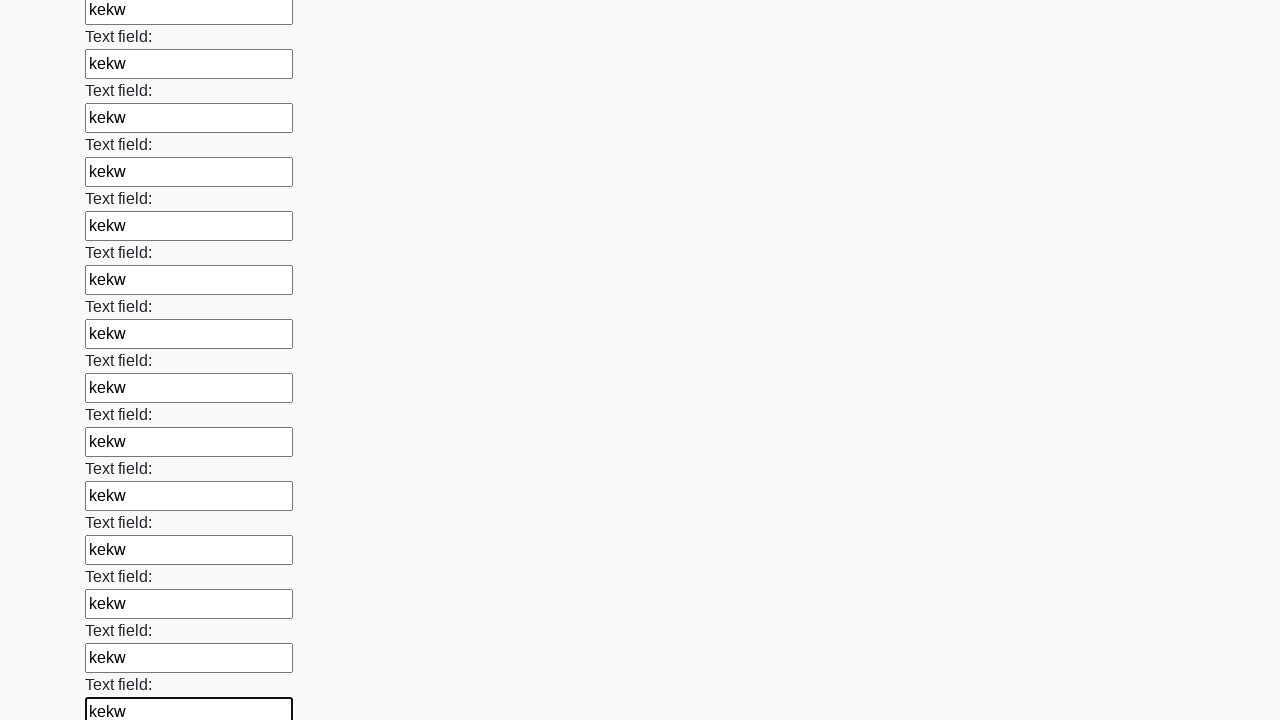

Filled input field with 'kekw'
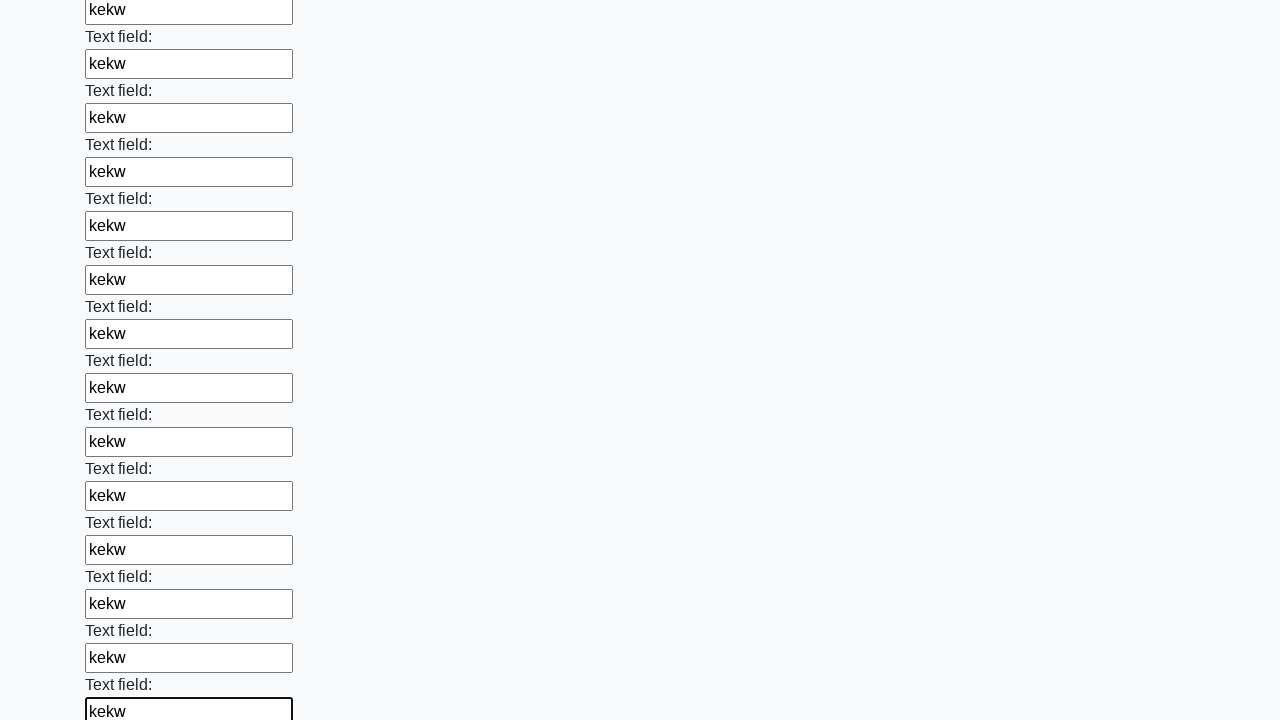

Filled input field with 'kekw'
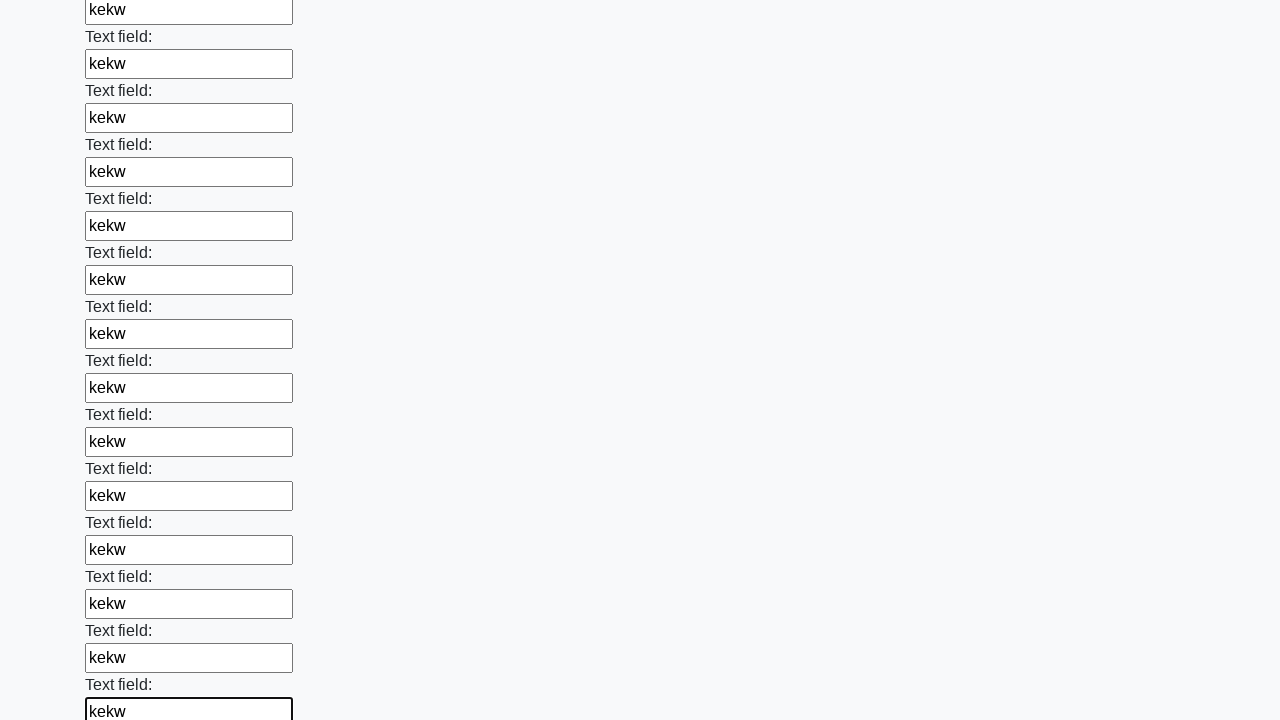

Filled input field with 'kekw'
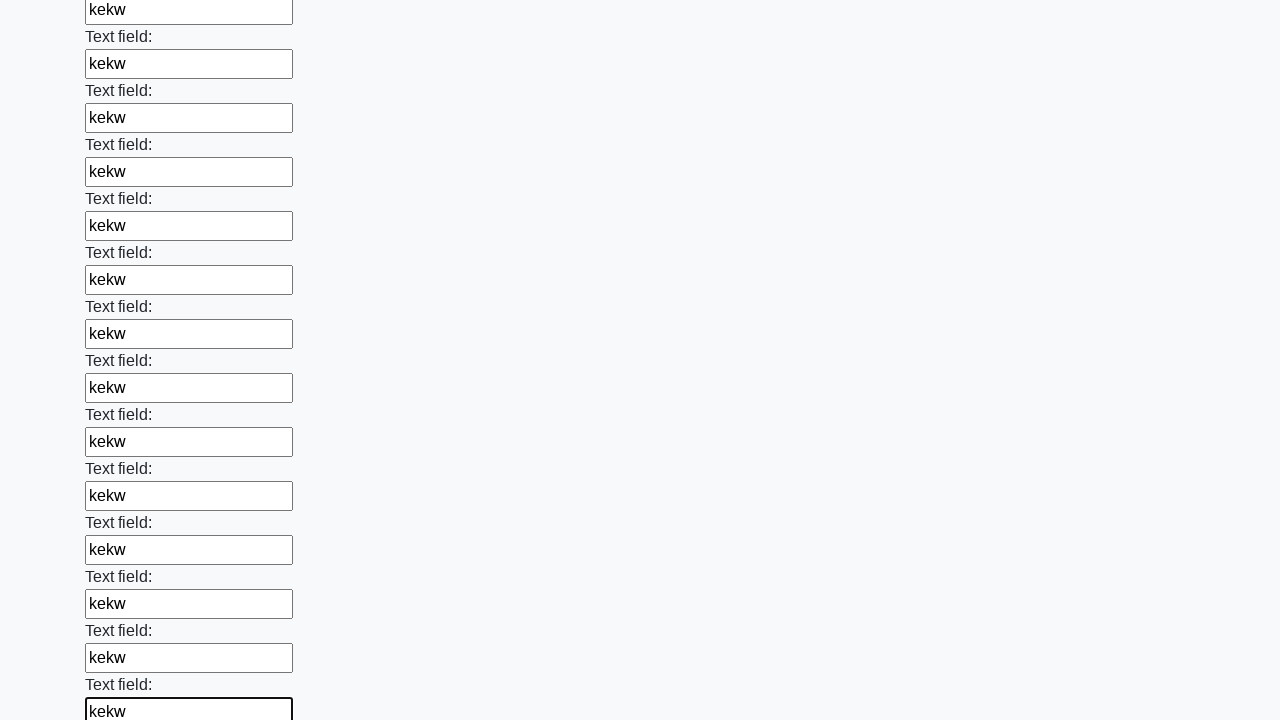

Filled input field with 'kekw'
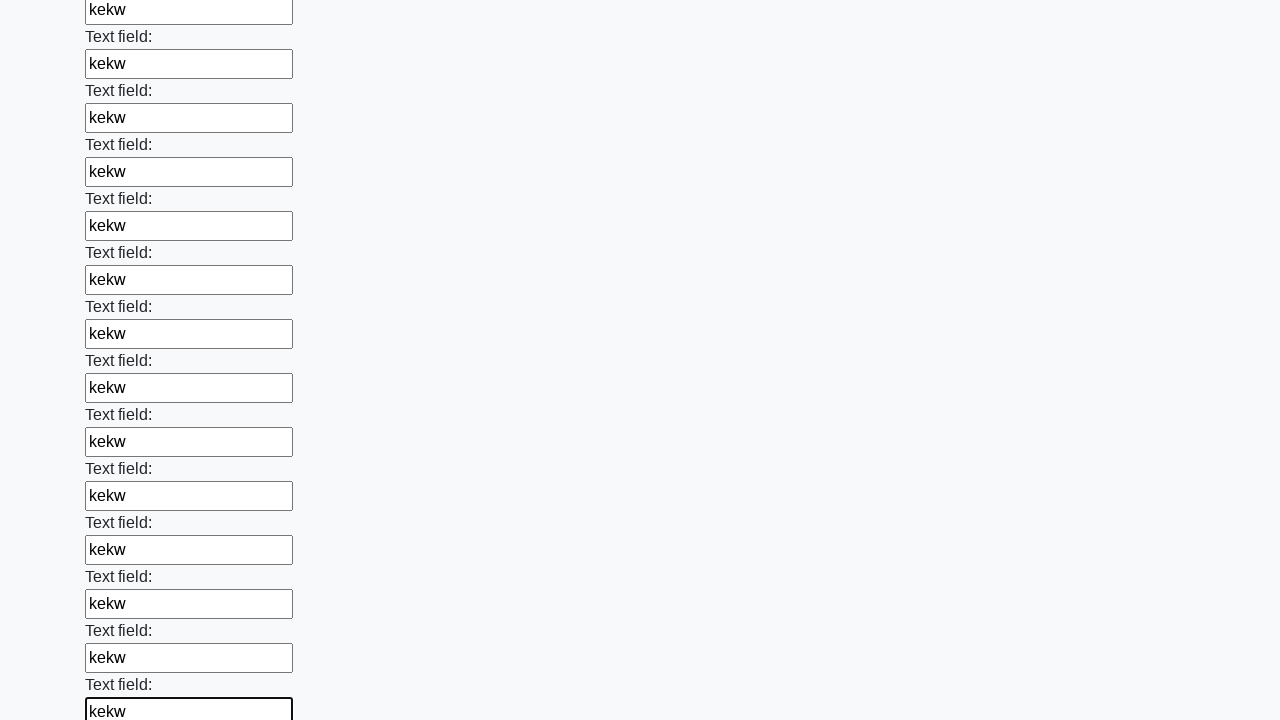

Filled input field with 'kekw'
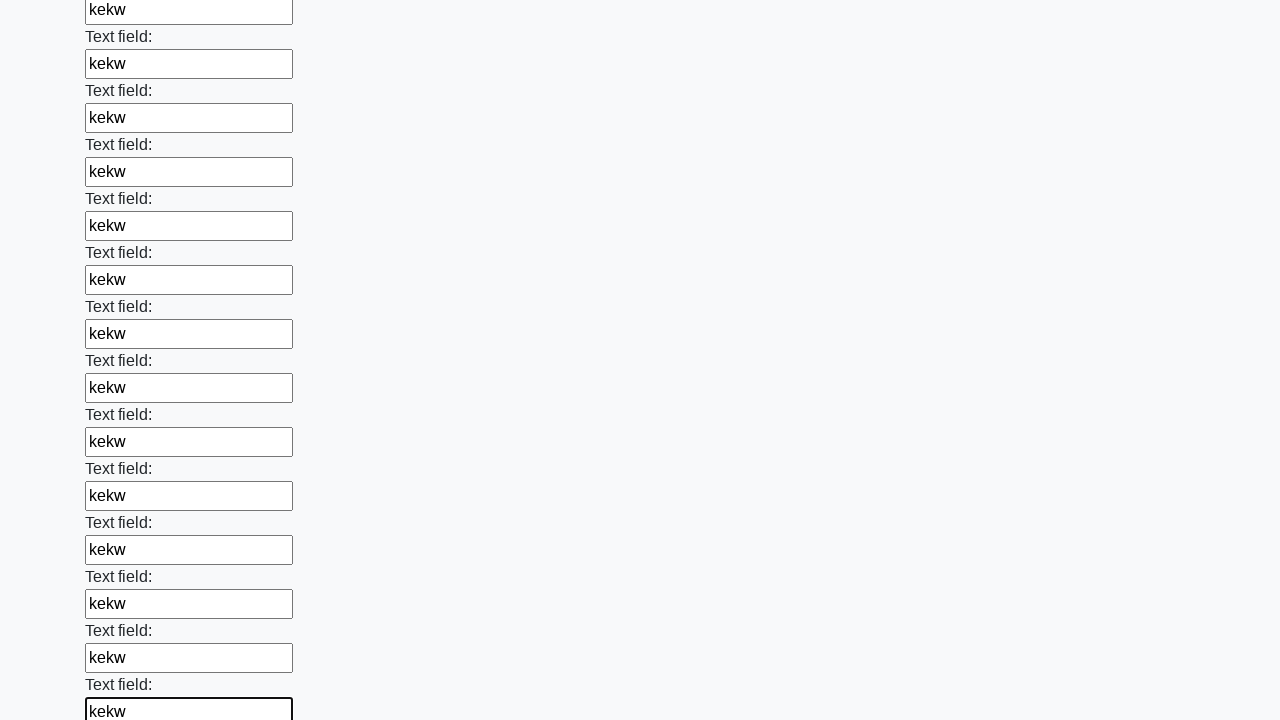

Filled input field with 'kekw'
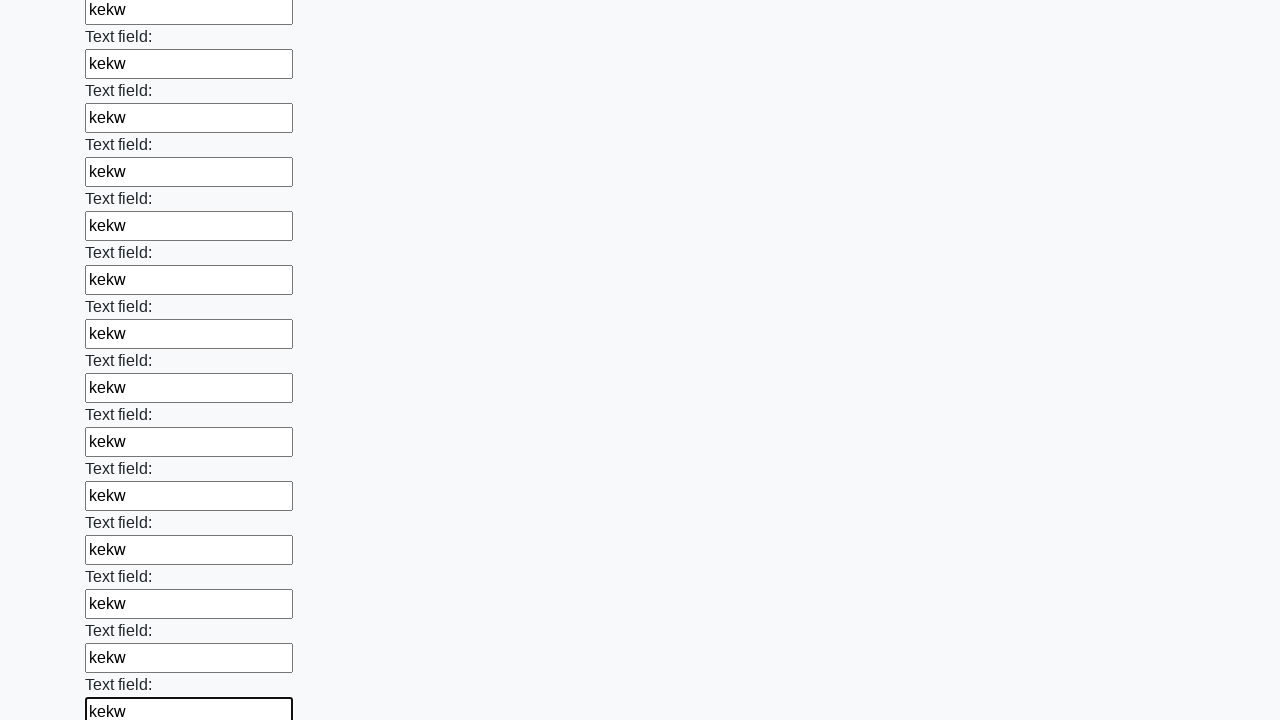

Filled input field with 'kekw'
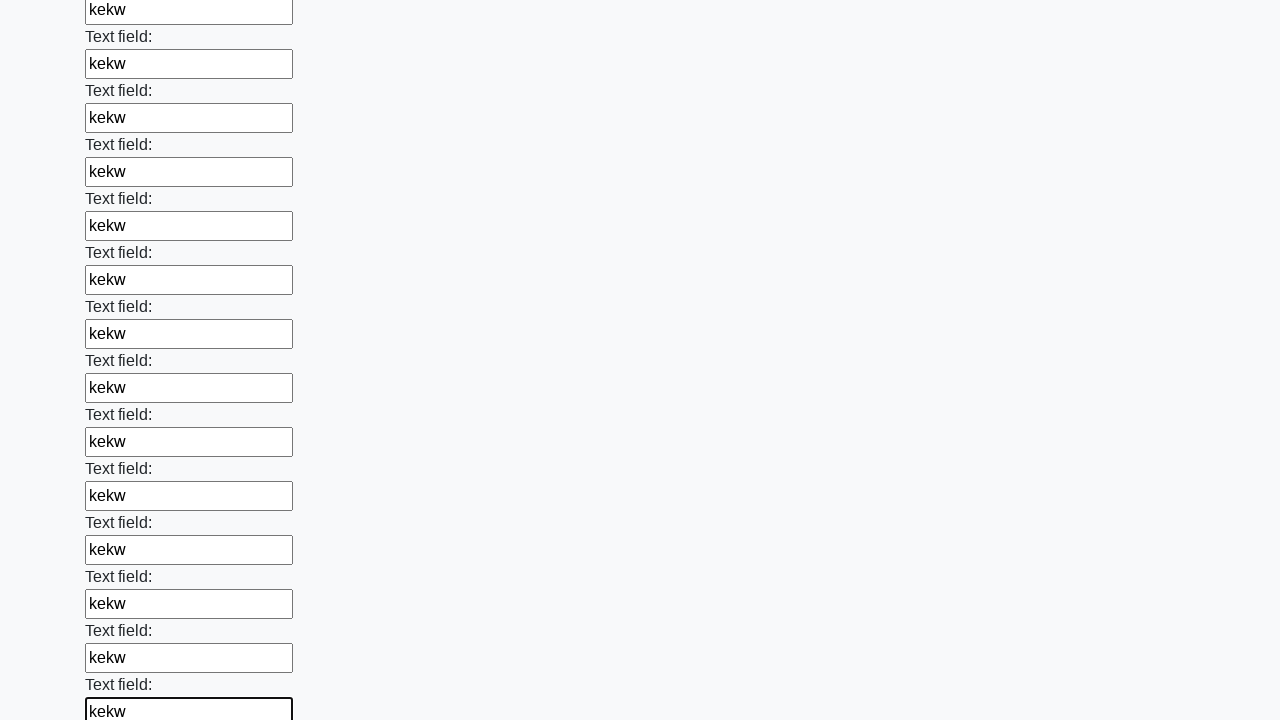

Filled input field with 'kekw'
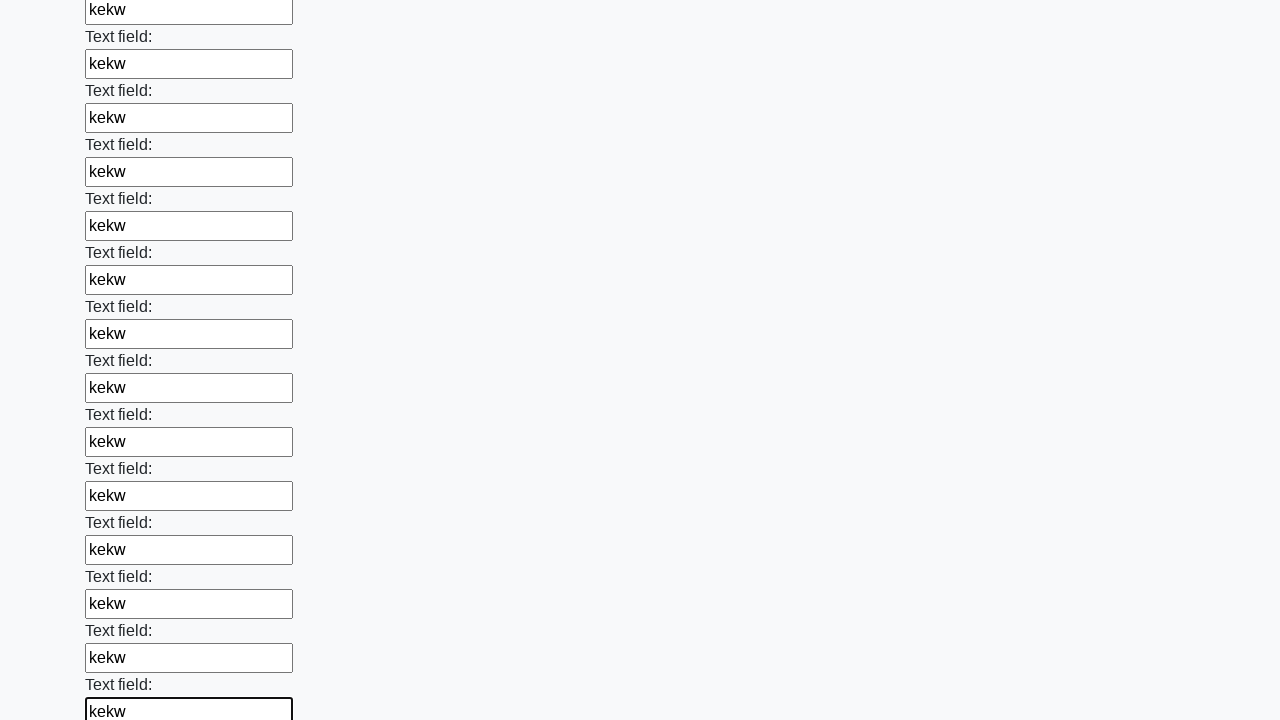

Filled input field with 'kekw'
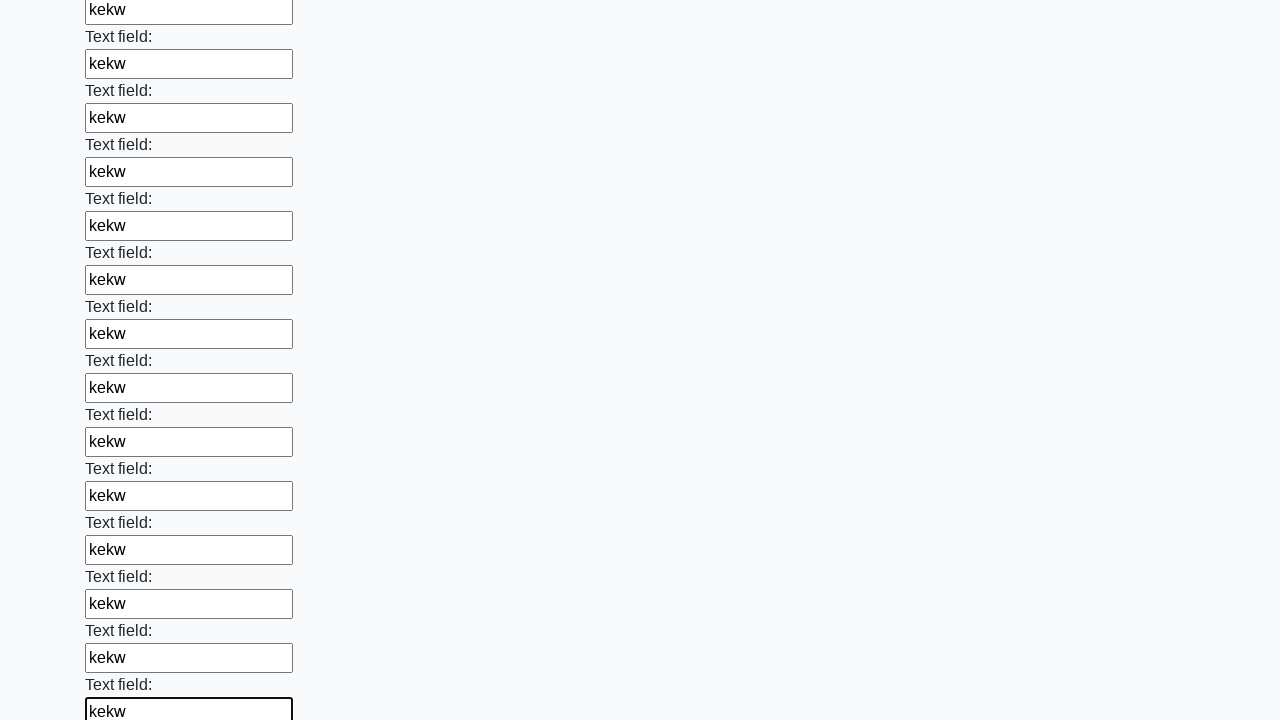

Filled input field with 'kekw'
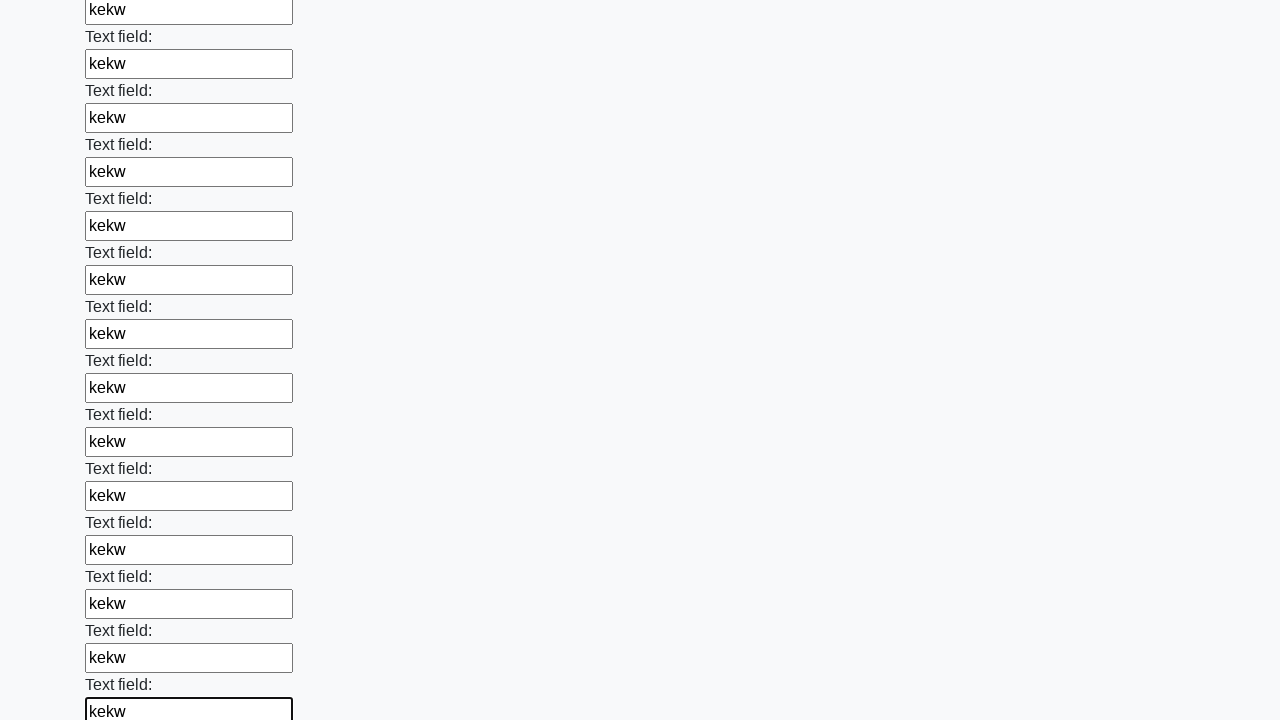

Filled input field with 'kekw'
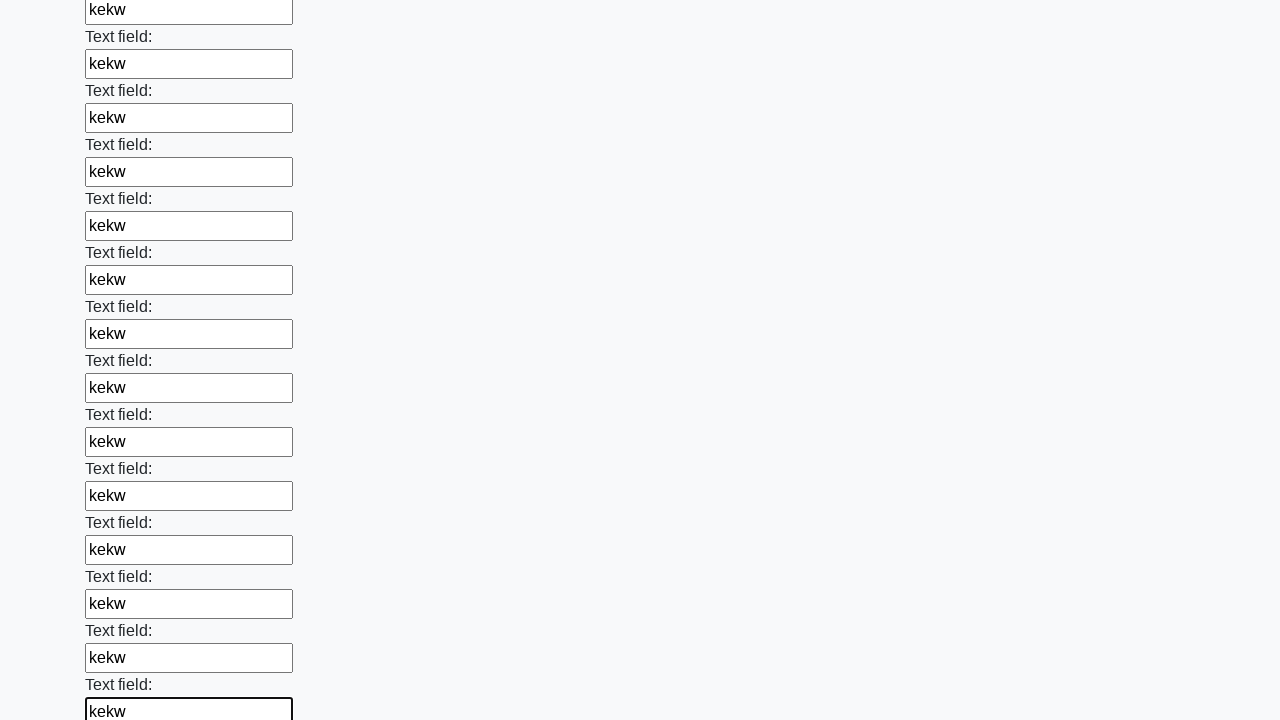

Filled input field with 'kekw'
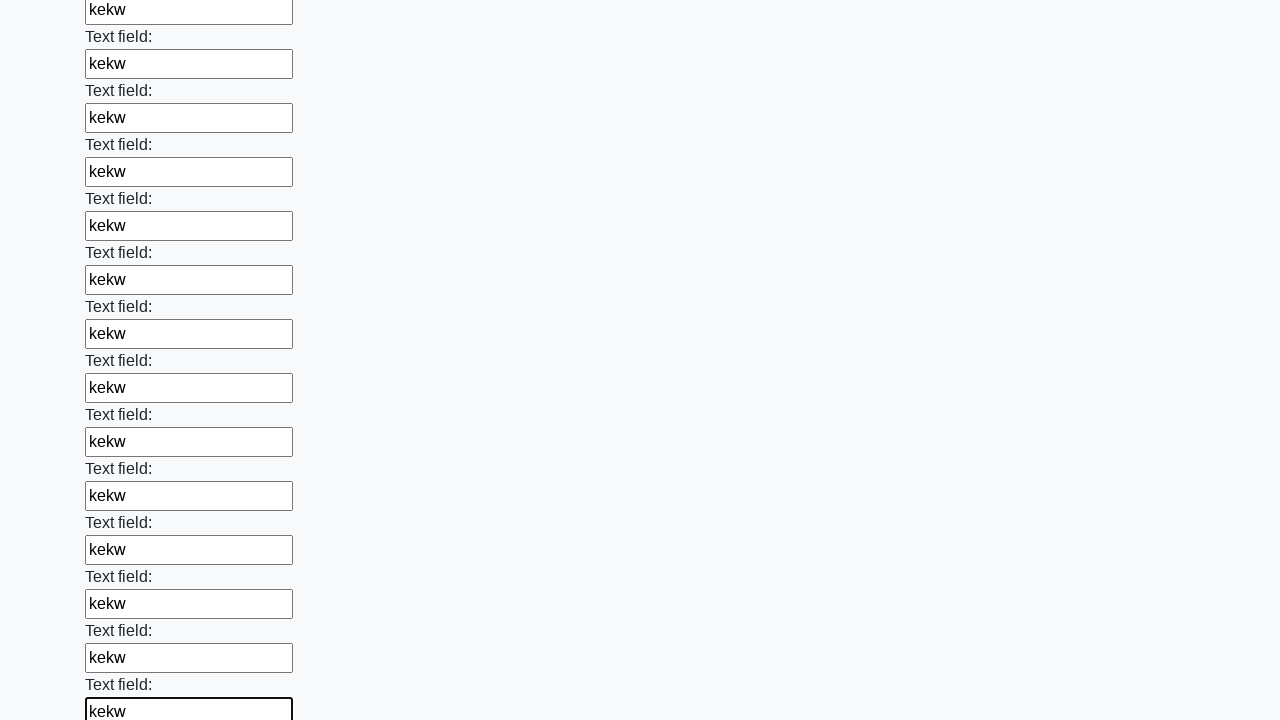

Filled input field with 'kekw'
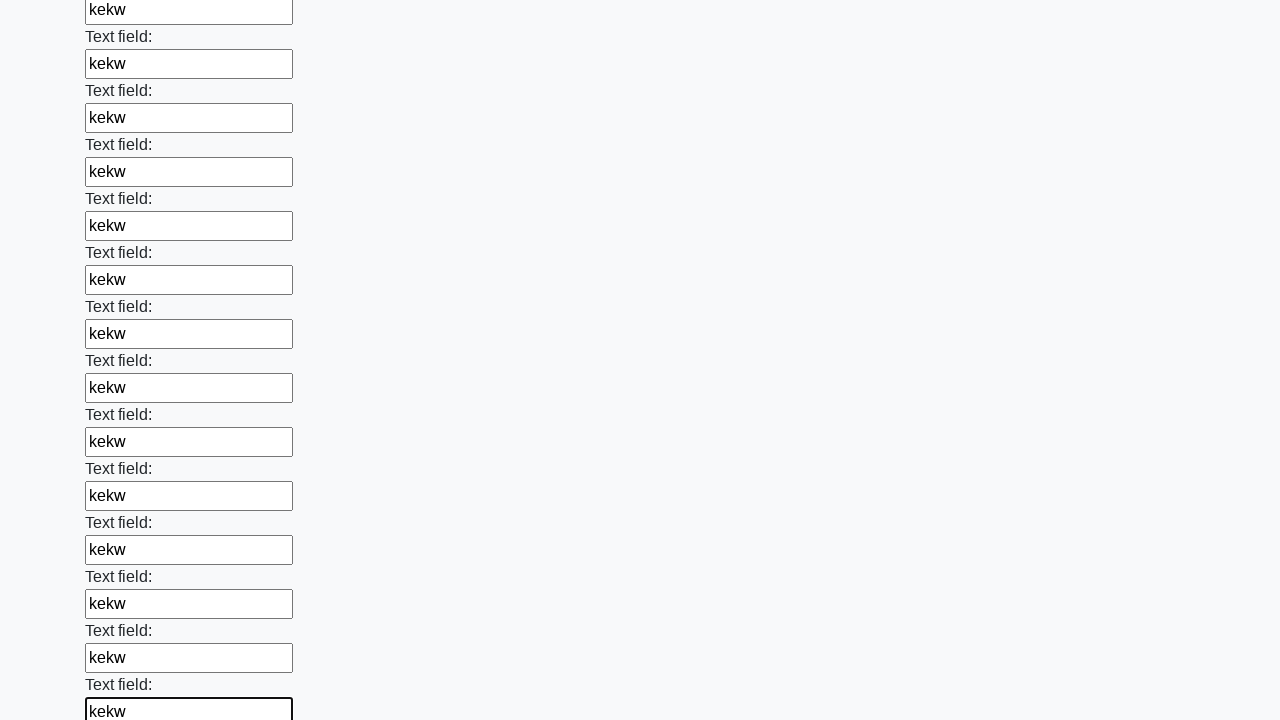

Filled input field with 'kekw'
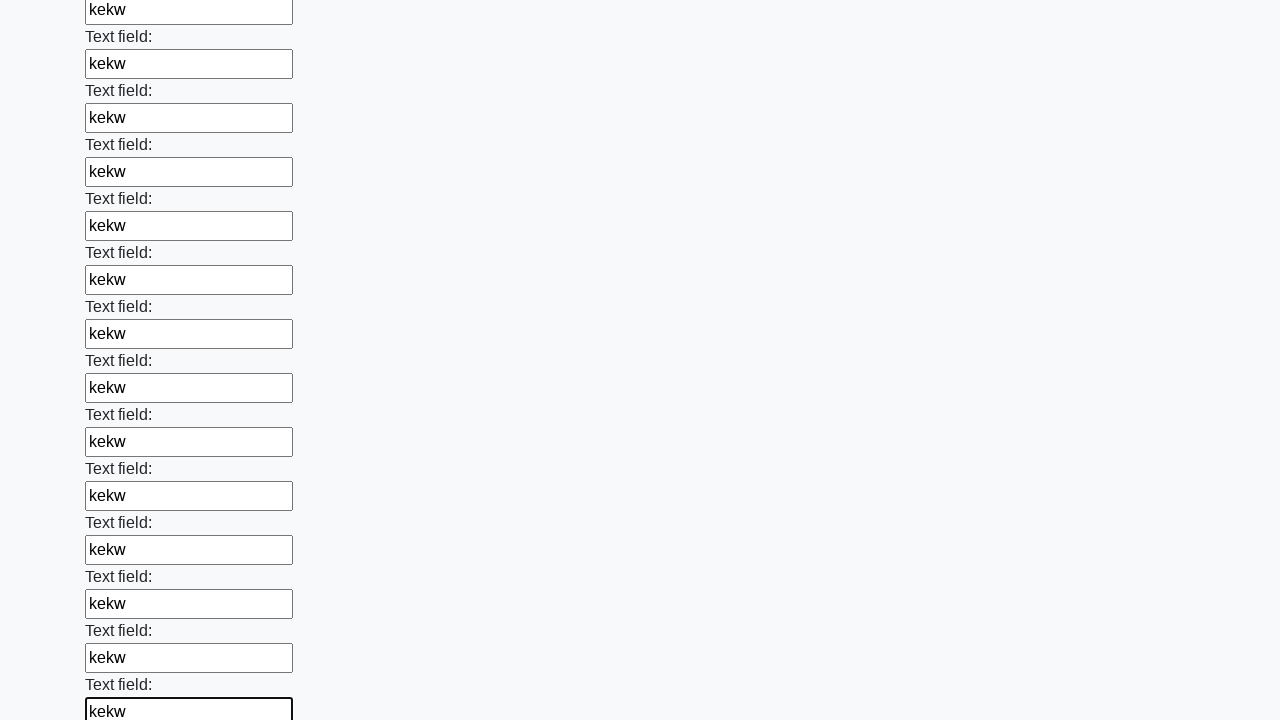

Filled input field with 'kekw'
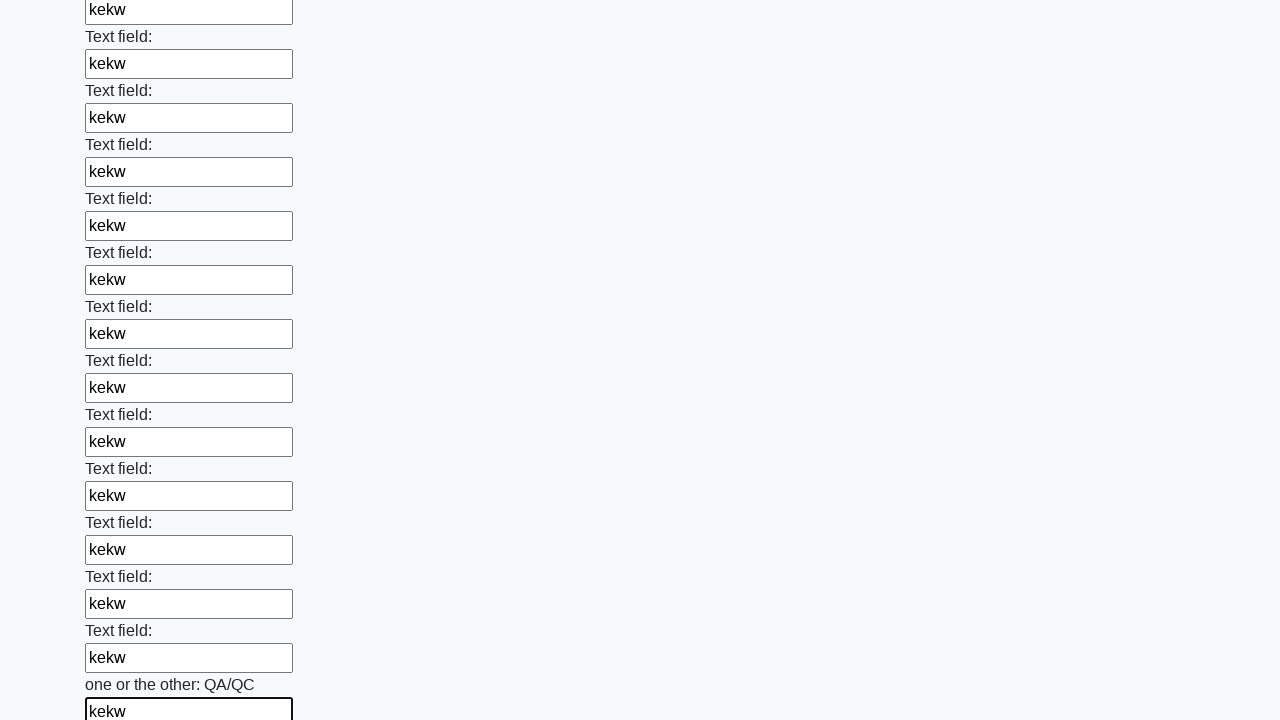

Filled input field with 'kekw'
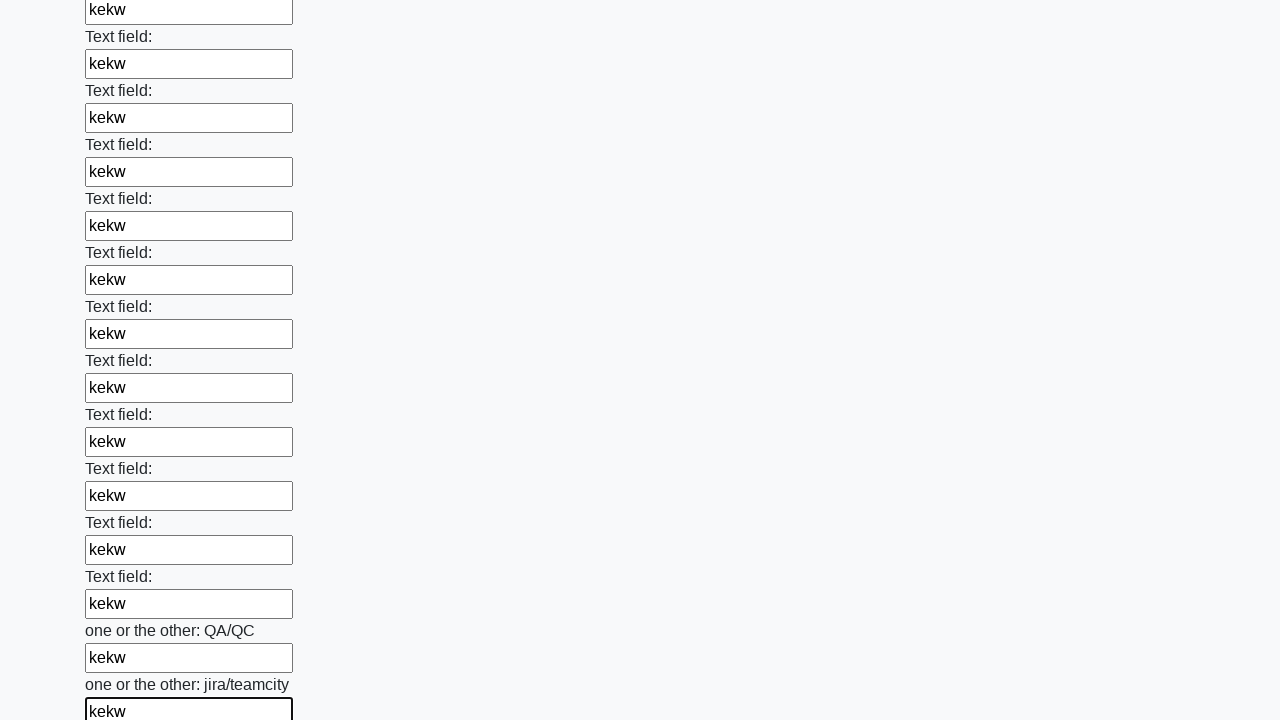

Filled input field with 'kekw'
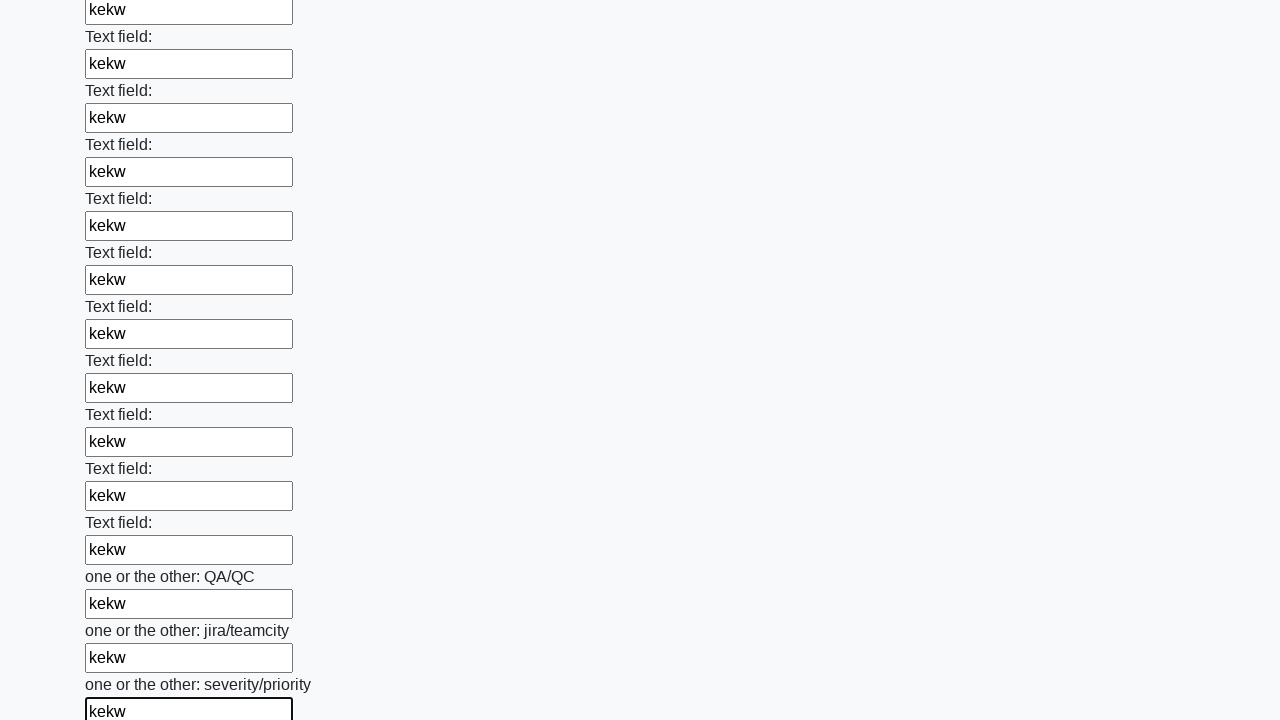

Filled input field with 'kekw'
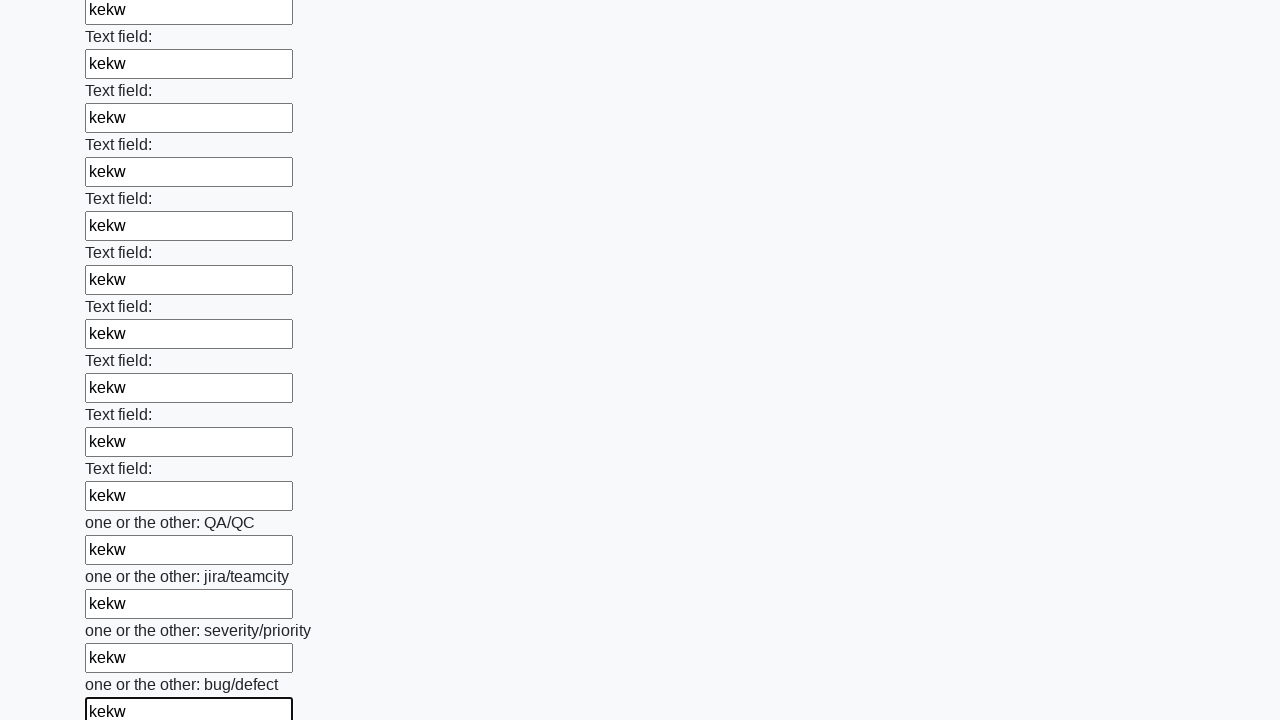

Filled input field with 'kekw'
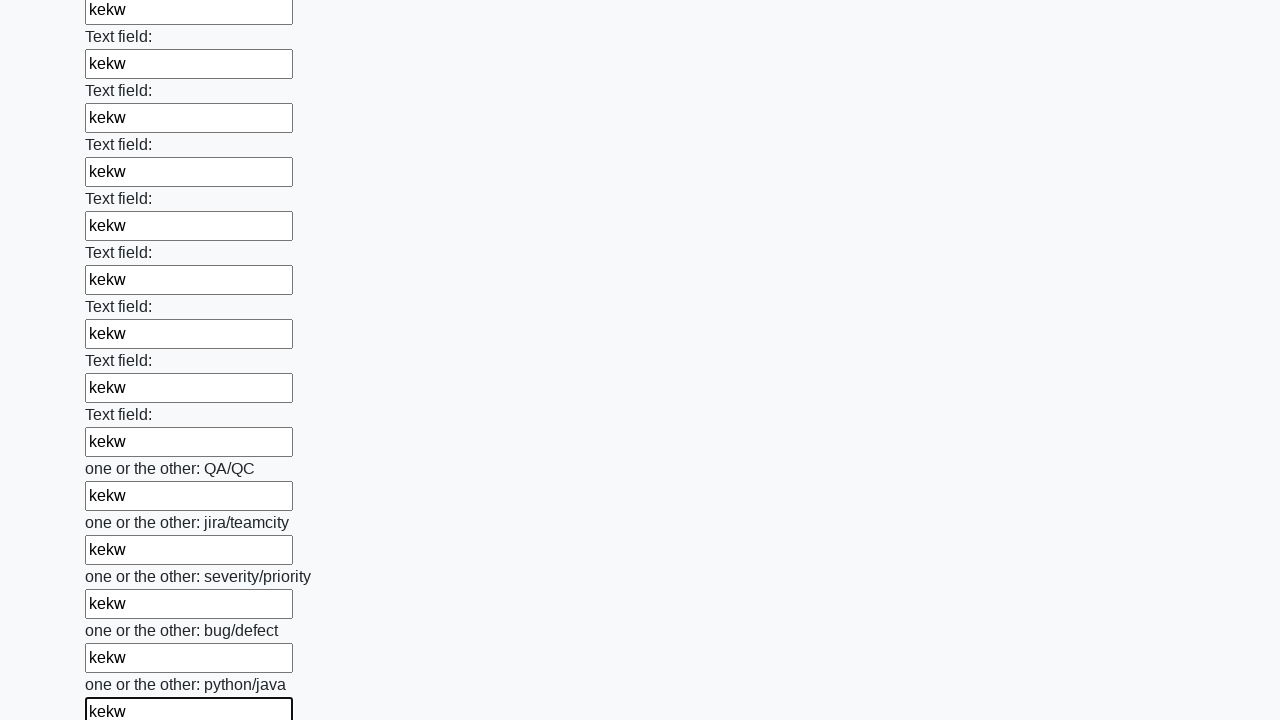

Filled input field with 'kekw'
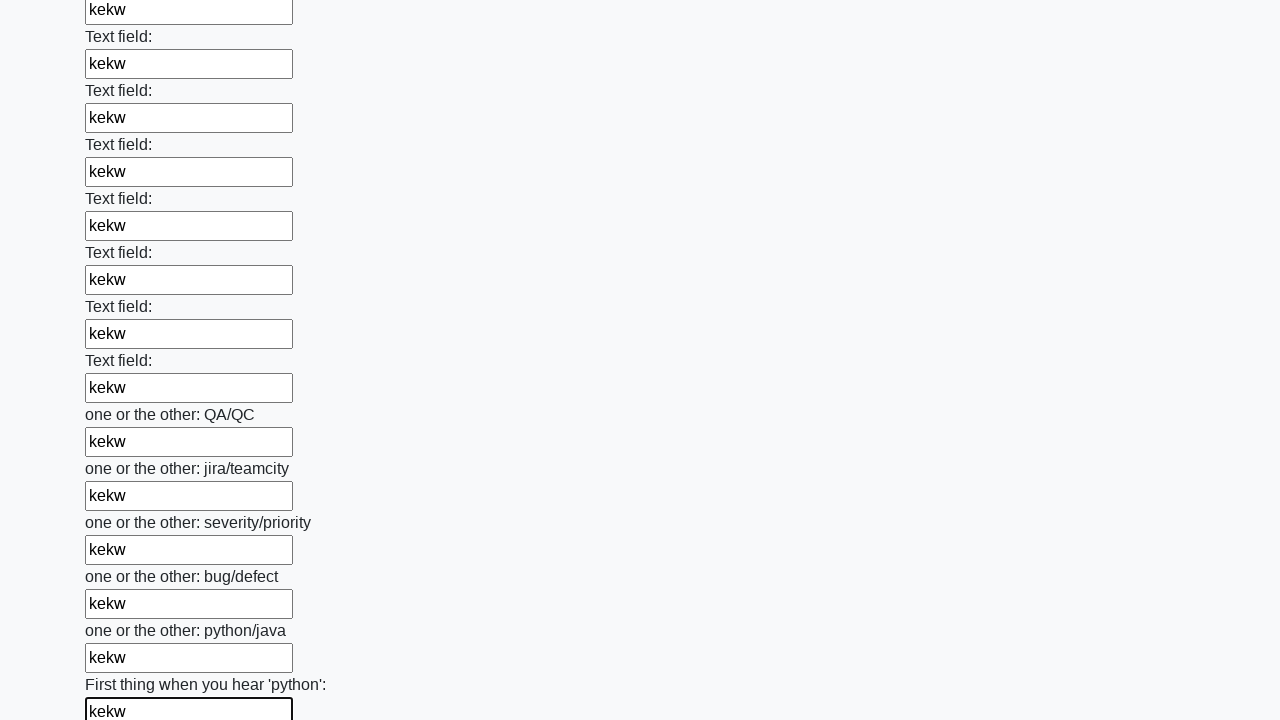

Filled input field with 'kekw'
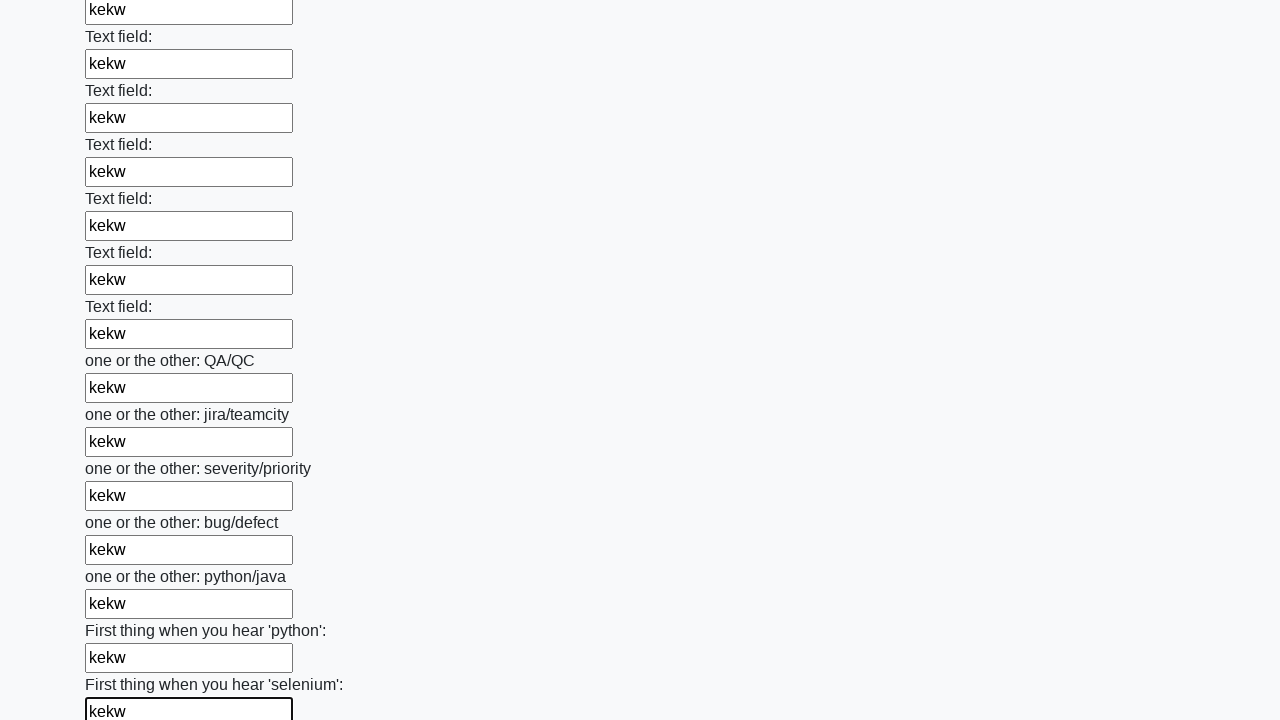

Filled input field with 'kekw'
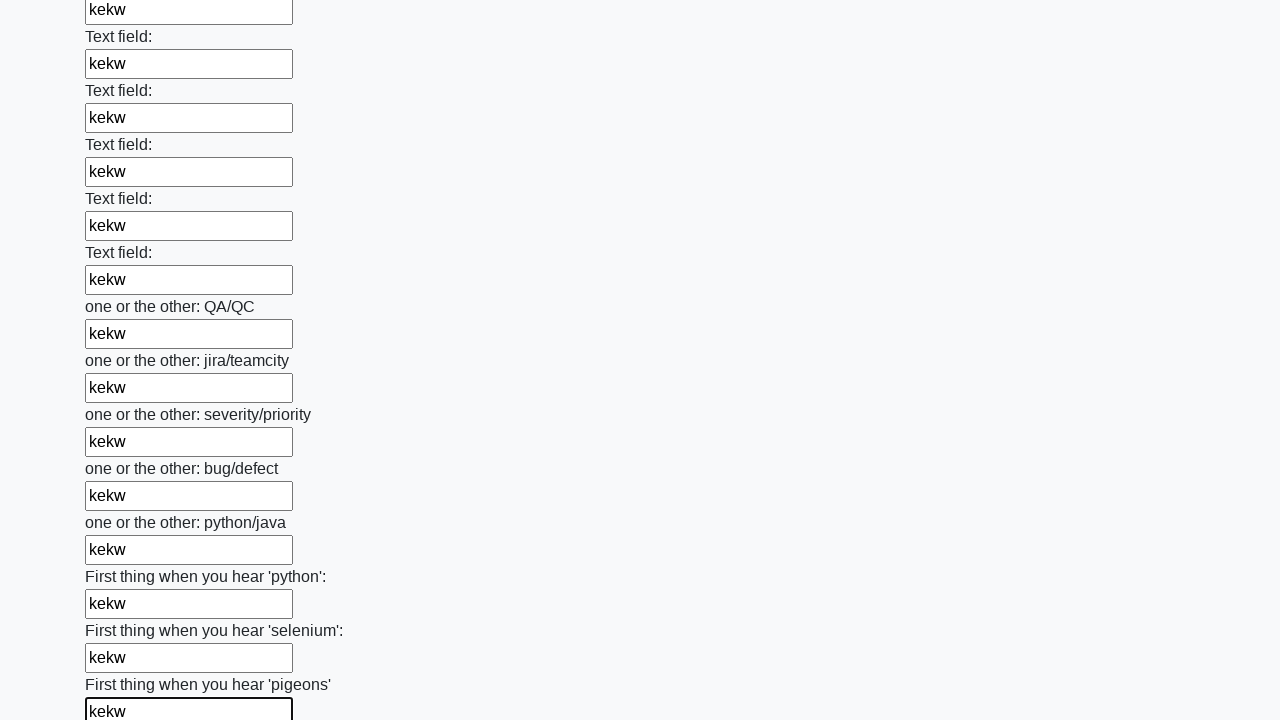

Filled input field with 'kekw'
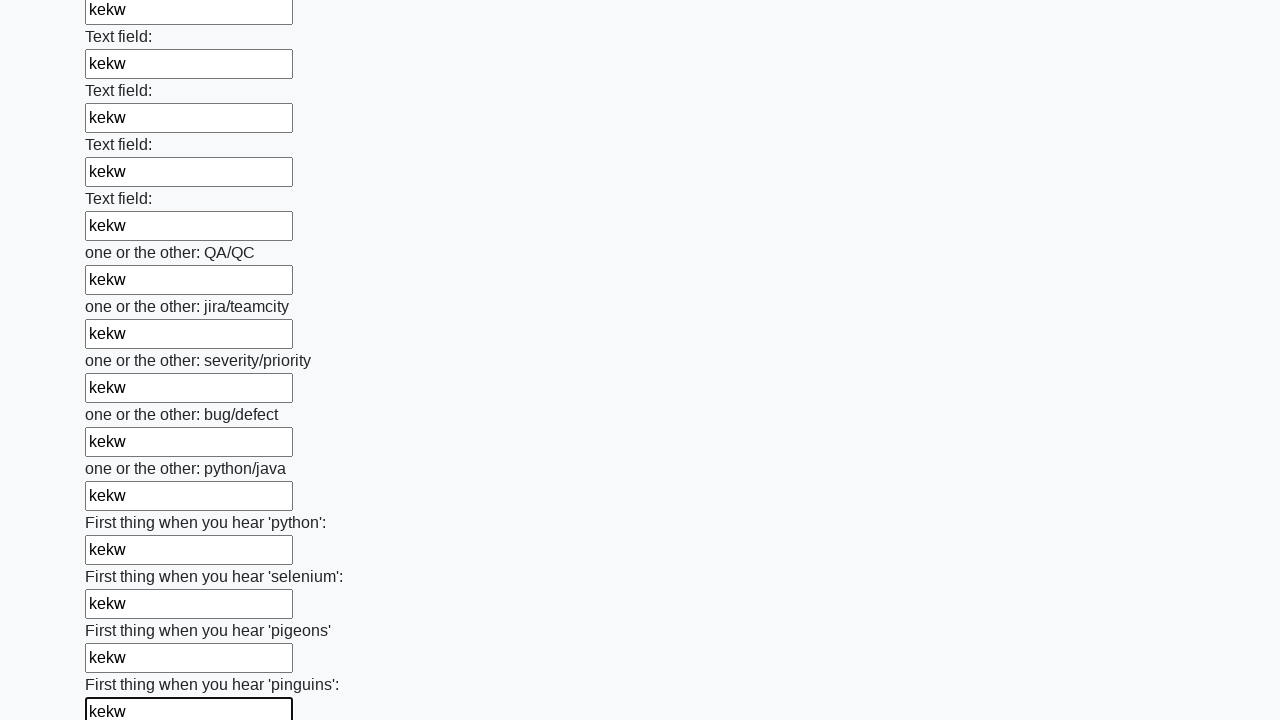

Filled input field with 'kekw'
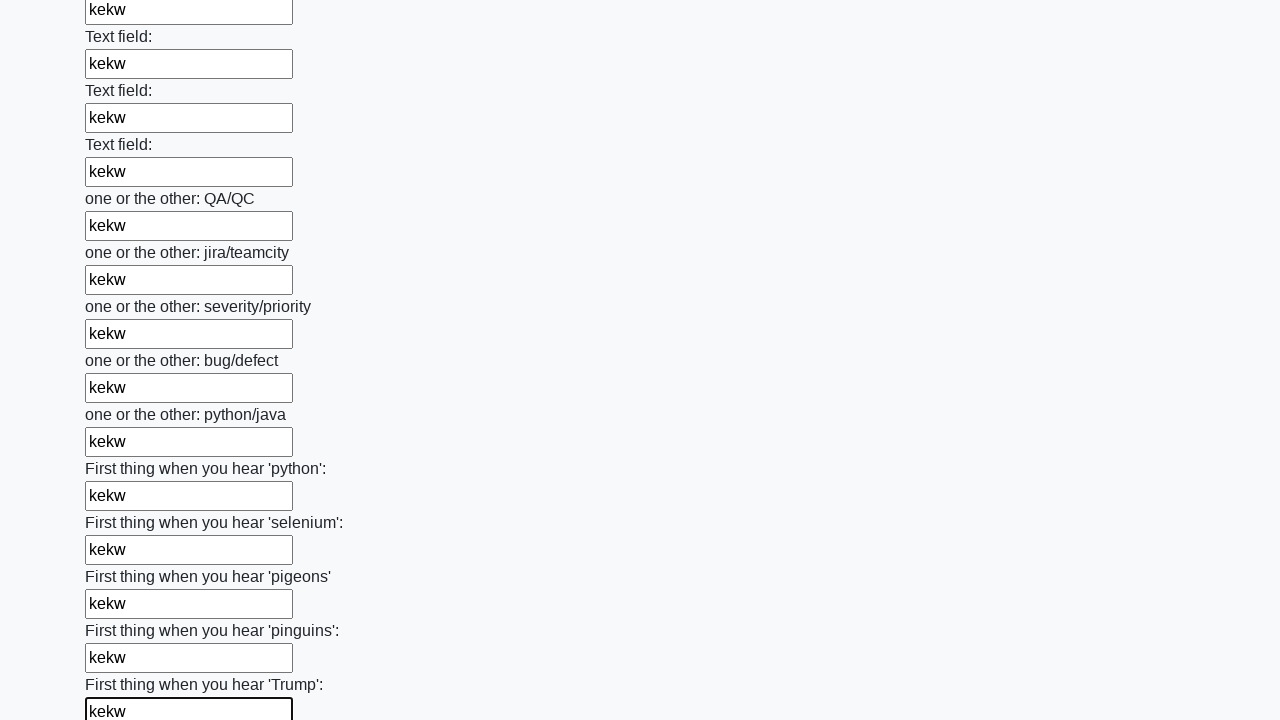

Filled input field with 'kekw'
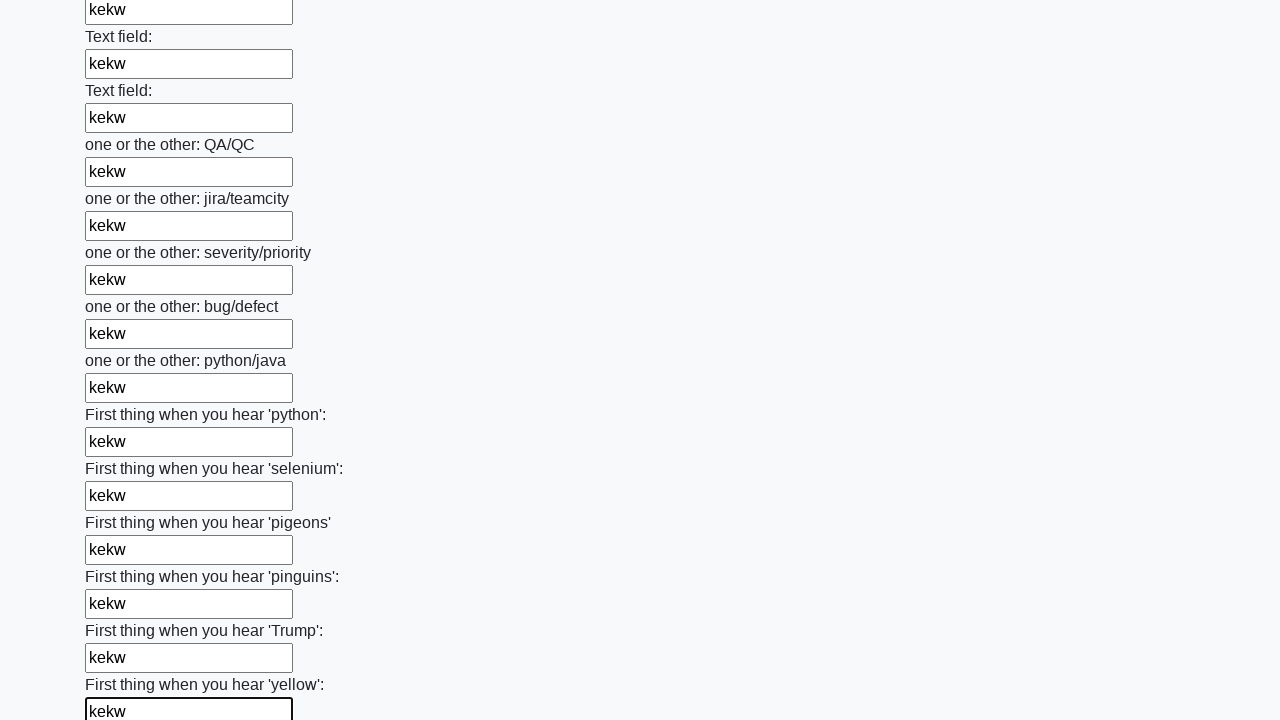

Filled input field with 'kekw'
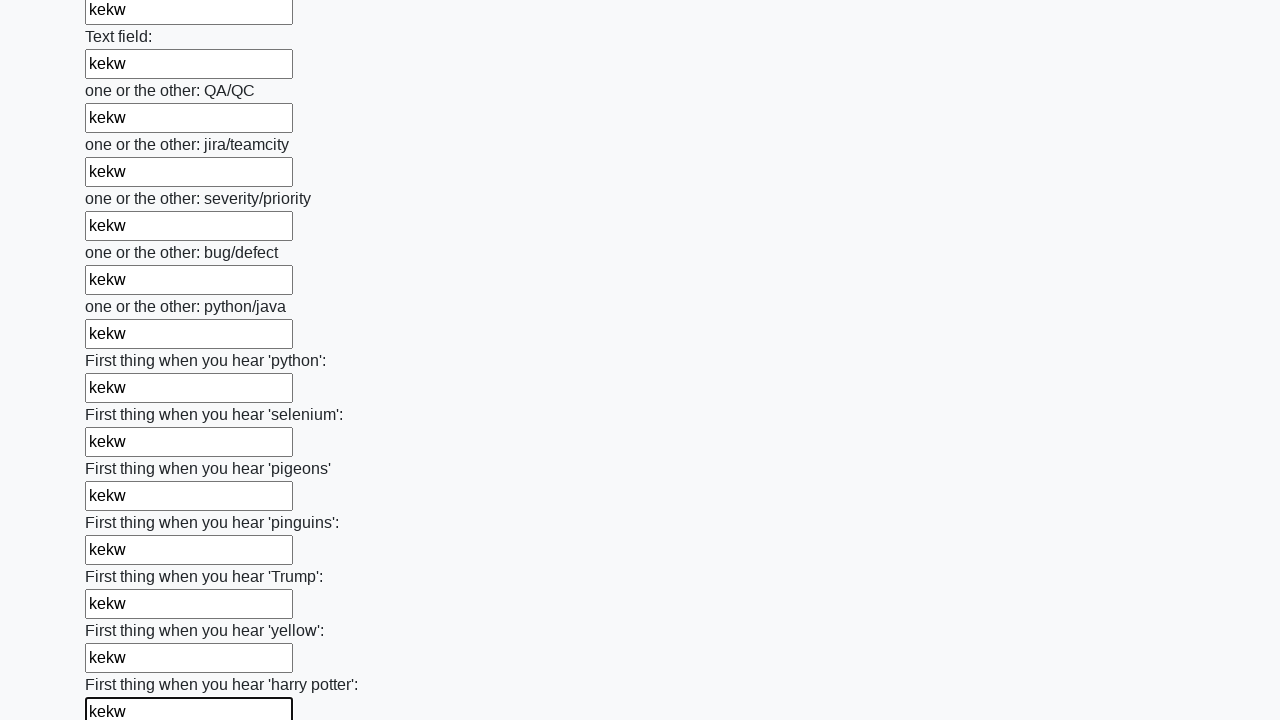

Filled input field with 'kekw'
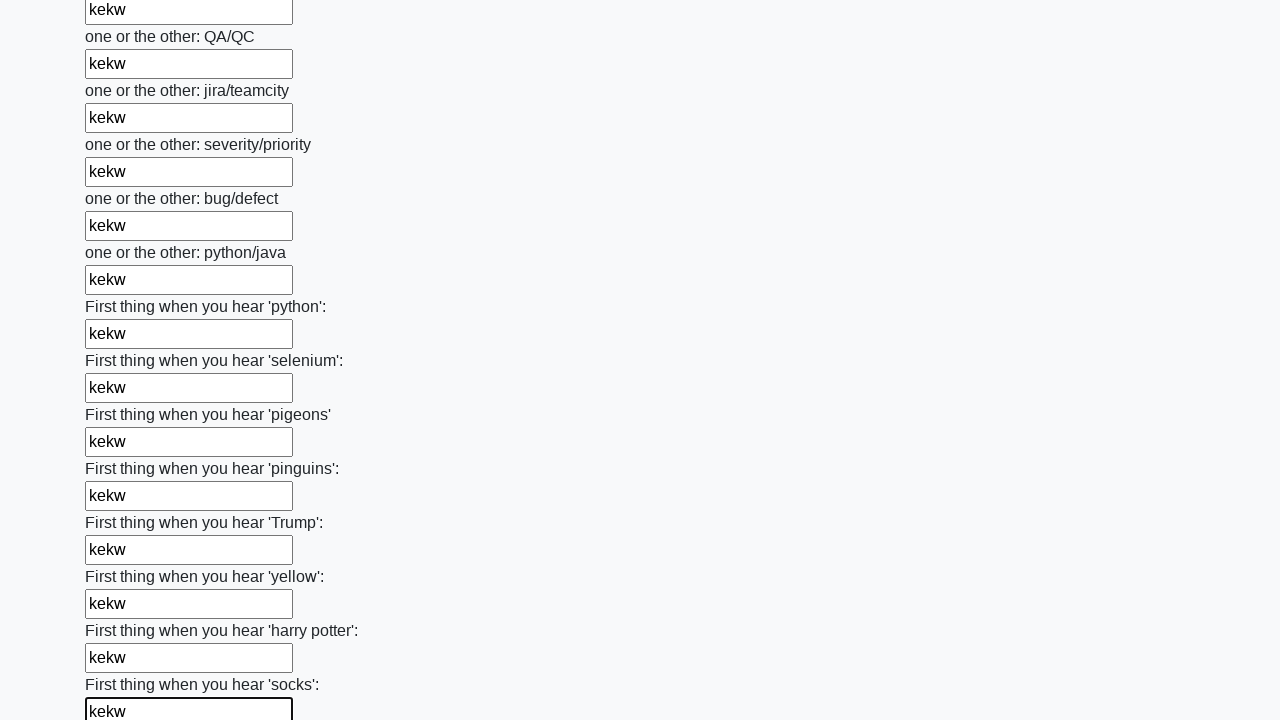

Clicked submit button to submit the form at (123, 611) on button.btn
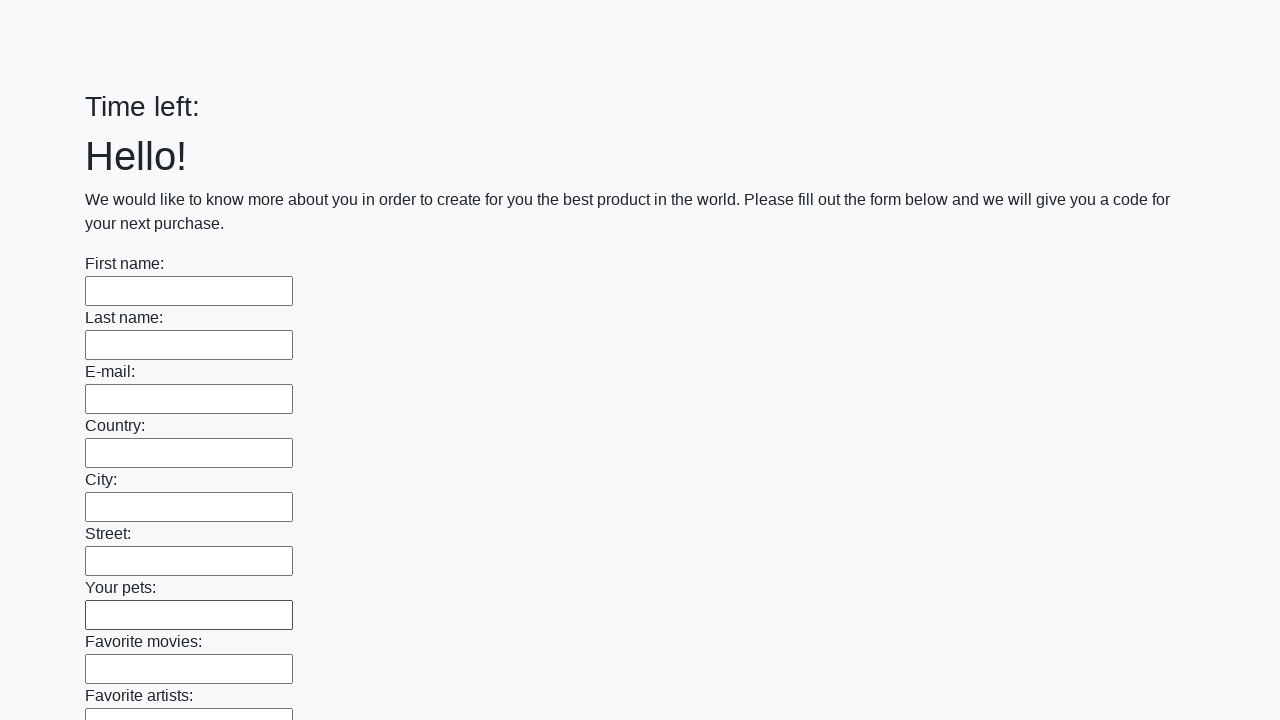

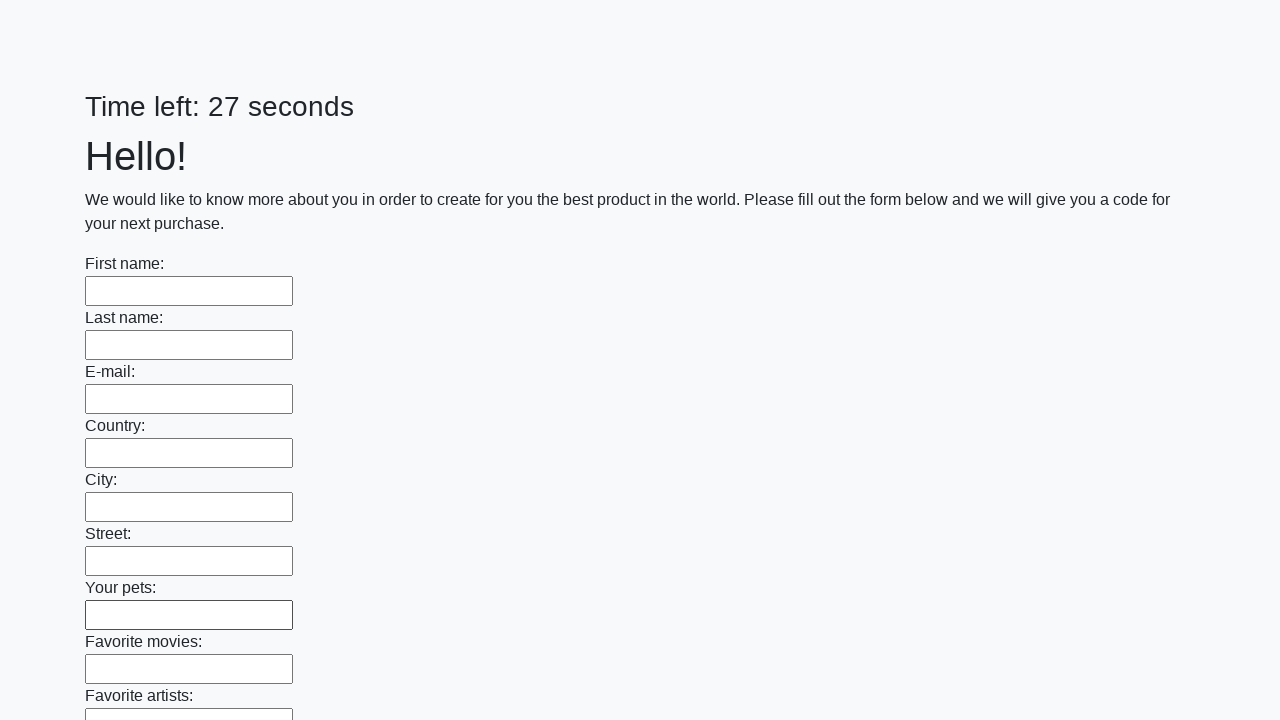